Tests filling a large form by entering "1" into all input fields and then clicking the submit button.

Starting URL: http://suninjuly.github.io/huge_form.html

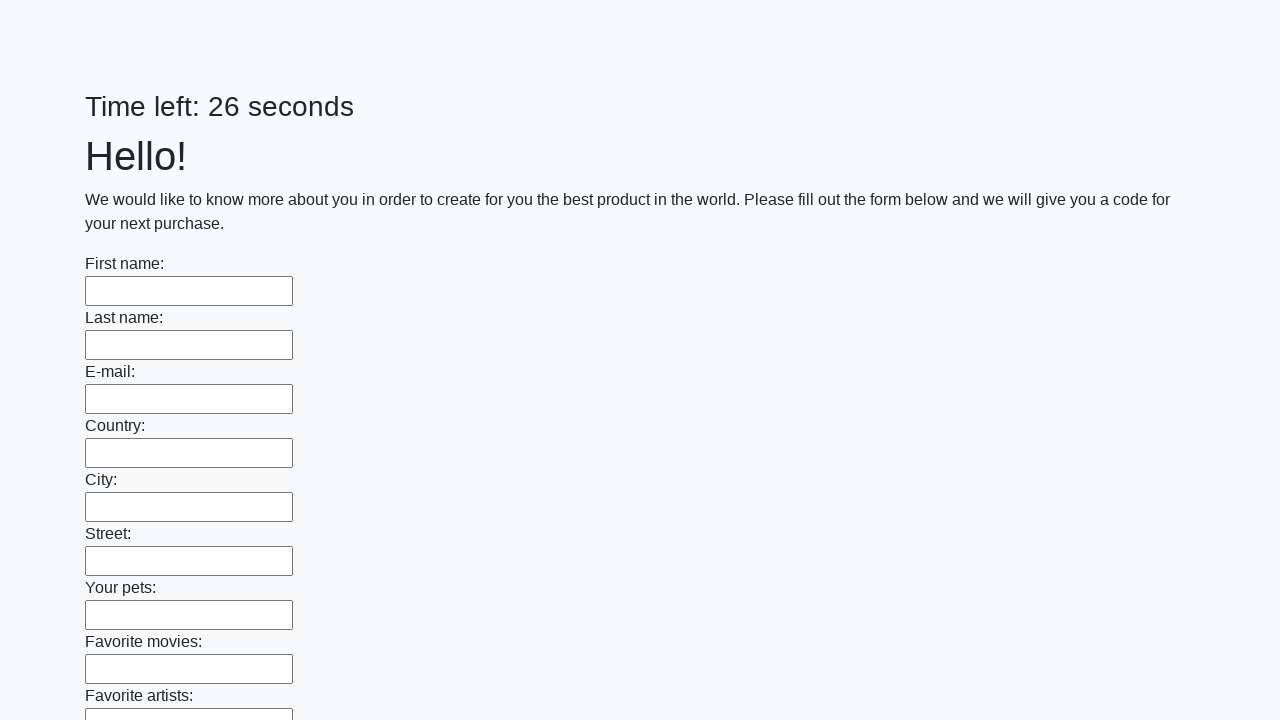

Navigated to huge form page
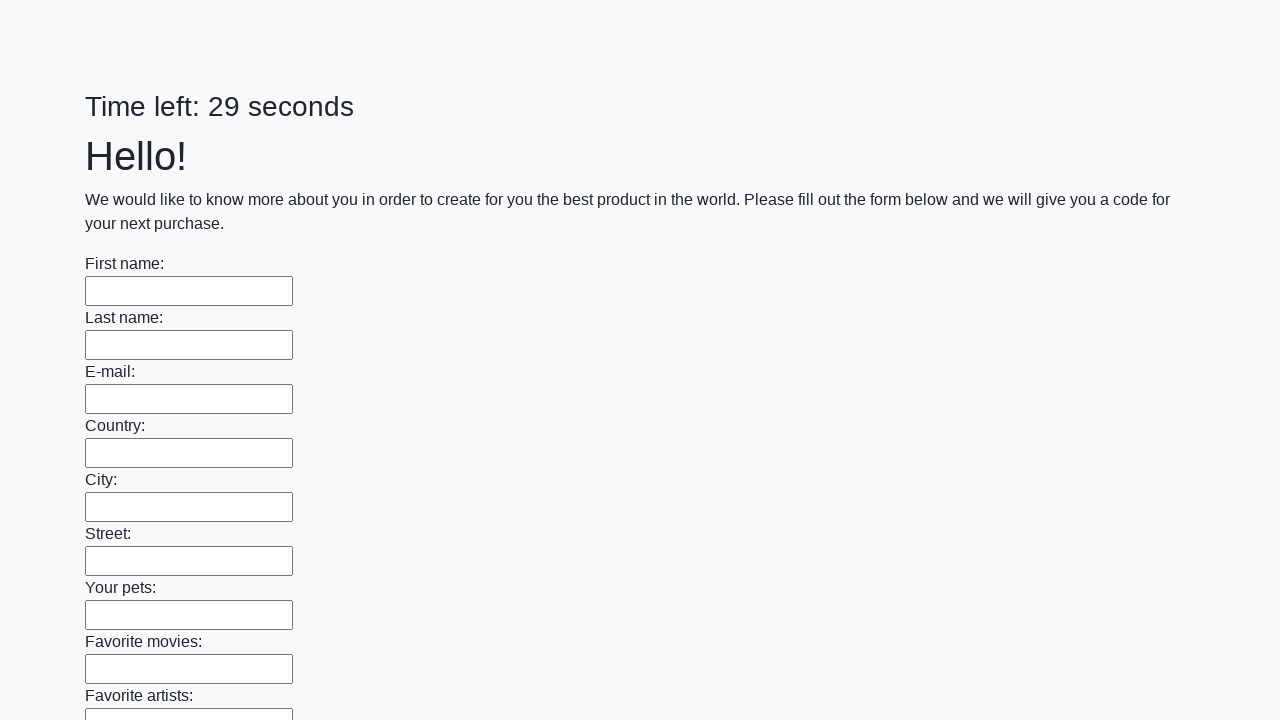

Located all input fields on the form
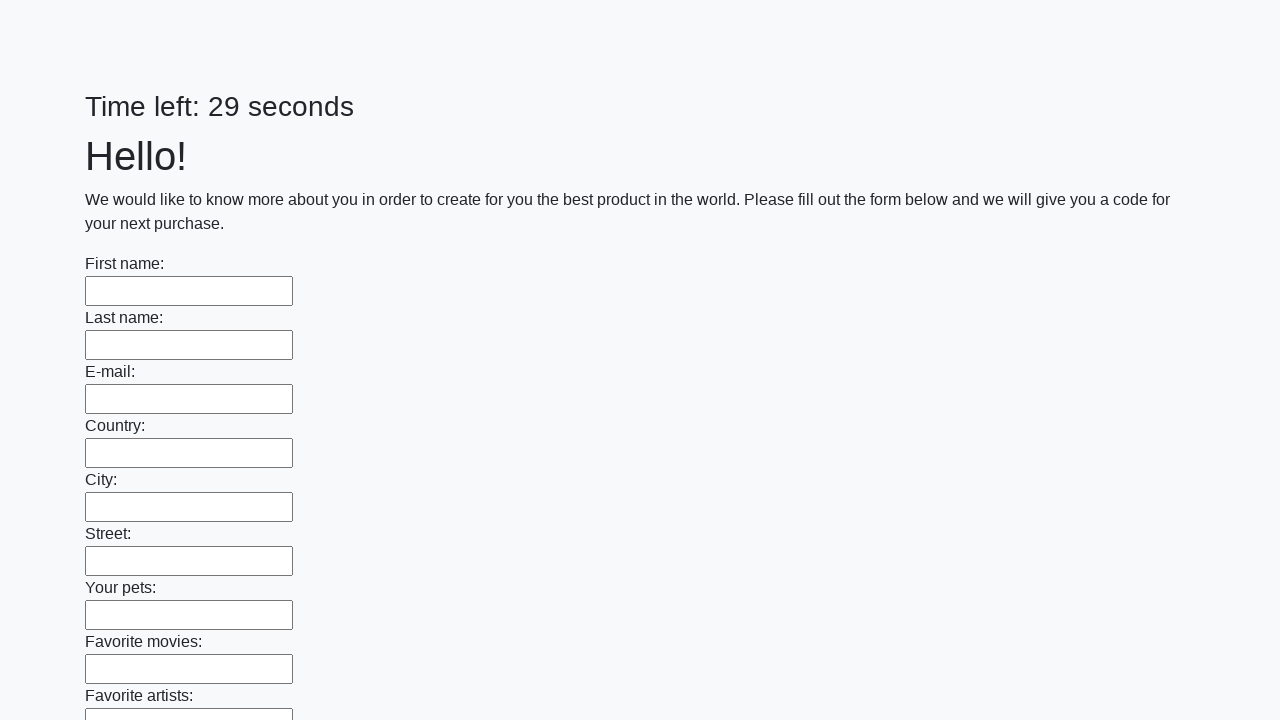

Filled an input field with '1' on input >> nth=0
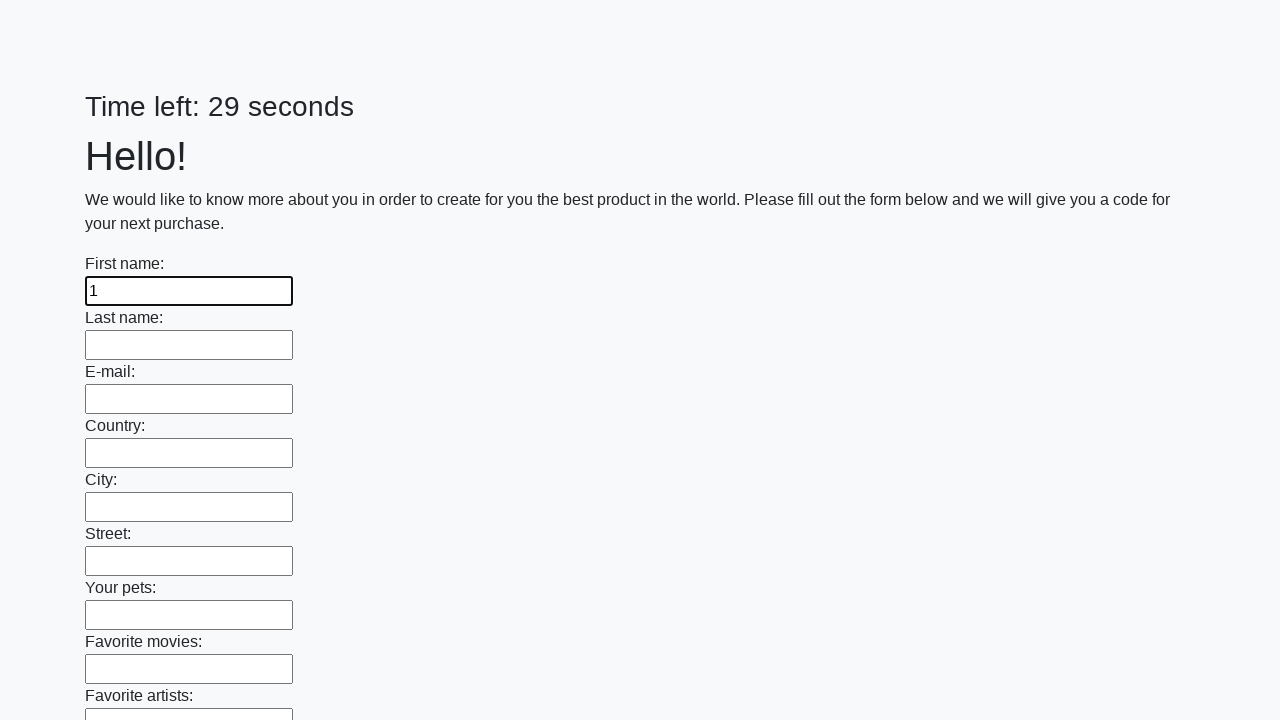

Filled an input field with '1' on input >> nth=1
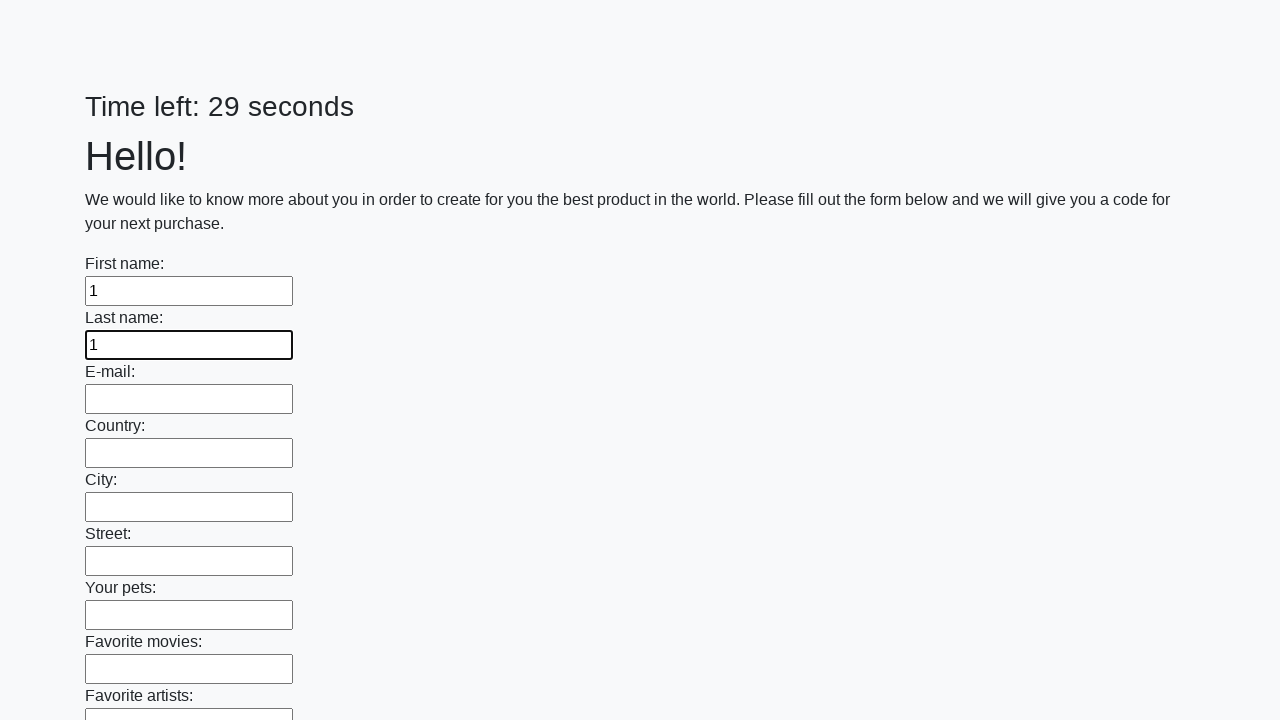

Filled an input field with '1' on input >> nth=2
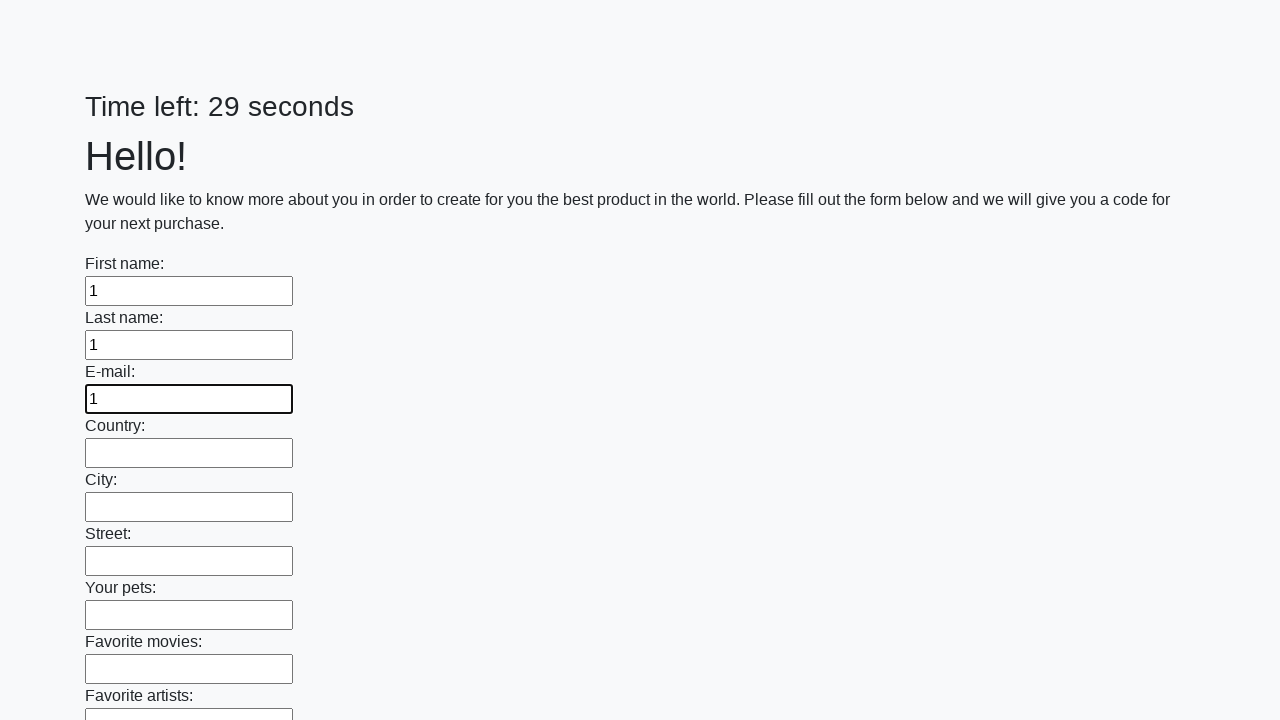

Filled an input field with '1' on input >> nth=3
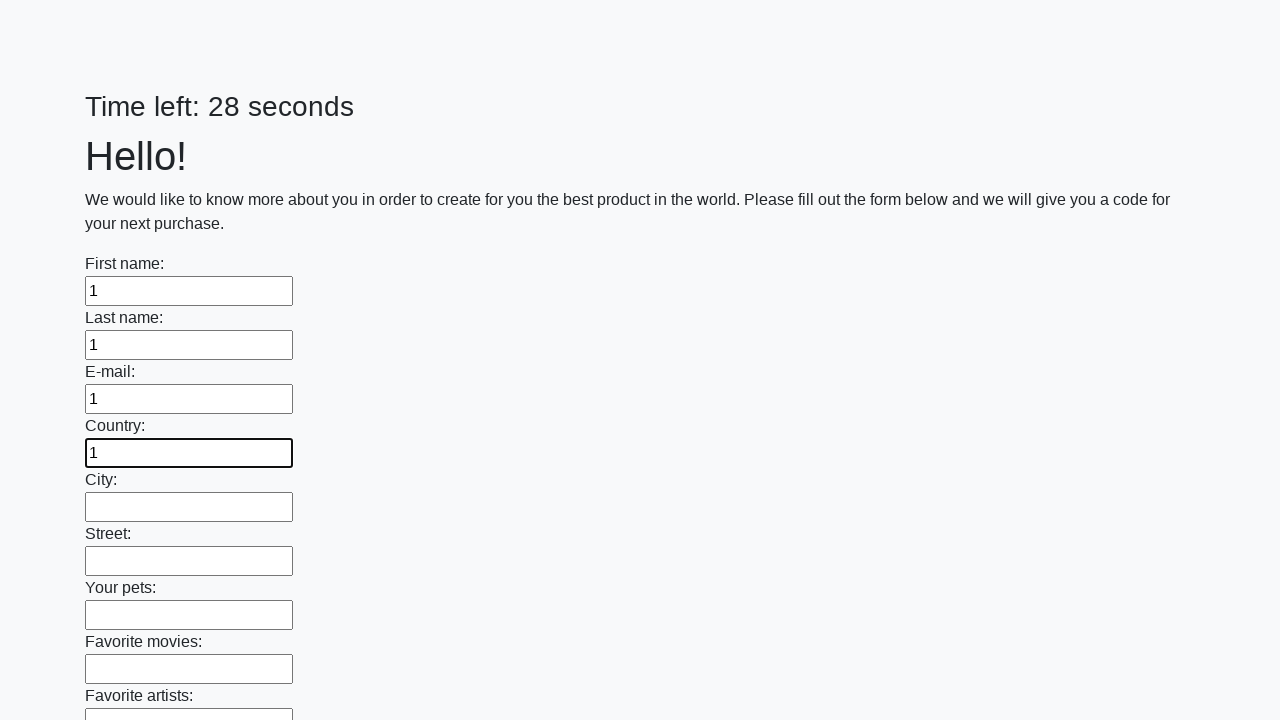

Filled an input field with '1' on input >> nth=4
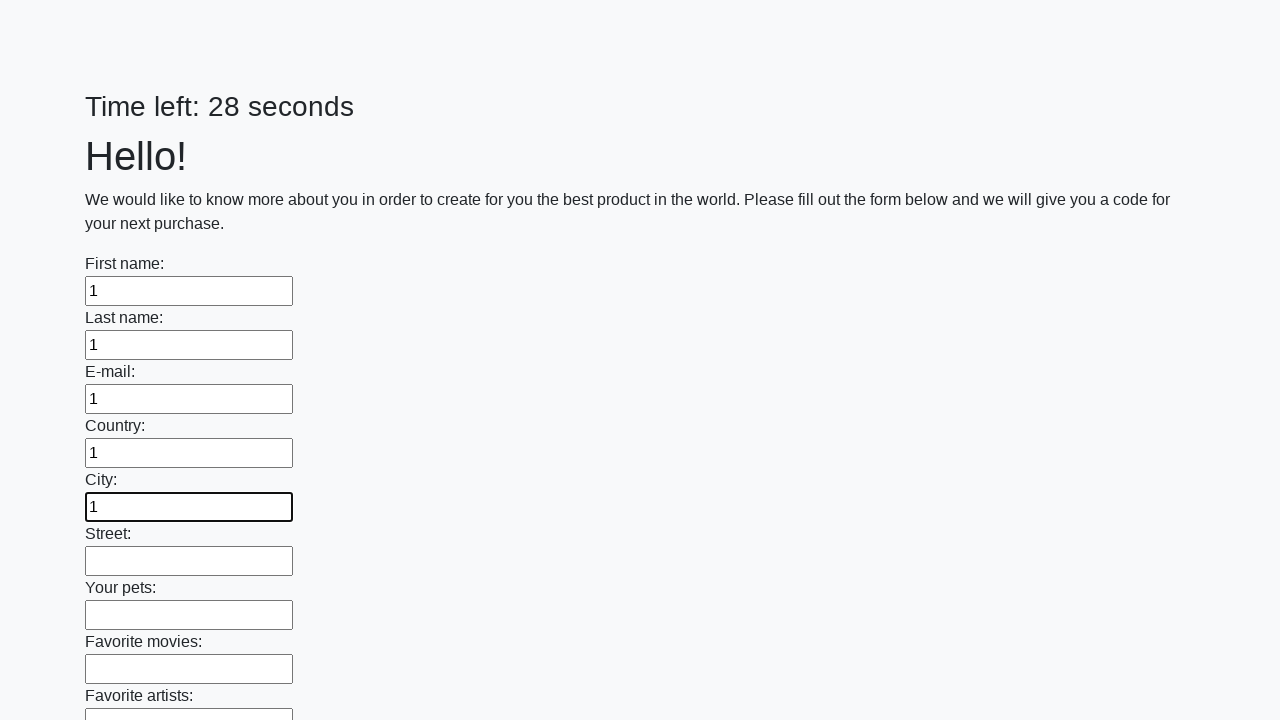

Filled an input field with '1' on input >> nth=5
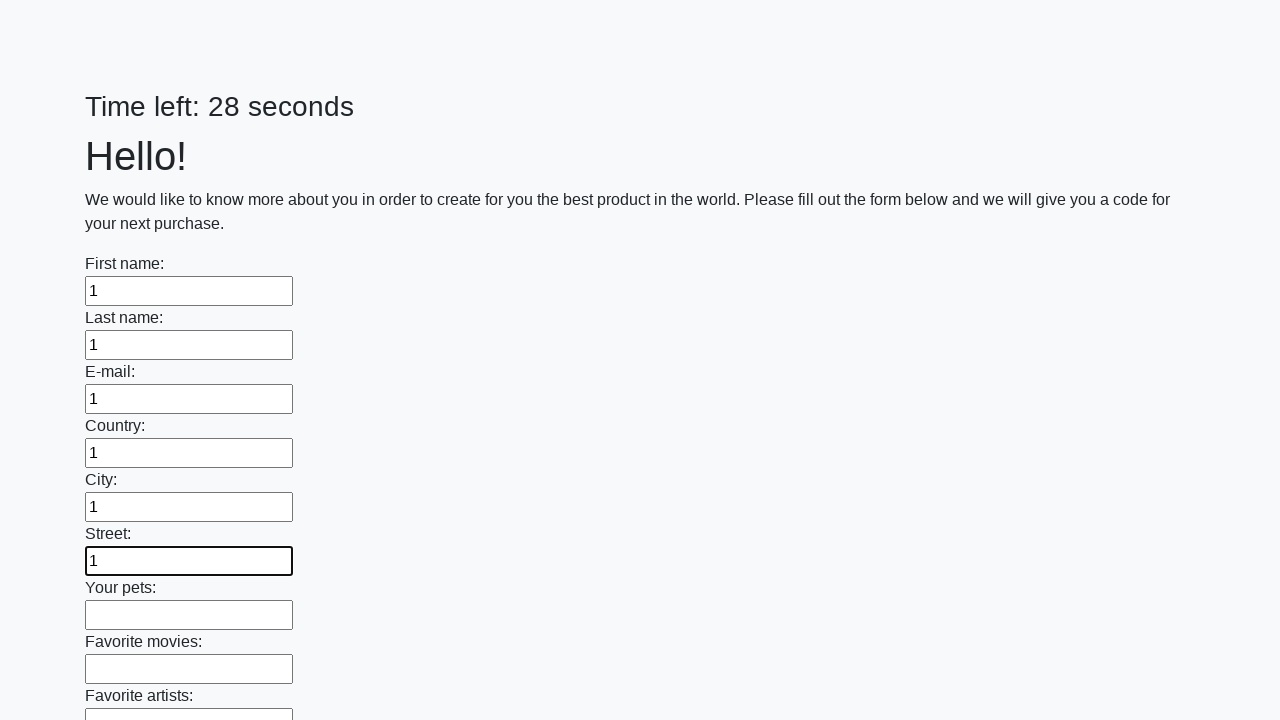

Filled an input field with '1' on input >> nth=6
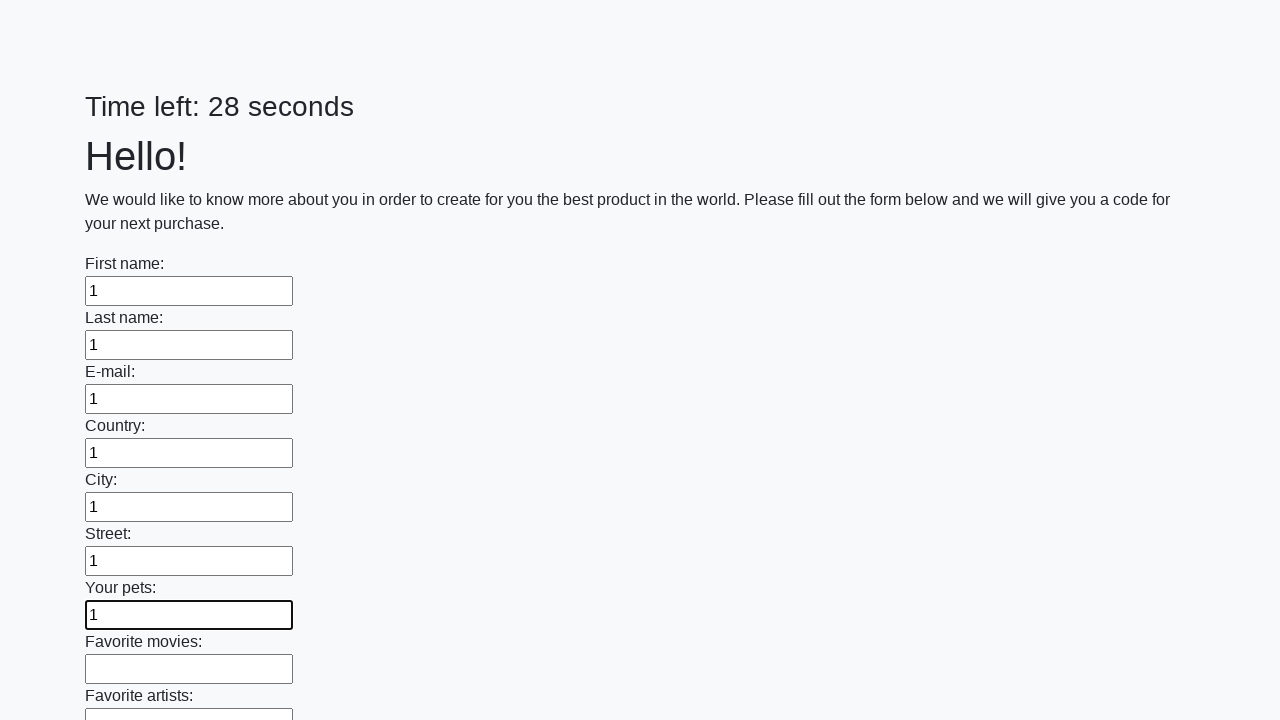

Filled an input field with '1' on input >> nth=7
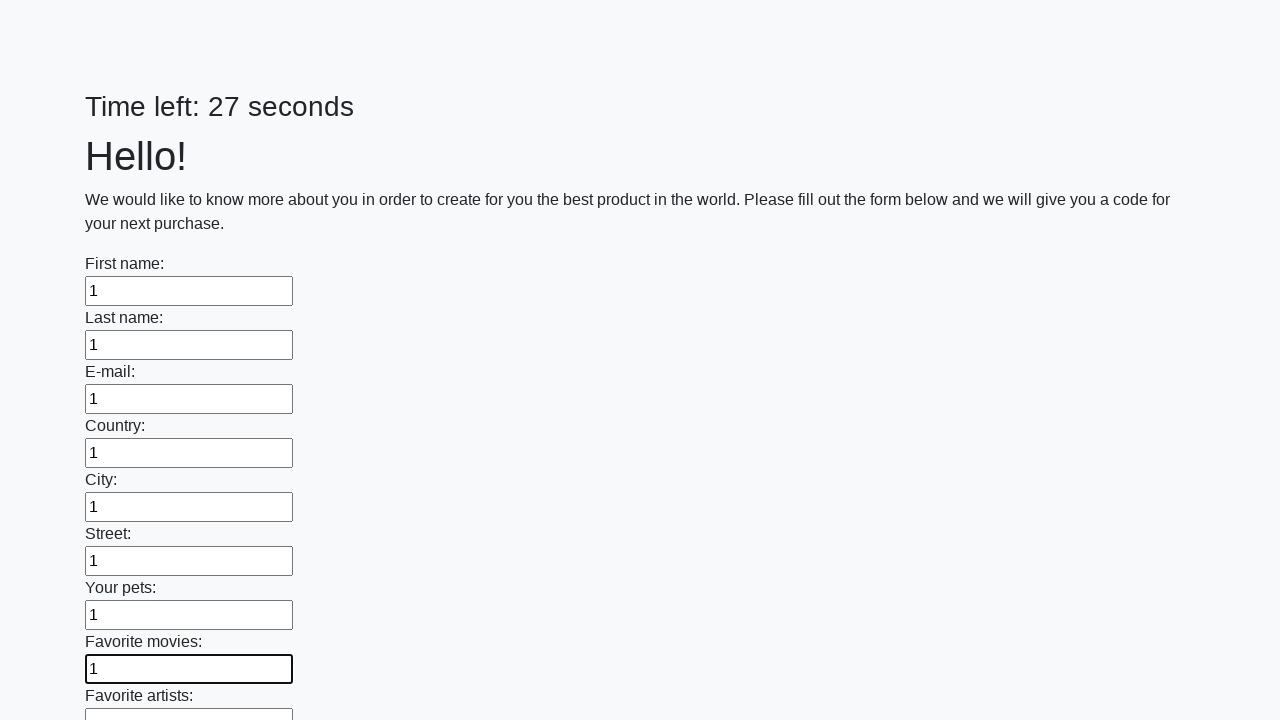

Filled an input field with '1' on input >> nth=8
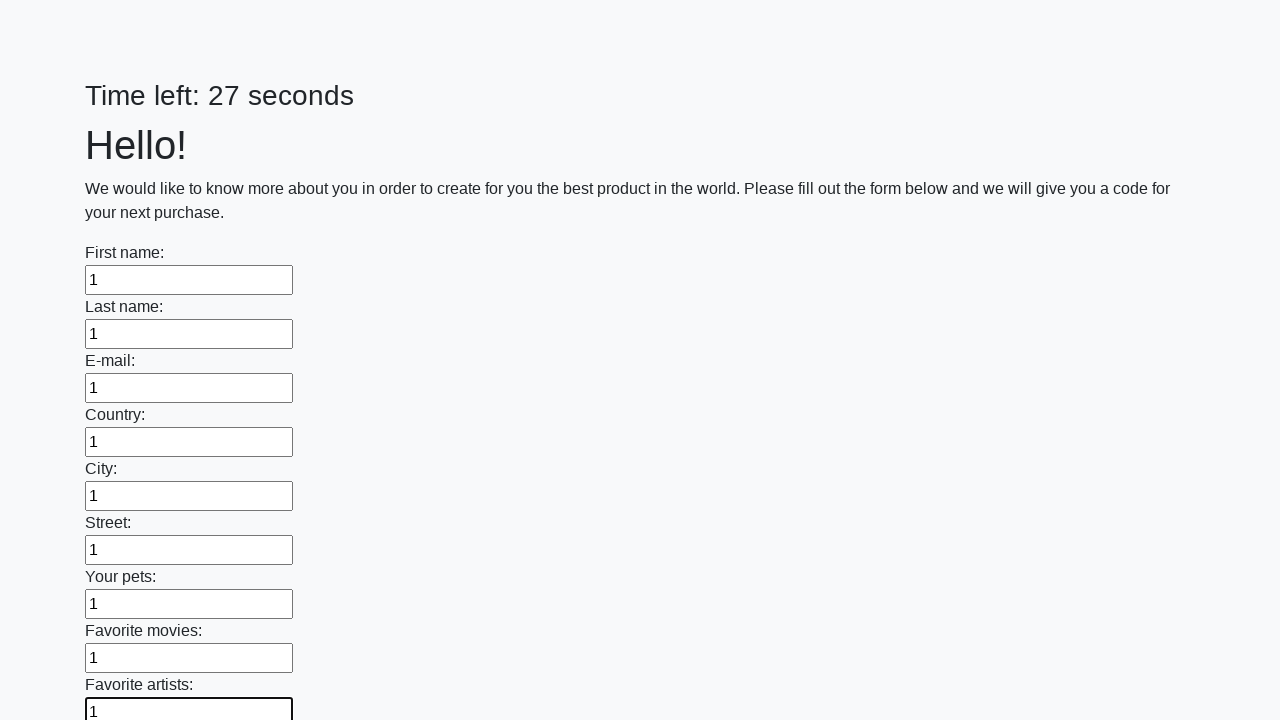

Filled an input field with '1' on input >> nth=9
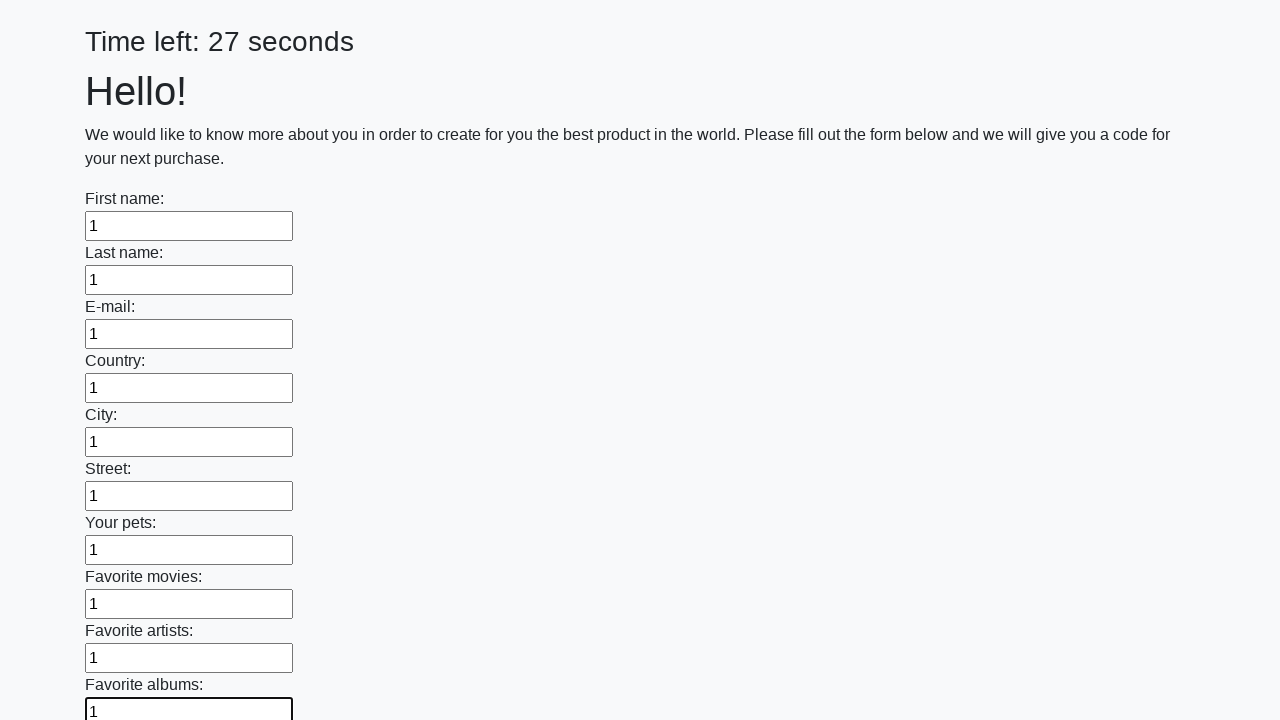

Filled an input field with '1' on input >> nth=10
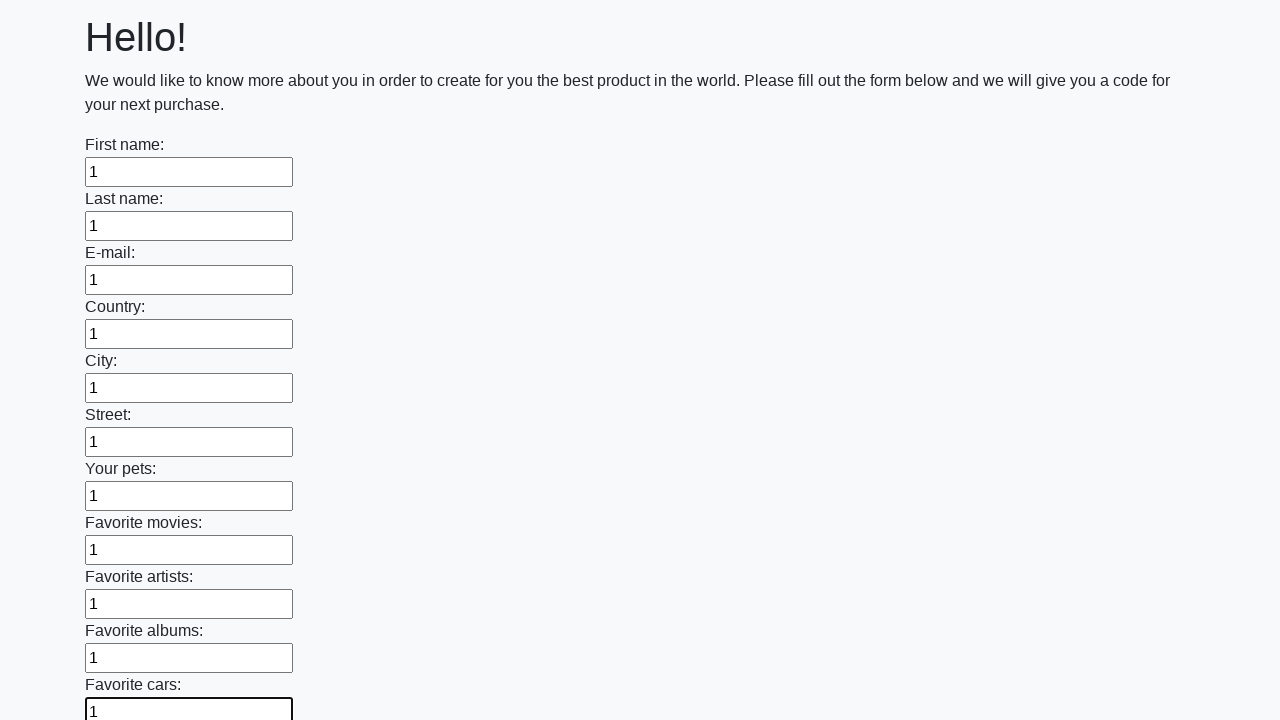

Filled an input field with '1' on input >> nth=11
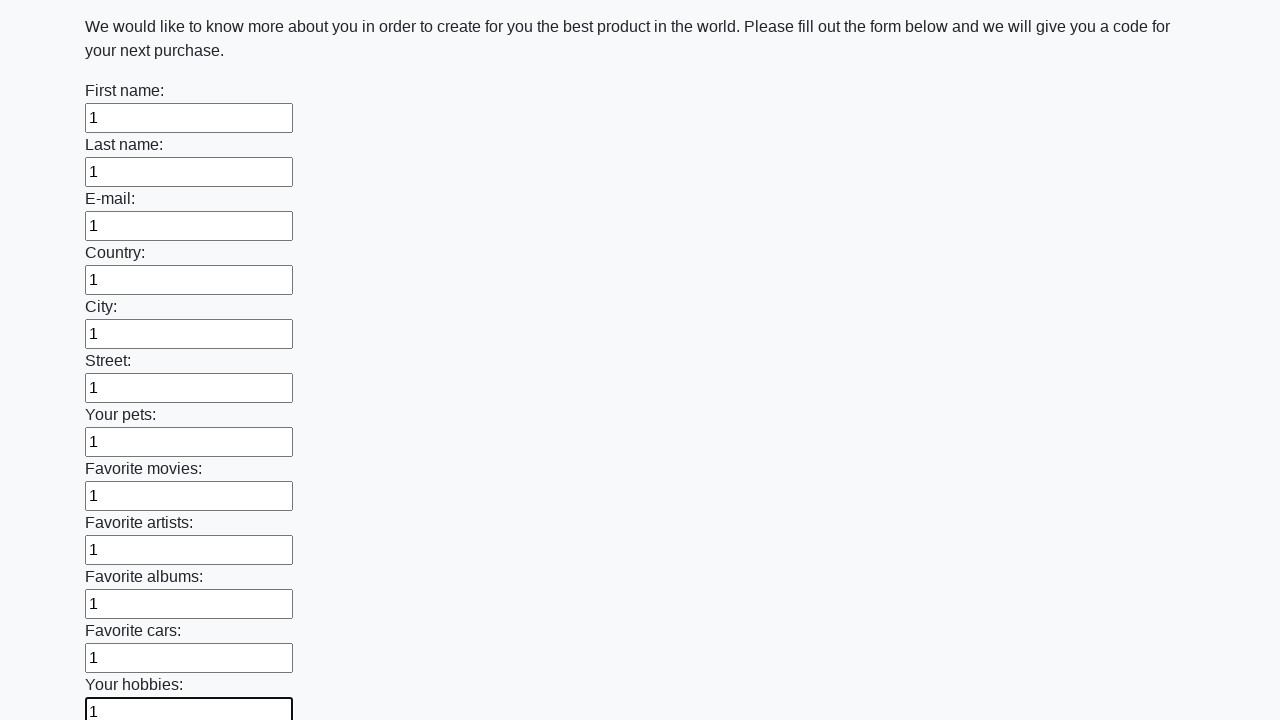

Filled an input field with '1' on input >> nth=12
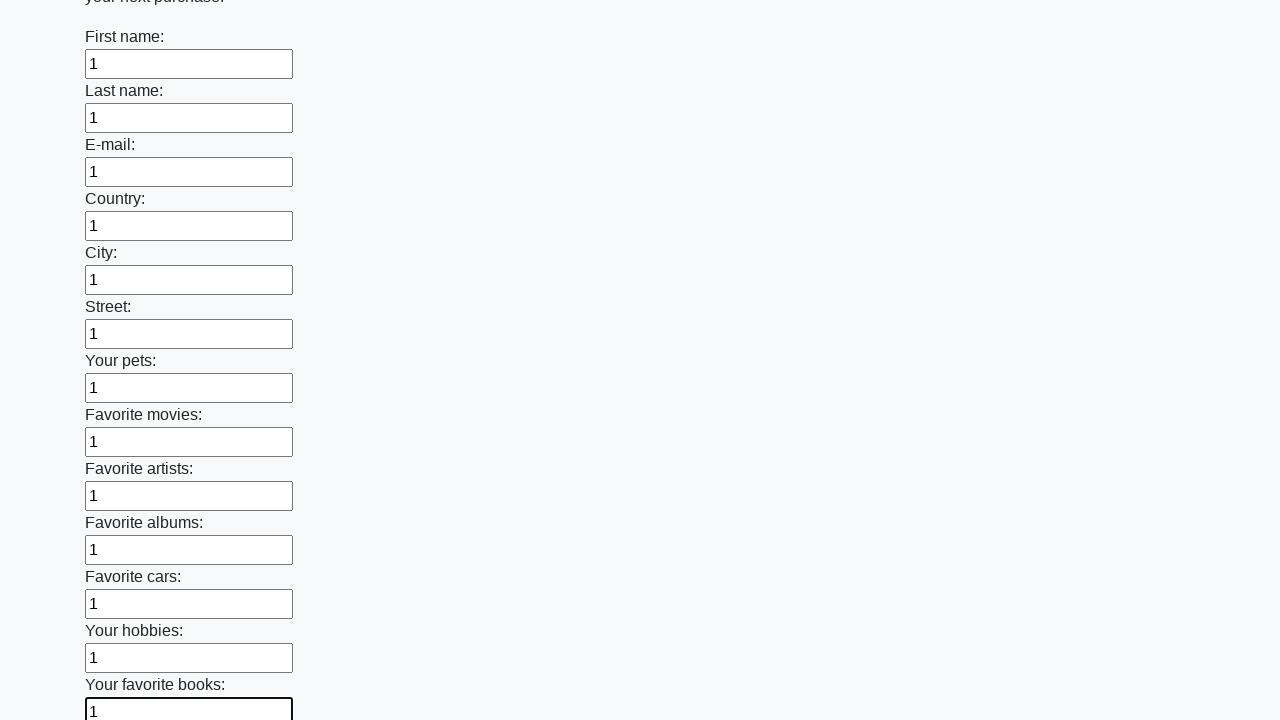

Filled an input field with '1' on input >> nth=13
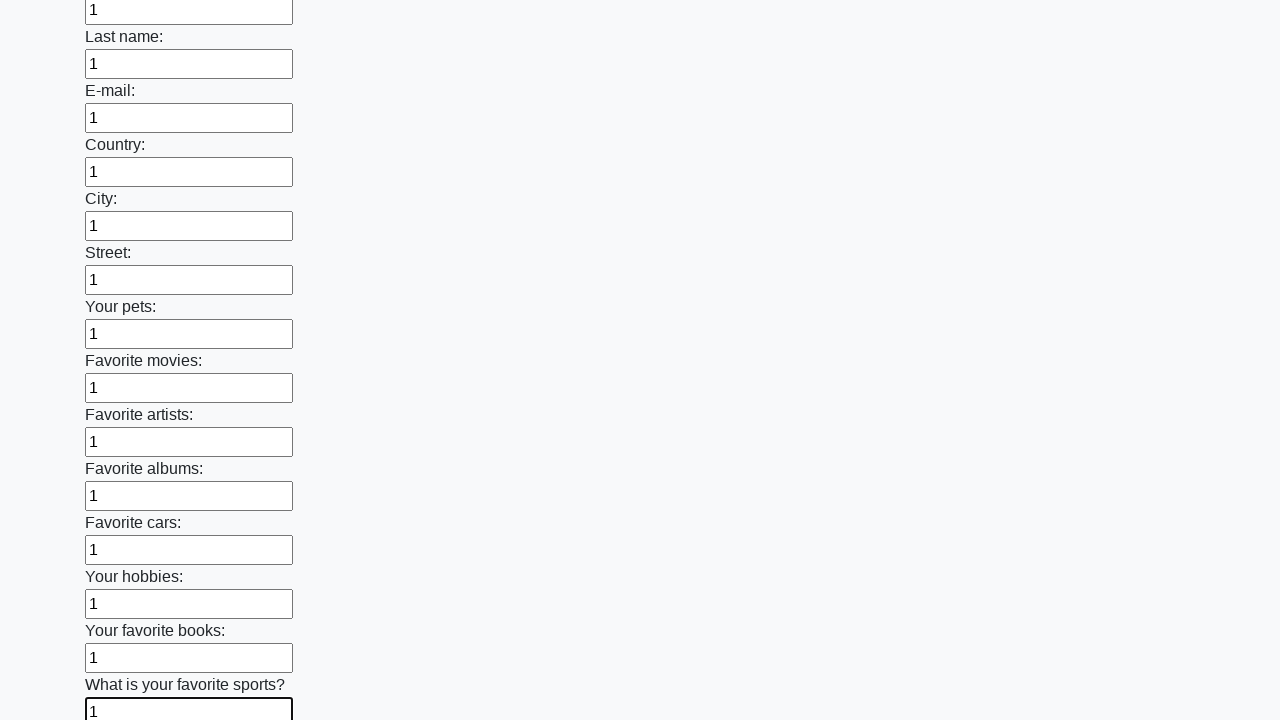

Filled an input field with '1' on input >> nth=14
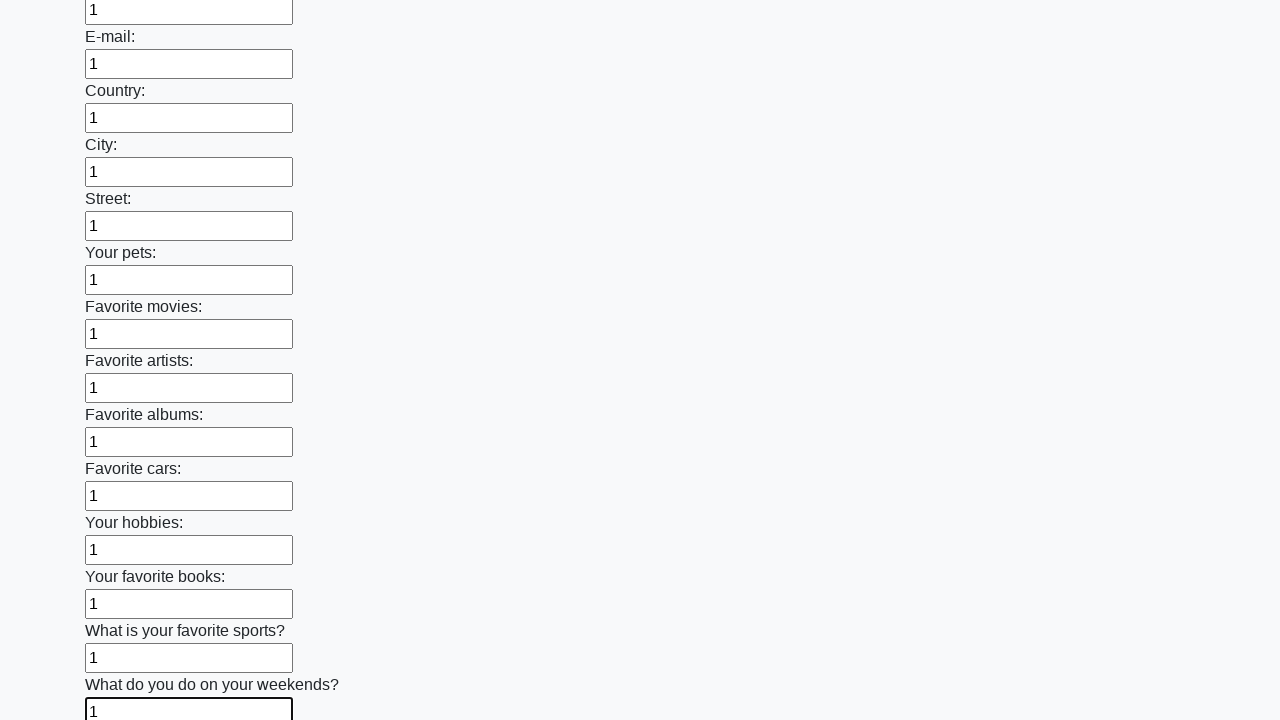

Filled an input field with '1' on input >> nth=15
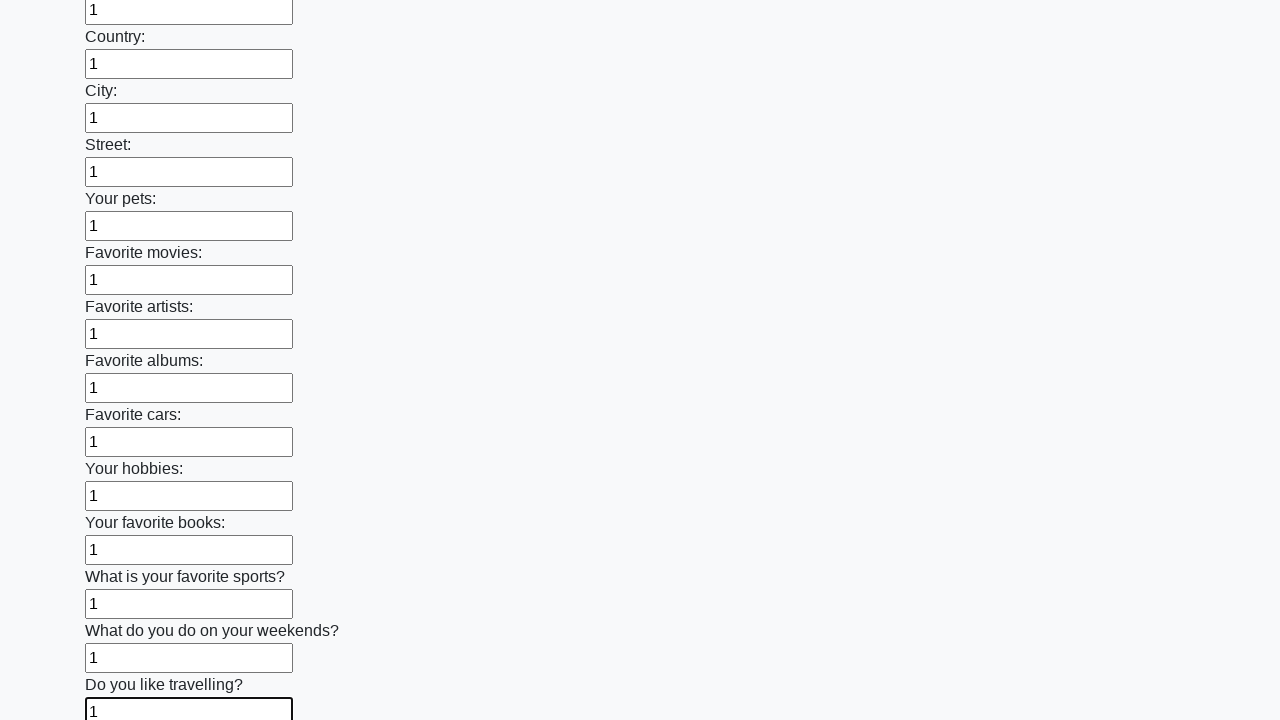

Filled an input field with '1' on input >> nth=16
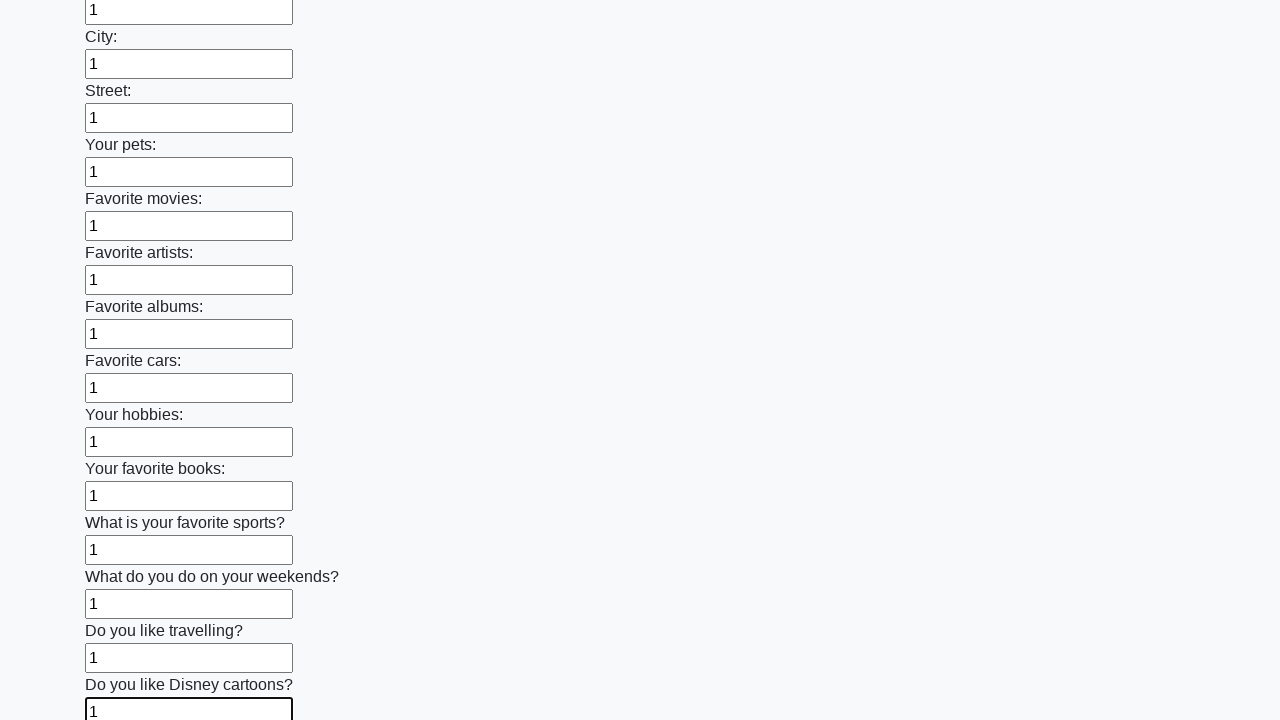

Filled an input field with '1' on input >> nth=17
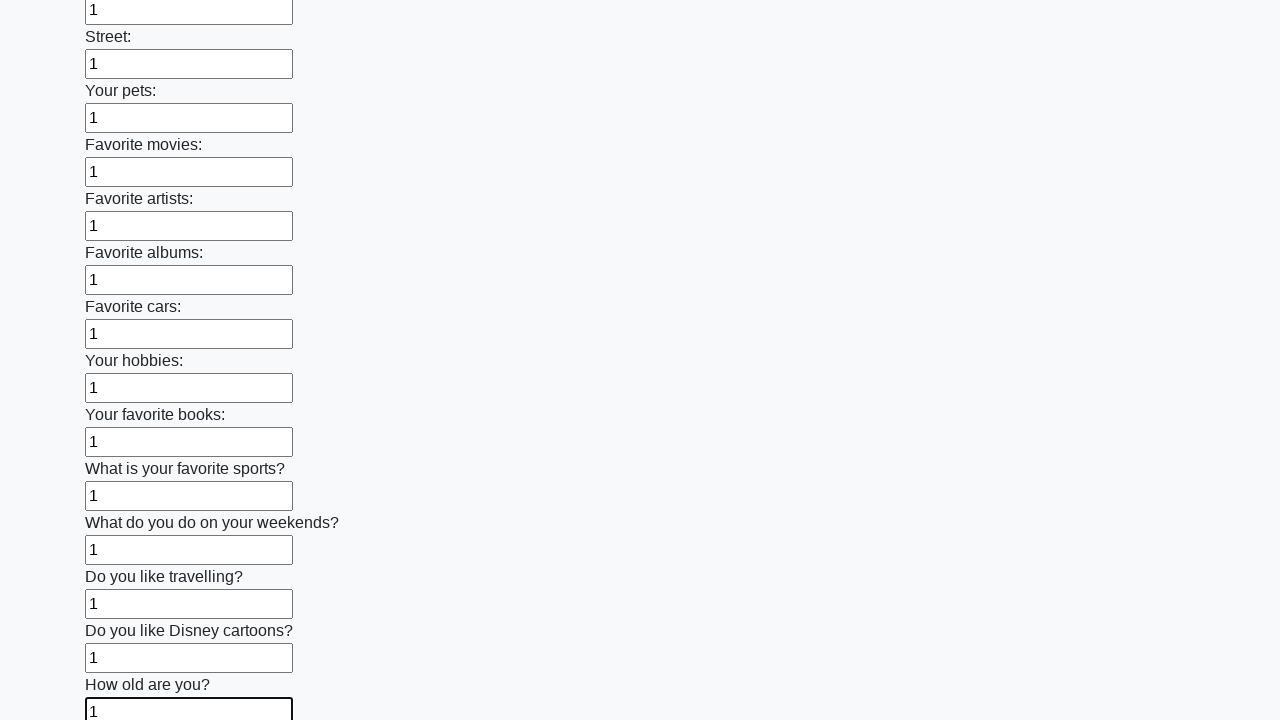

Filled an input field with '1' on input >> nth=18
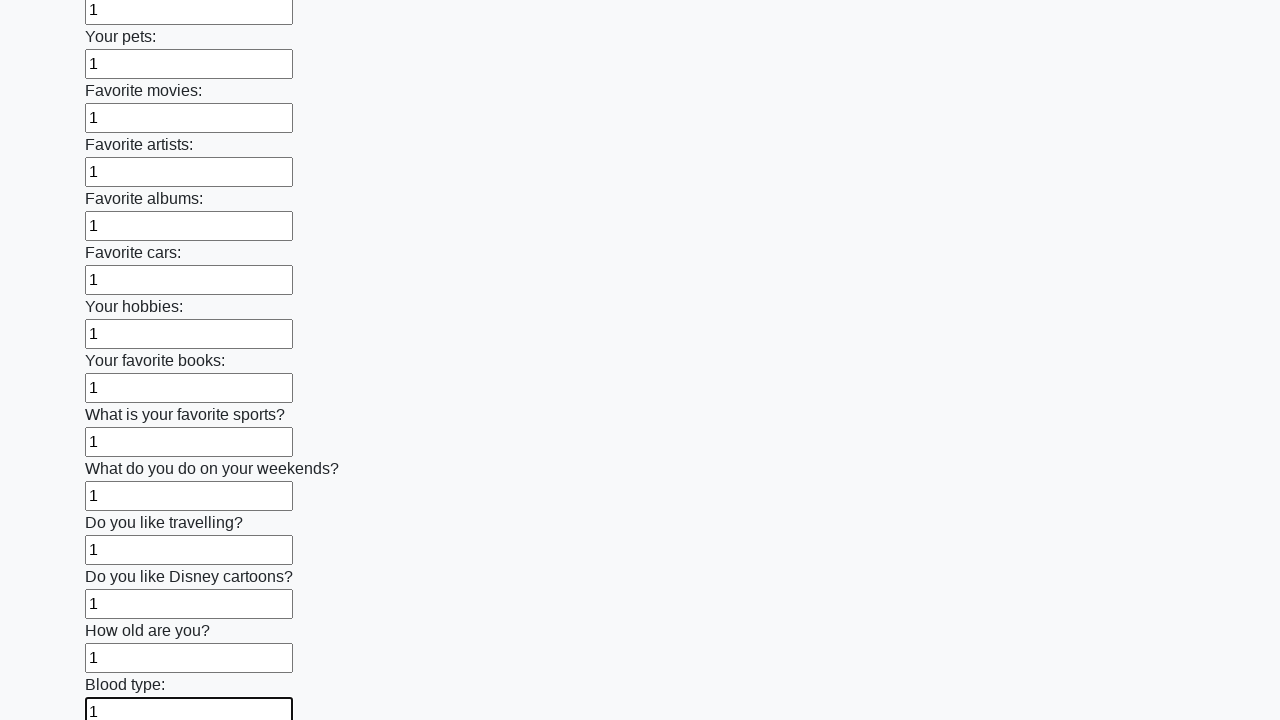

Filled an input field with '1' on input >> nth=19
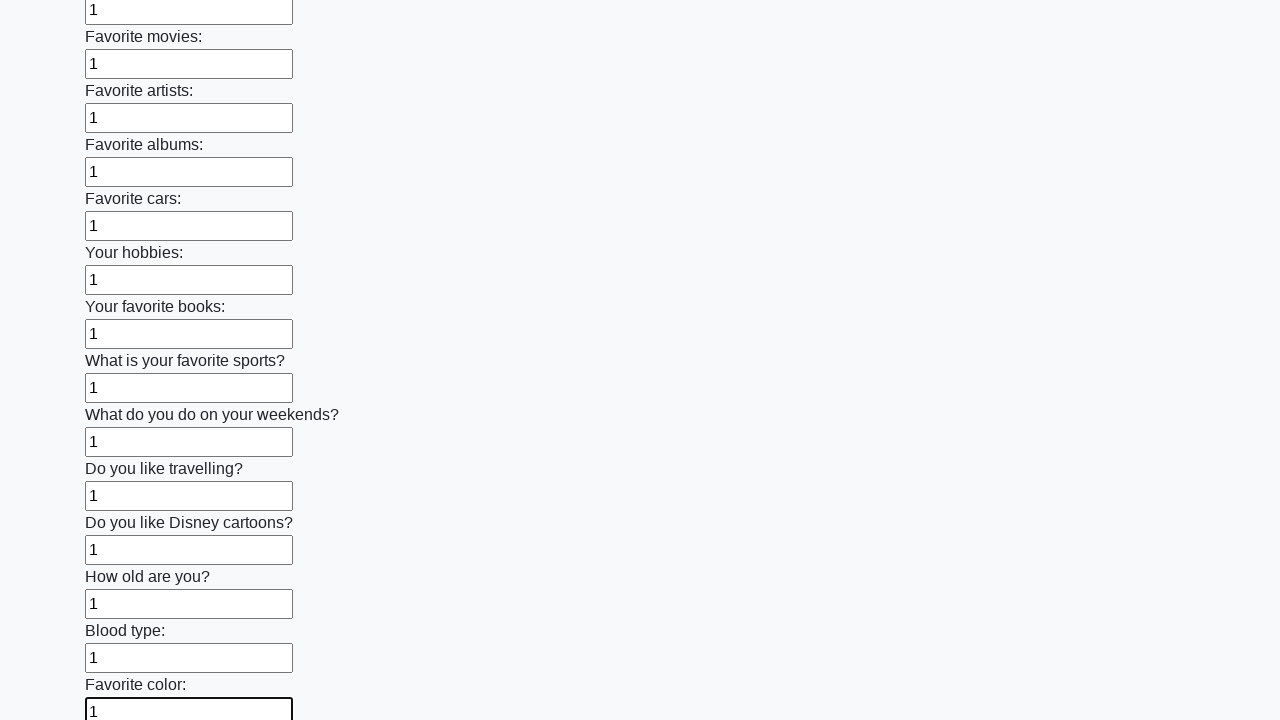

Filled an input field with '1' on input >> nth=20
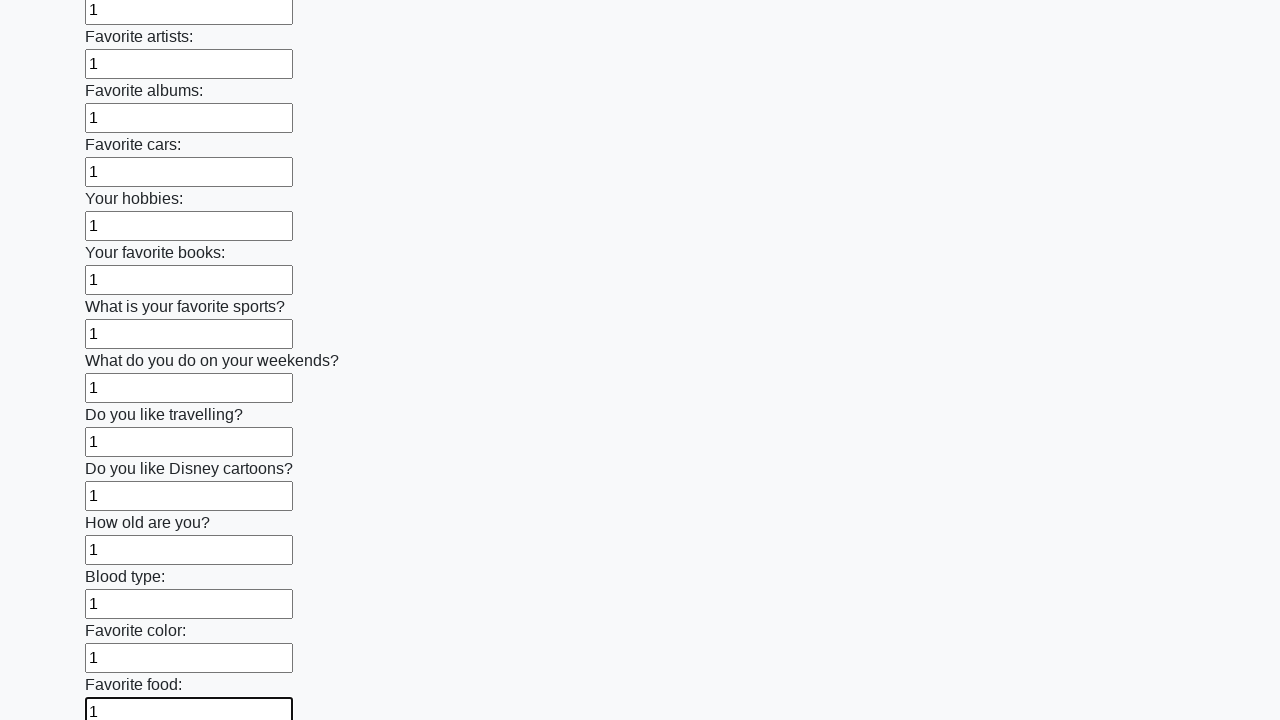

Filled an input field with '1' on input >> nth=21
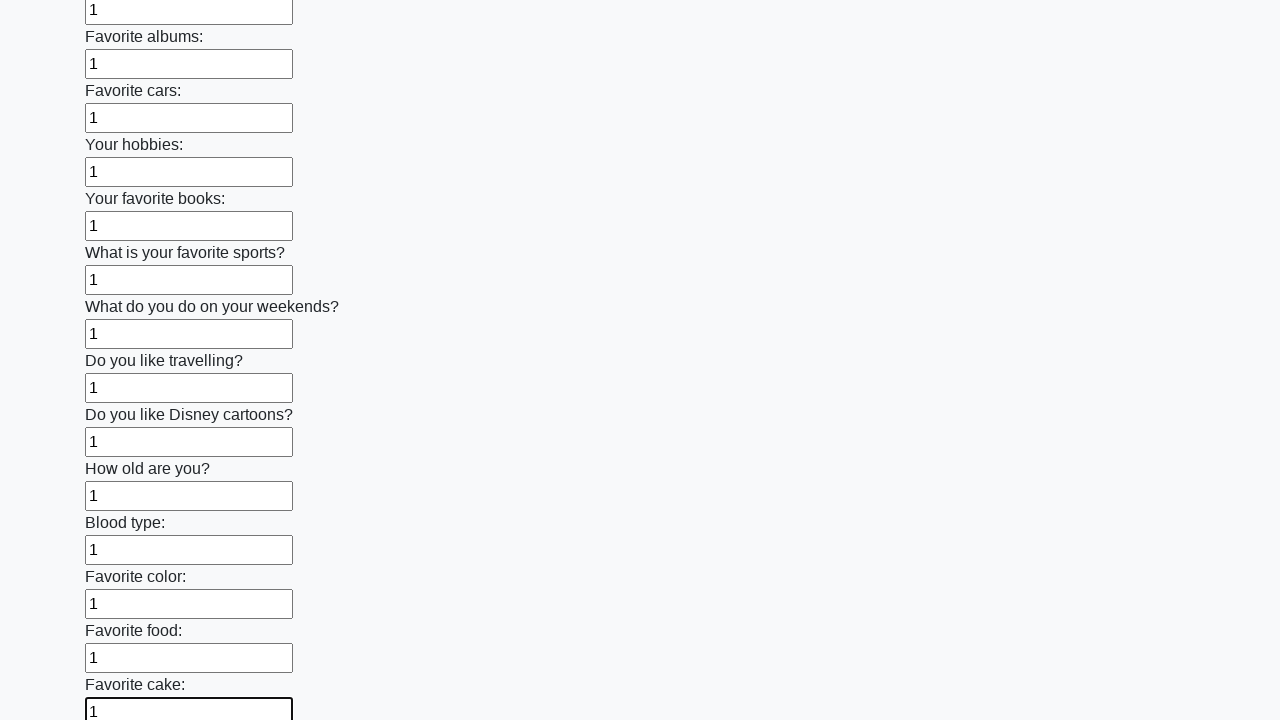

Filled an input field with '1' on input >> nth=22
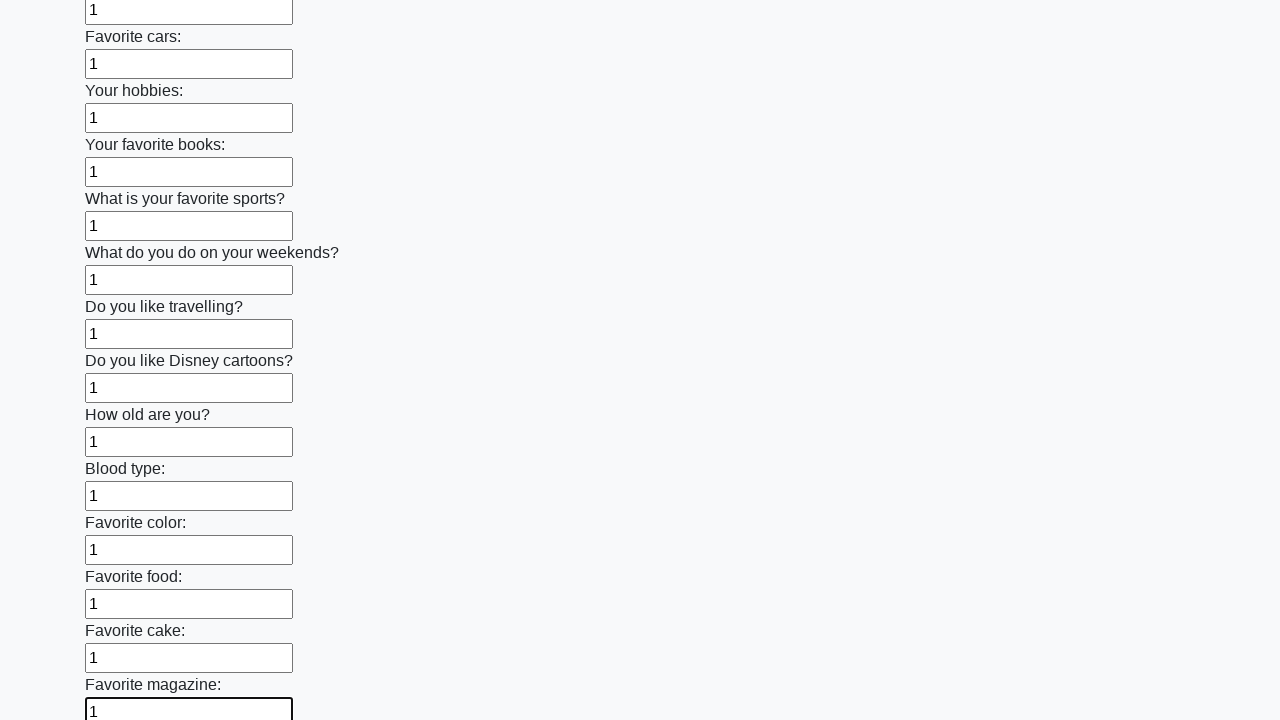

Filled an input field with '1' on input >> nth=23
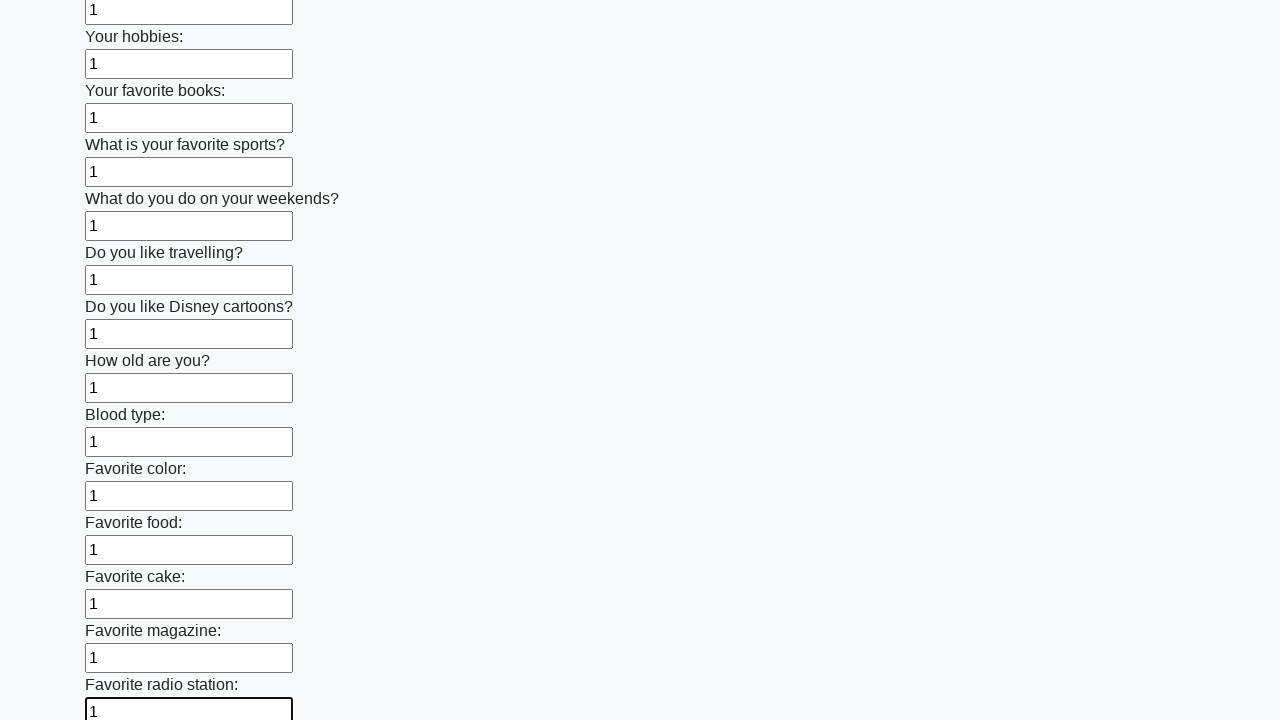

Filled an input field with '1' on input >> nth=24
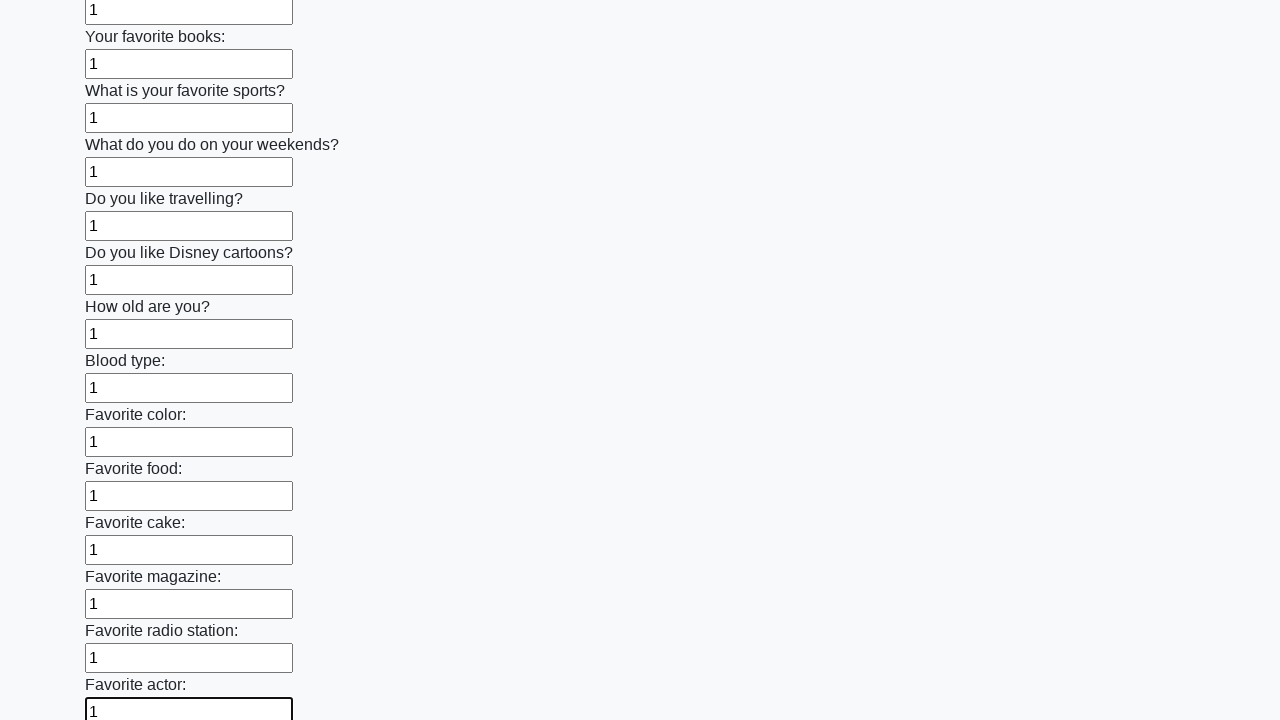

Filled an input field with '1' on input >> nth=25
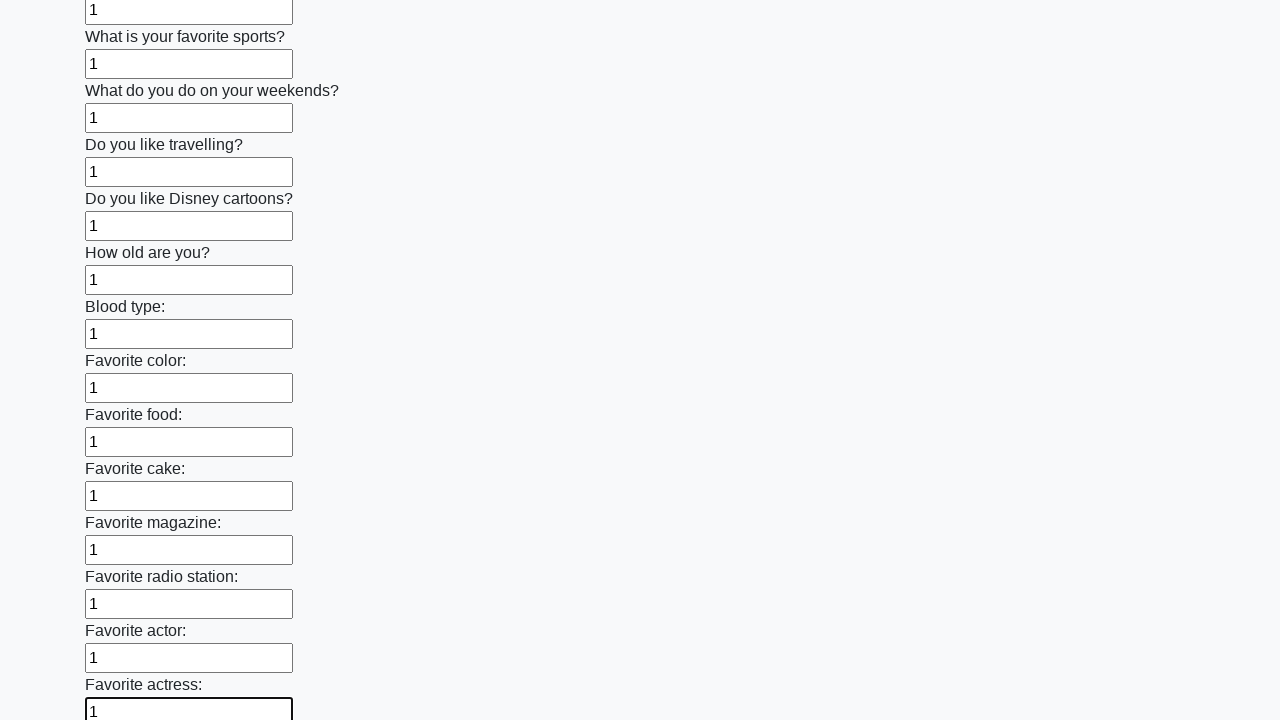

Filled an input field with '1' on input >> nth=26
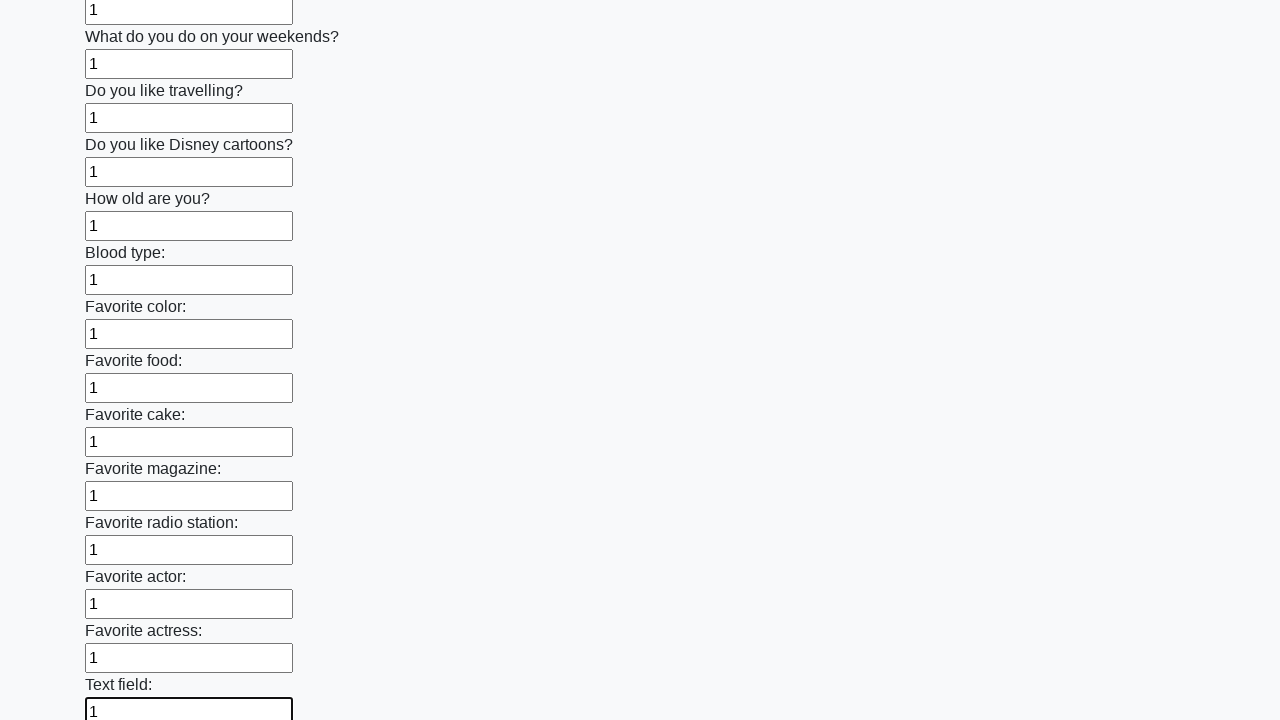

Filled an input field with '1' on input >> nth=27
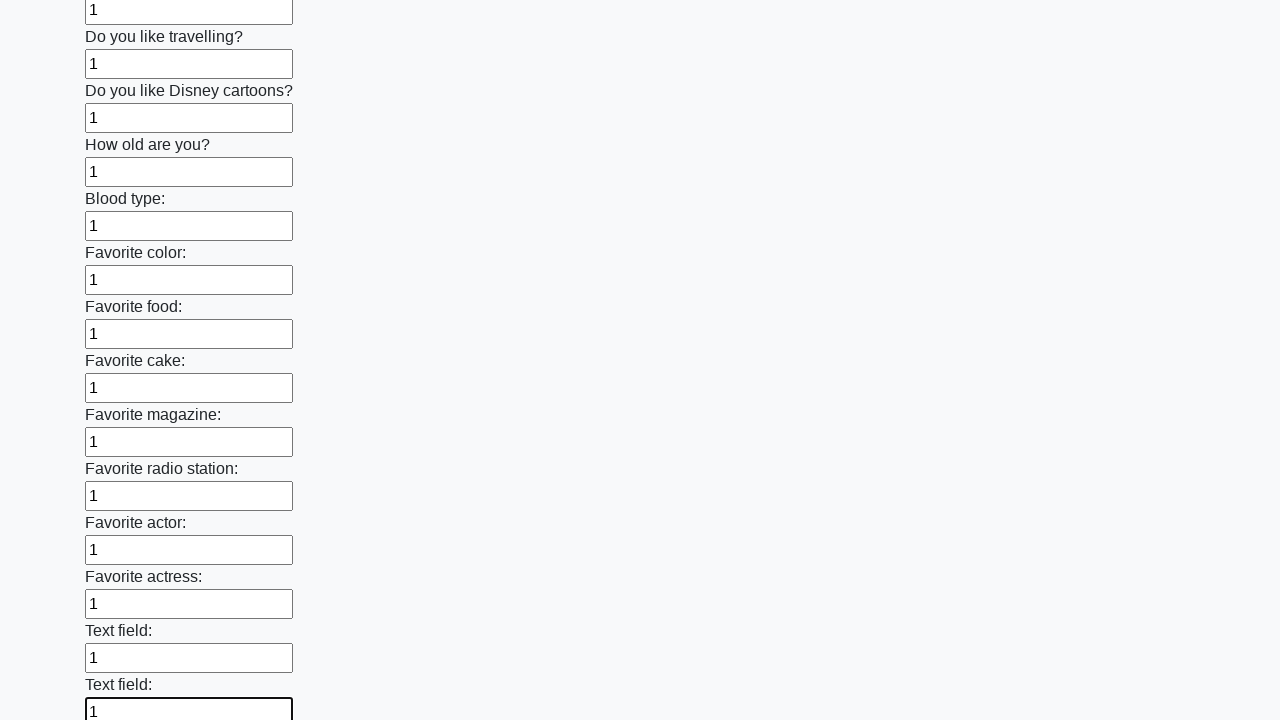

Filled an input field with '1' on input >> nth=28
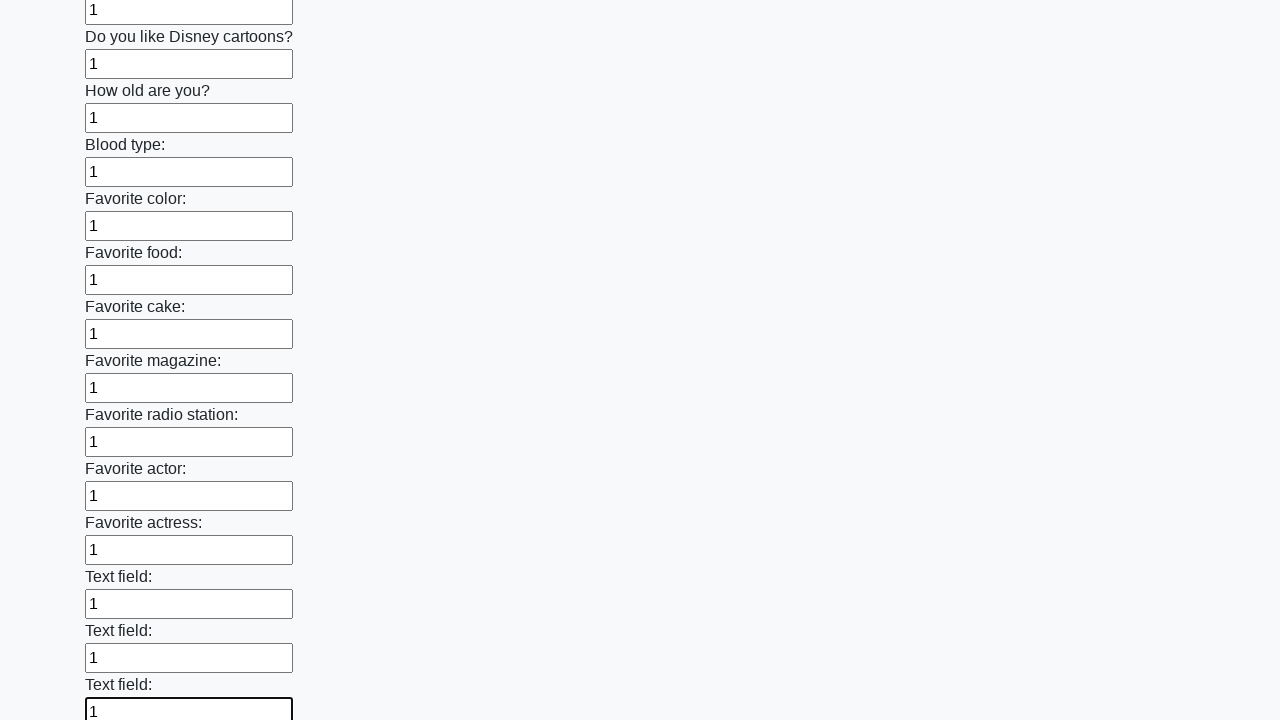

Filled an input field with '1' on input >> nth=29
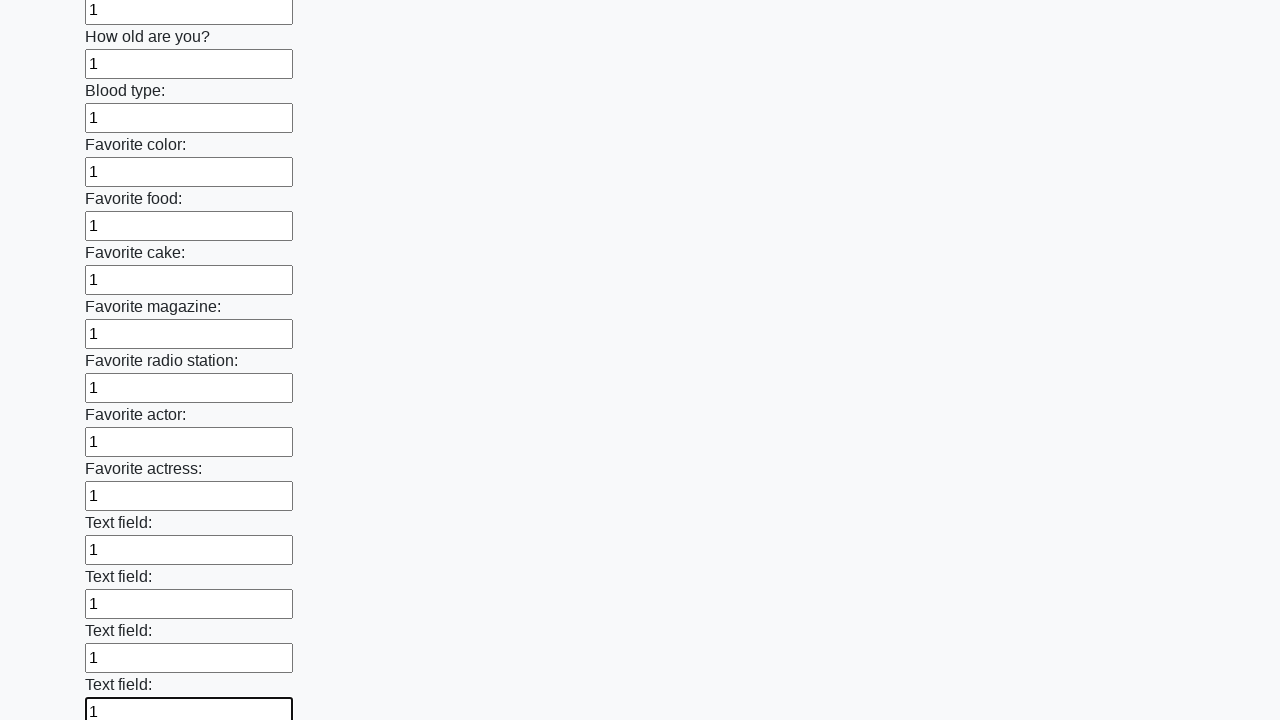

Filled an input field with '1' on input >> nth=30
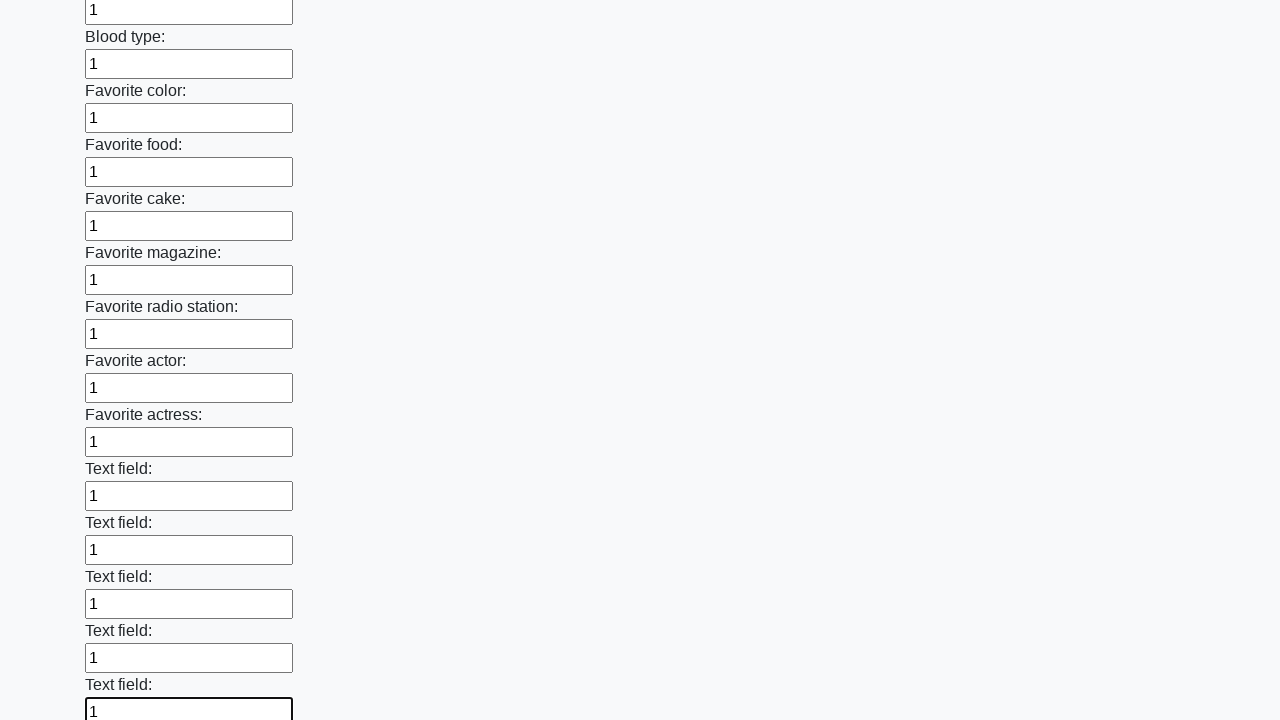

Filled an input field with '1' on input >> nth=31
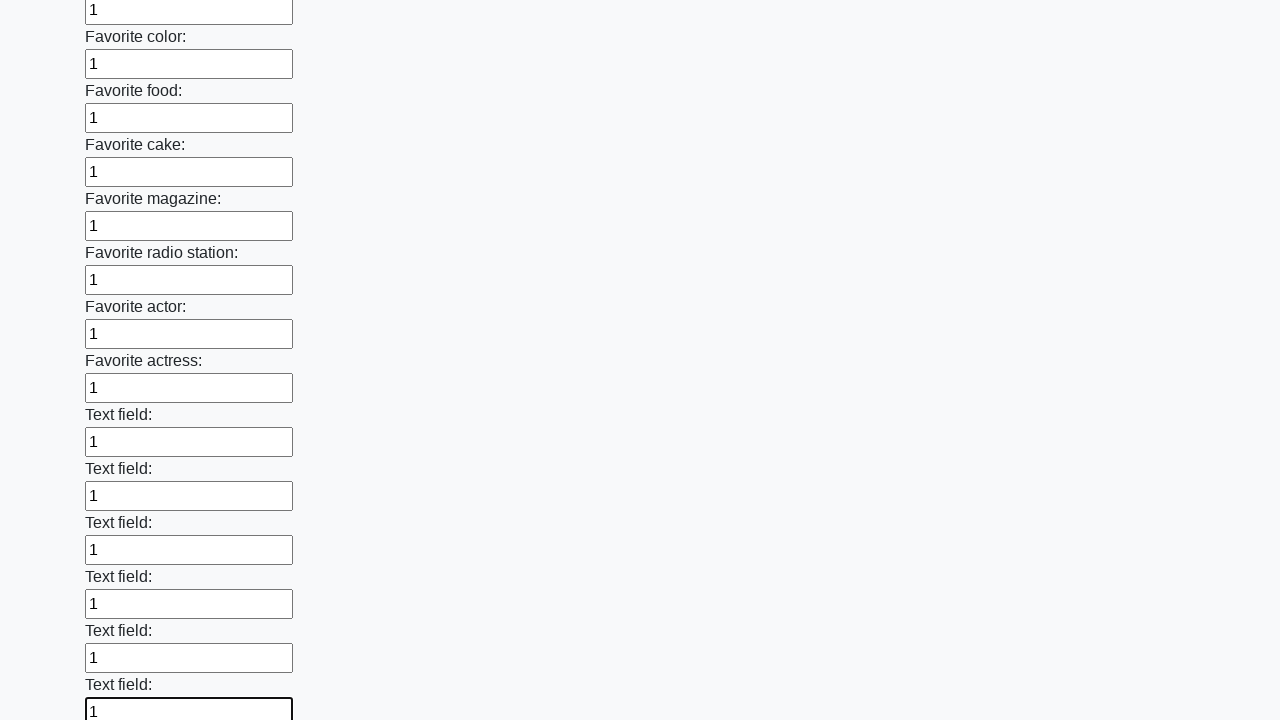

Filled an input field with '1' on input >> nth=32
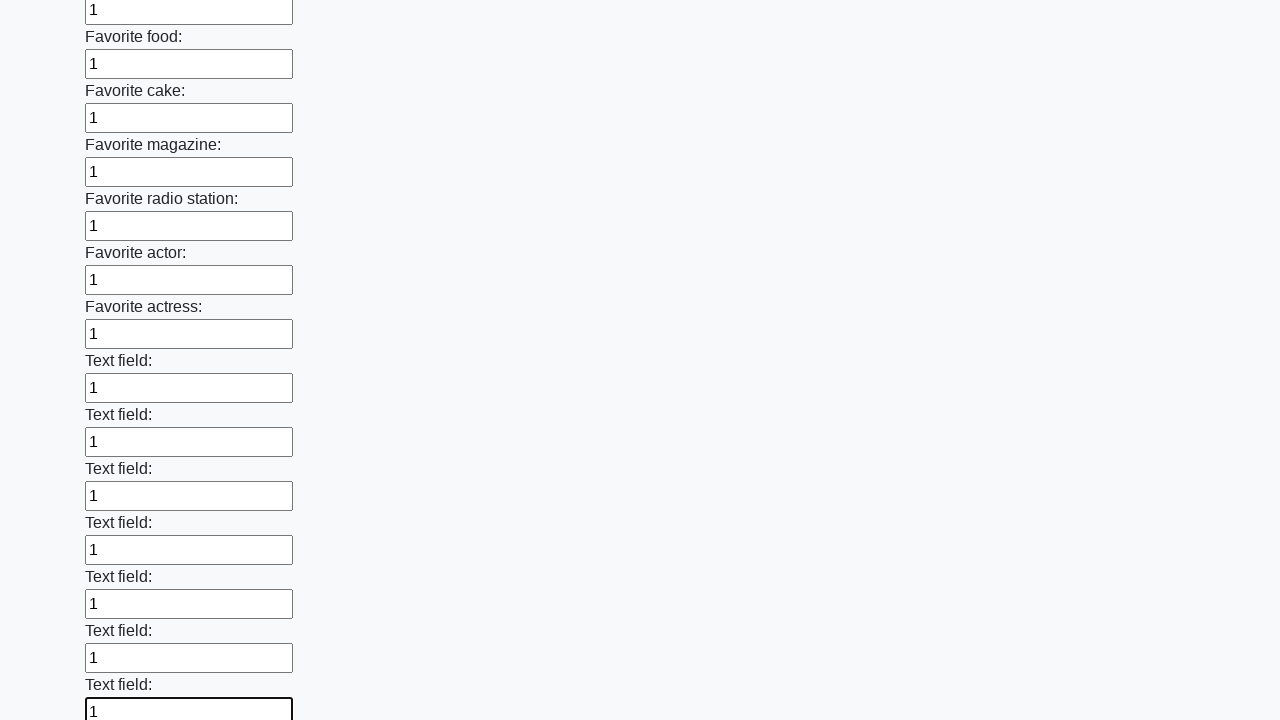

Filled an input field with '1' on input >> nth=33
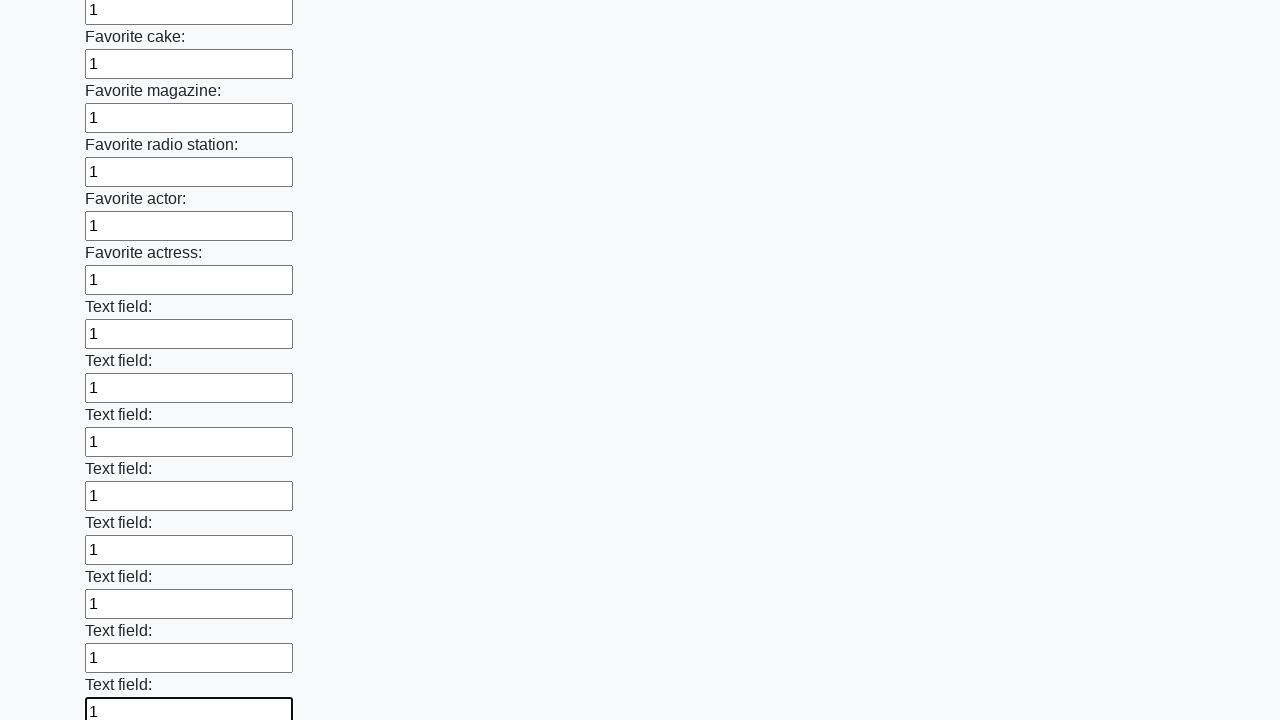

Filled an input field with '1' on input >> nth=34
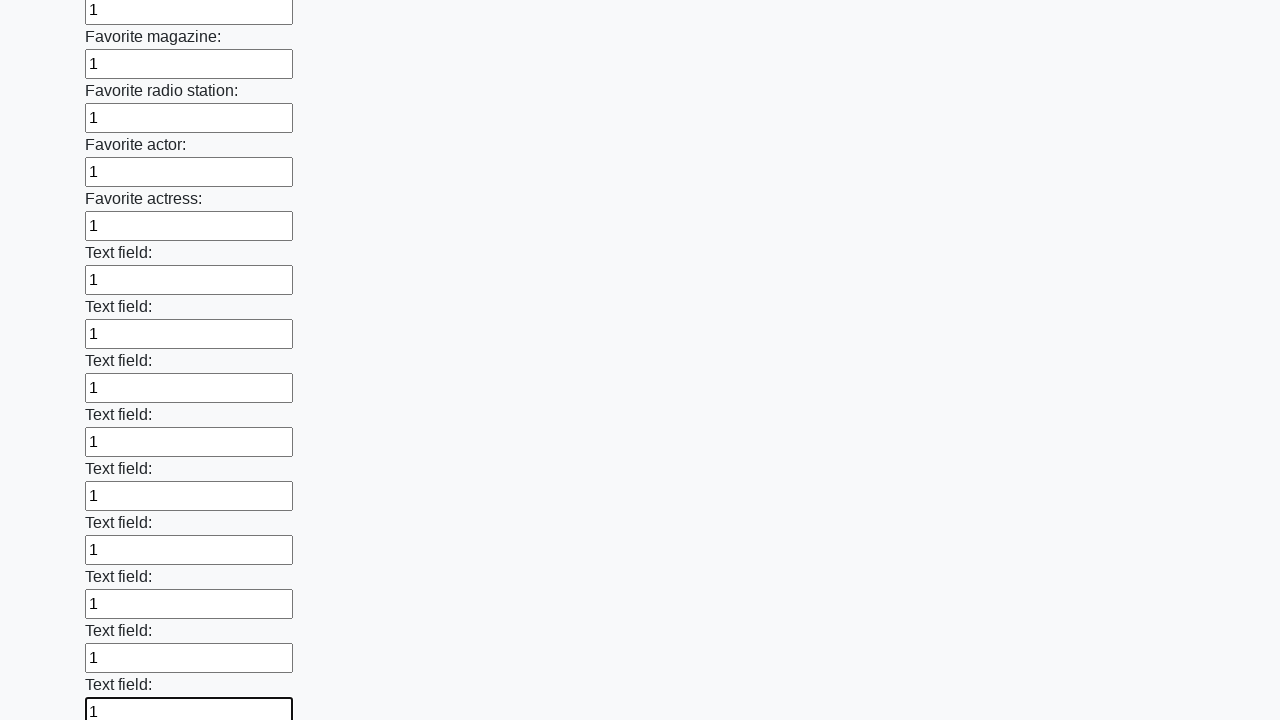

Filled an input field with '1' on input >> nth=35
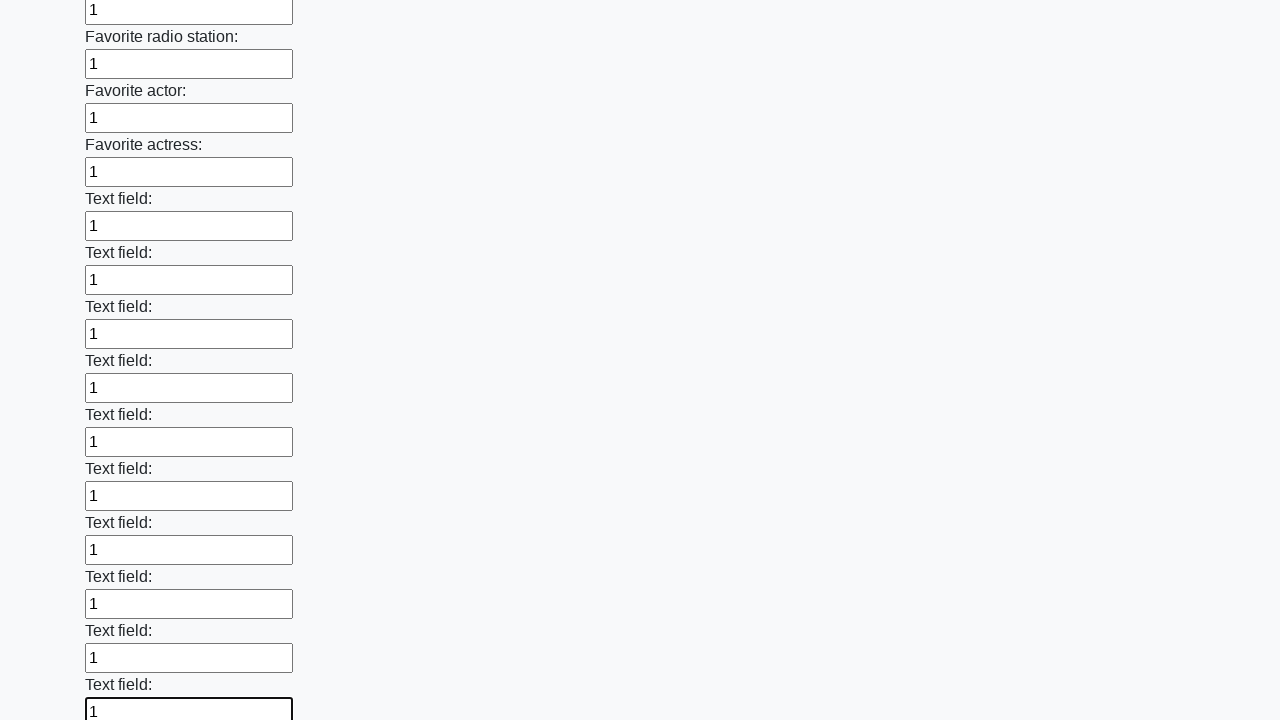

Filled an input field with '1' on input >> nth=36
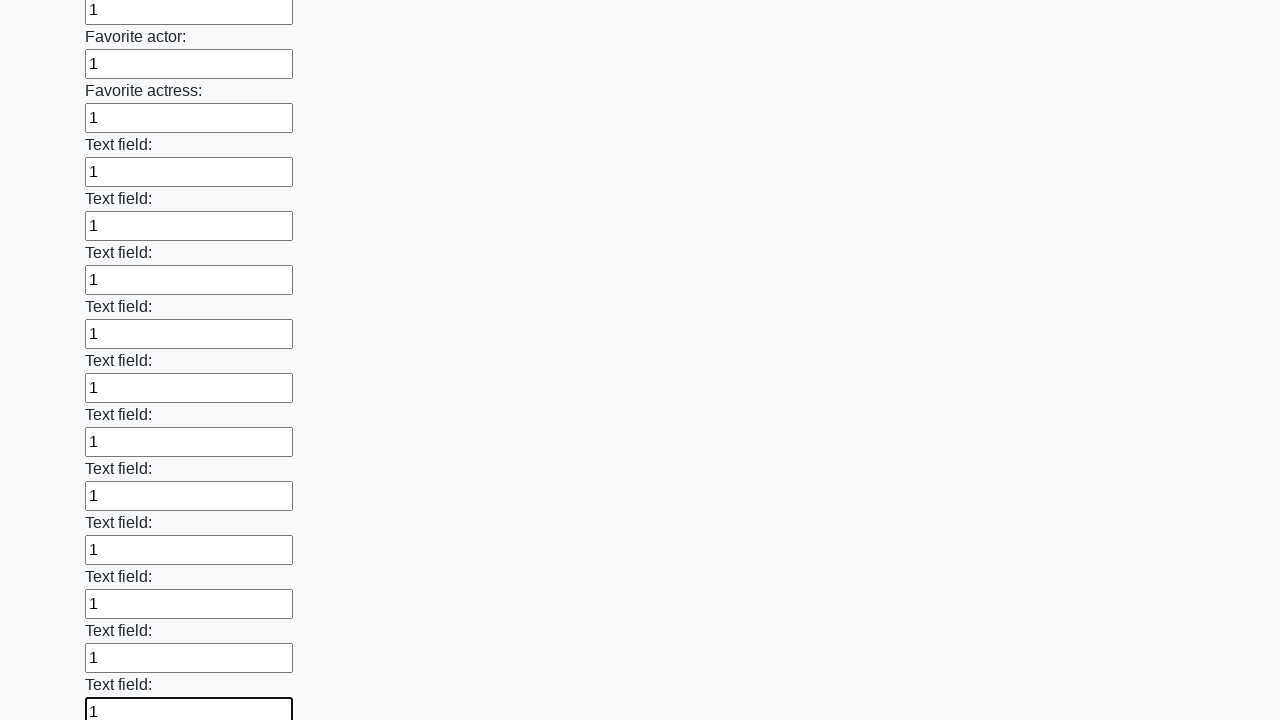

Filled an input field with '1' on input >> nth=37
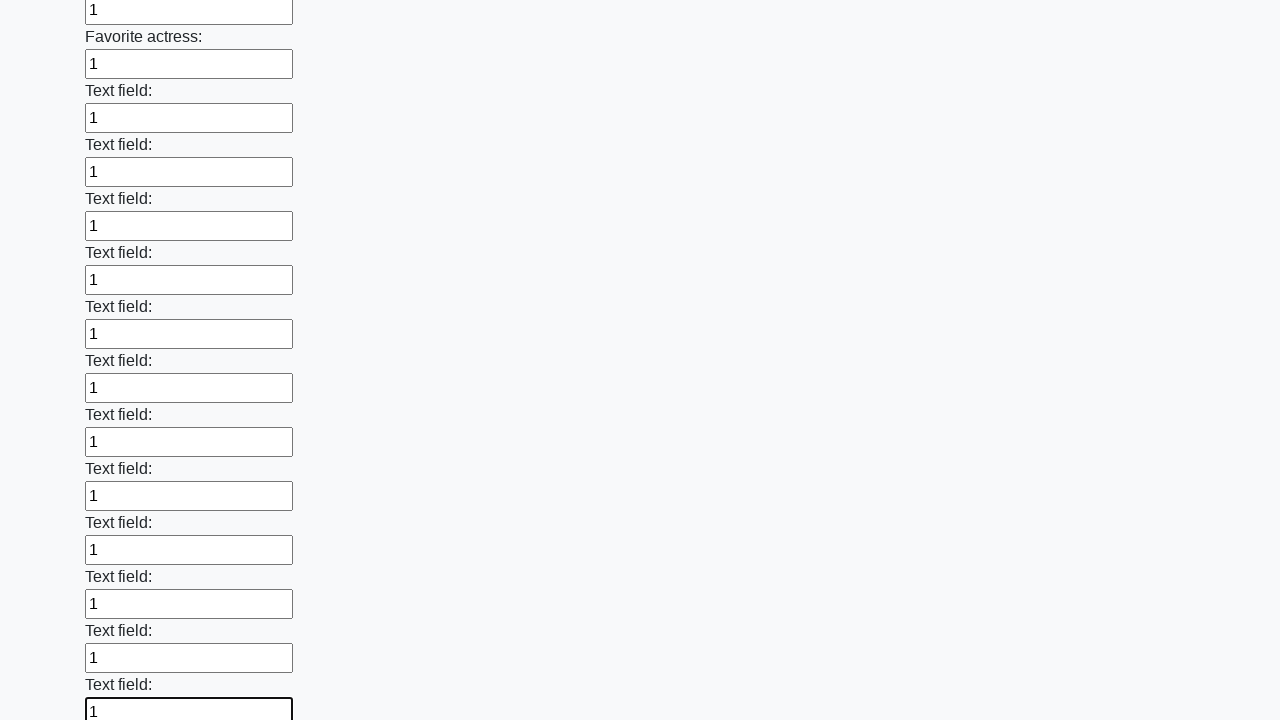

Filled an input field with '1' on input >> nth=38
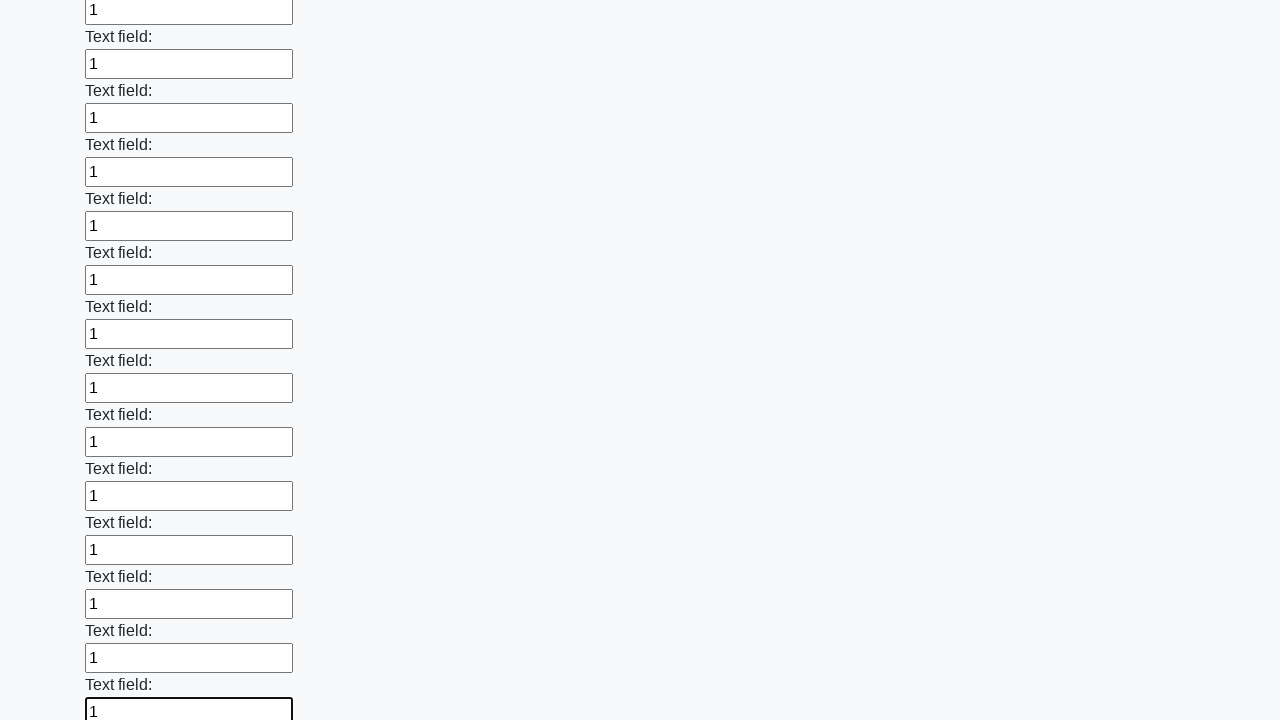

Filled an input field with '1' on input >> nth=39
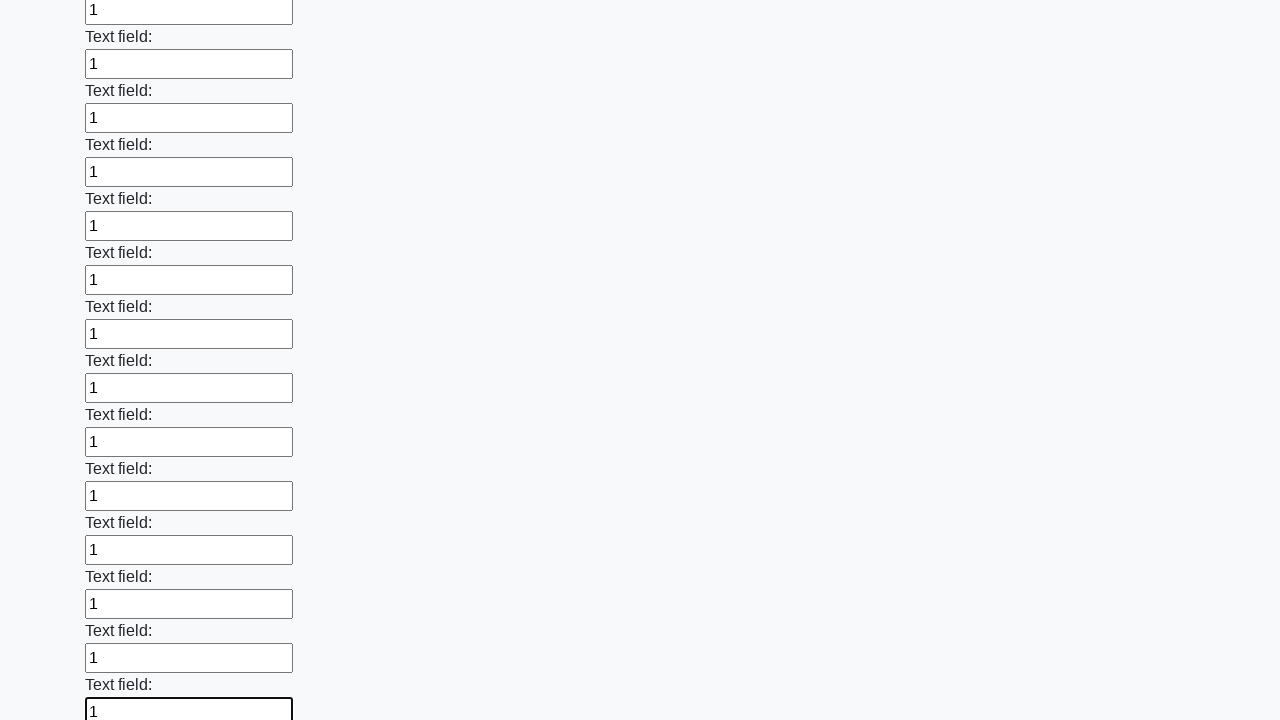

Filled an input field with '1' on input >> nth=40
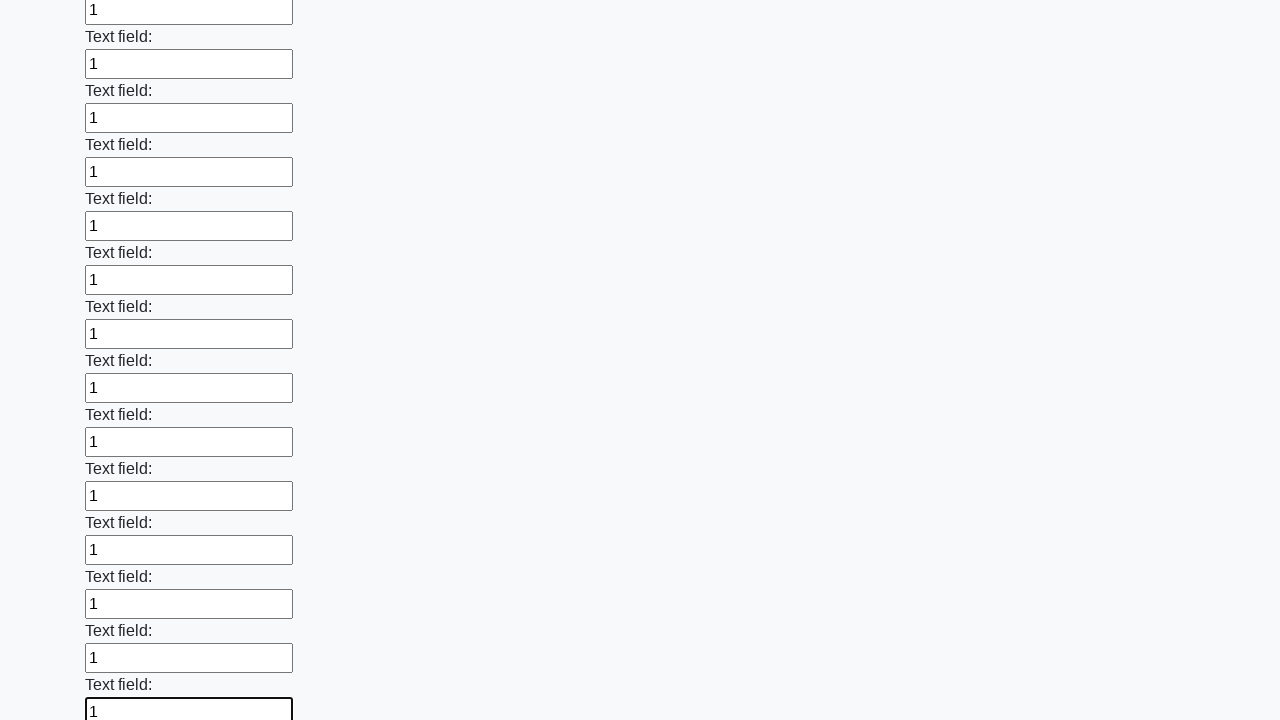

Filled an input field with '1' on input >> nth=41
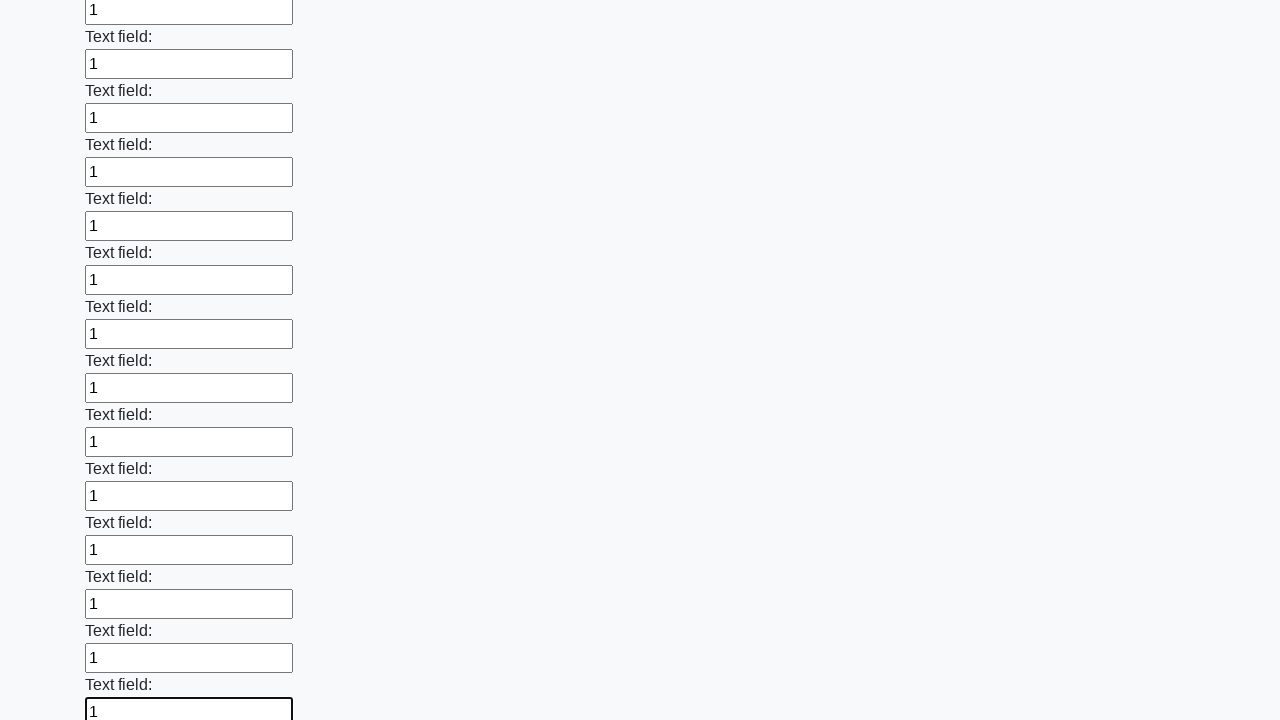

Filled an input field with '1' on input >> nth=42
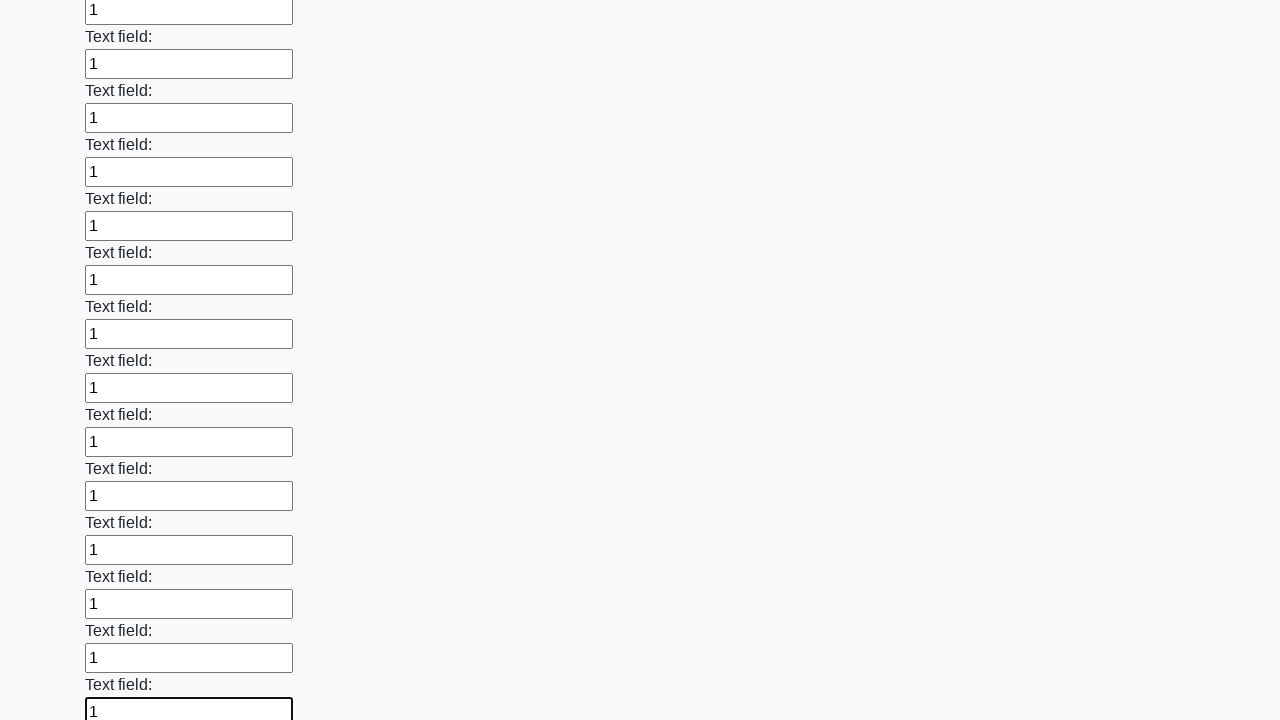

Filled an input field with '1' on input >> nth=43
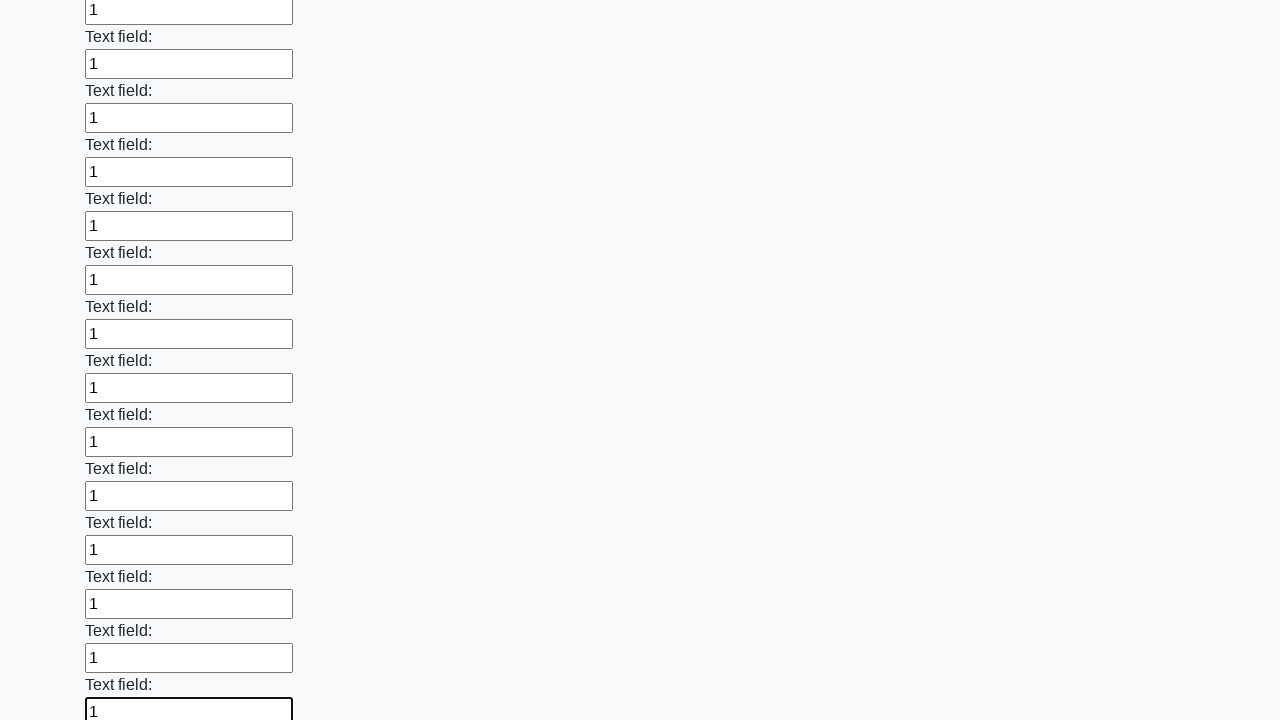

Filled an input field with '1' on input >> nth=44
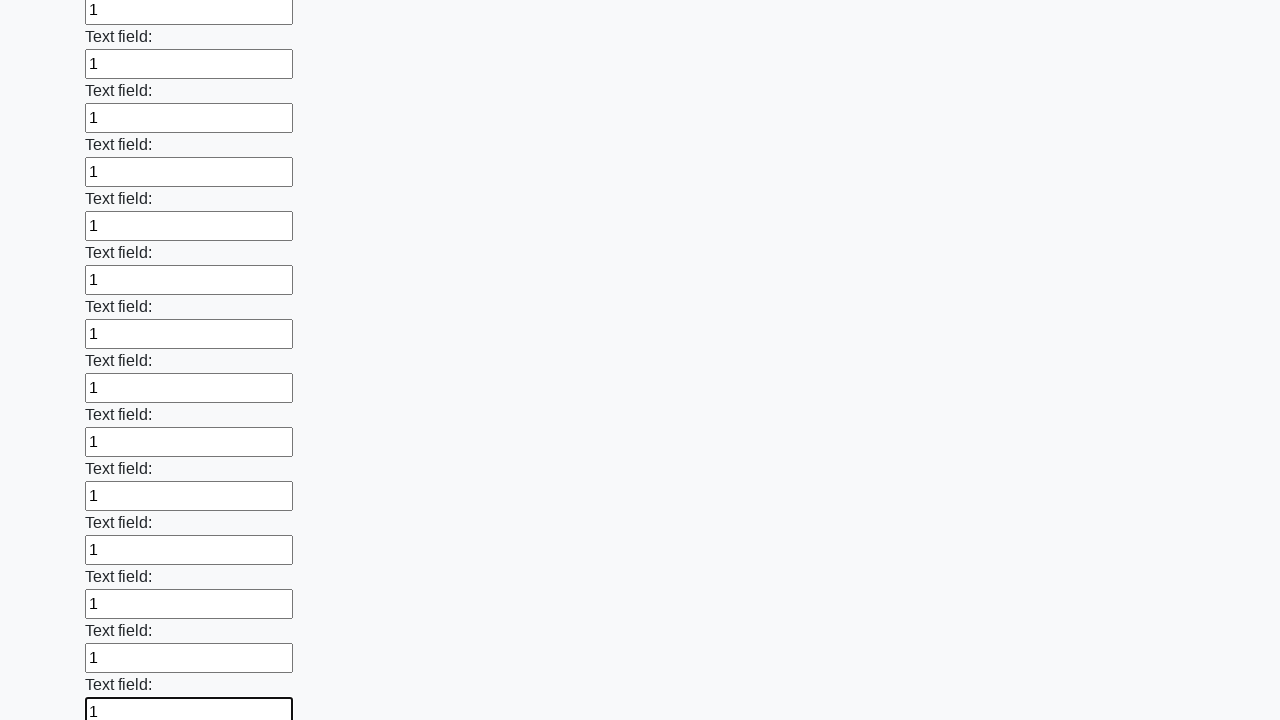

Filled an input field with '1' on input >> nth=45
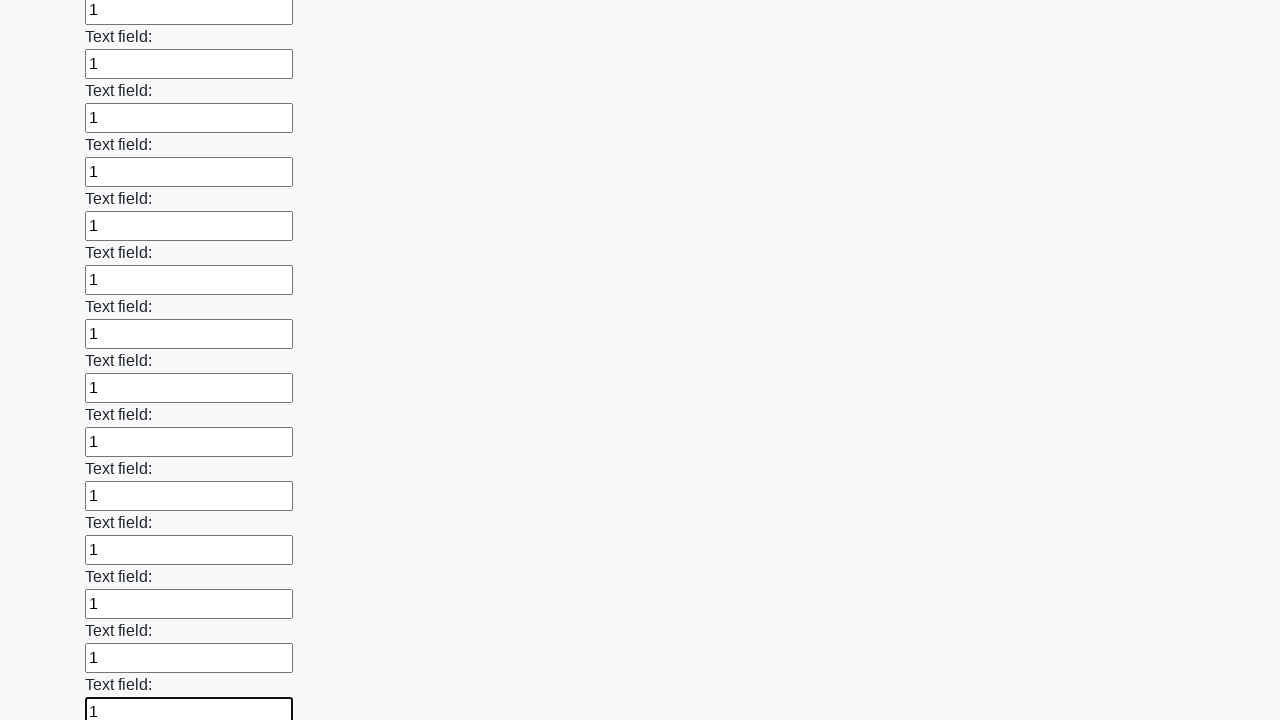

Filled an input field with '1' on input >> nth=46
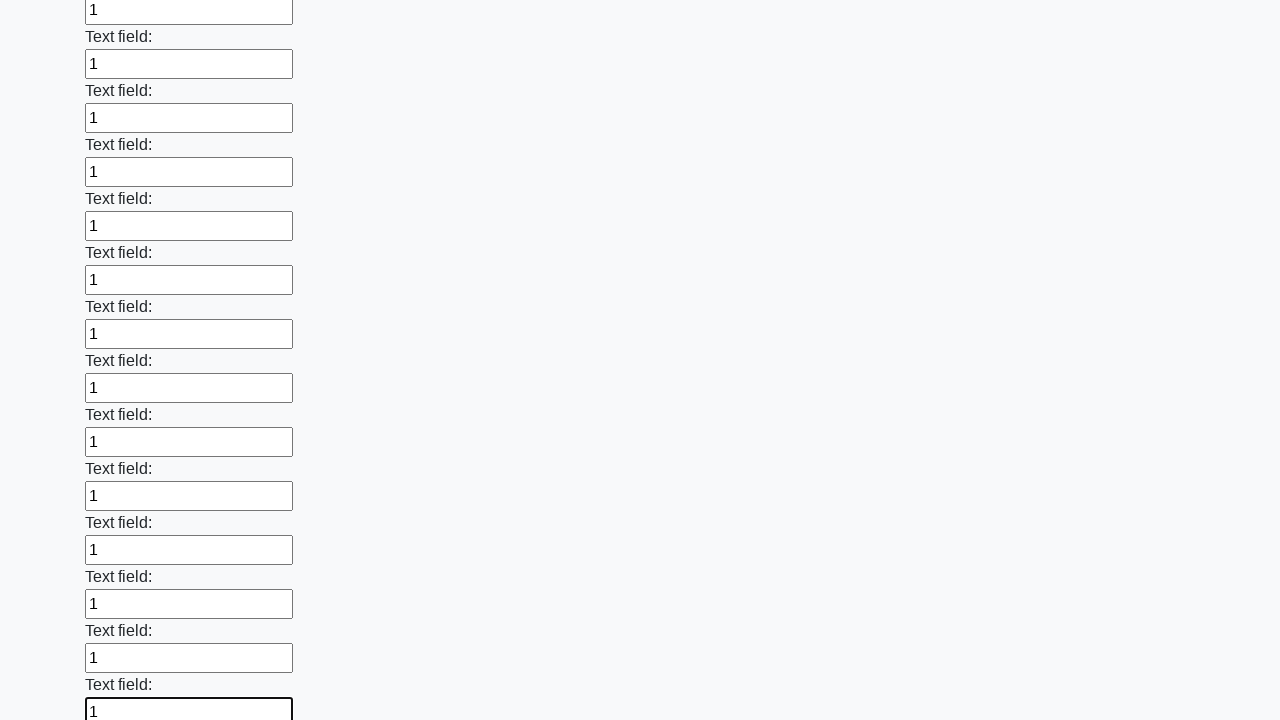

Filled an input field with '1' on input >> nth=47
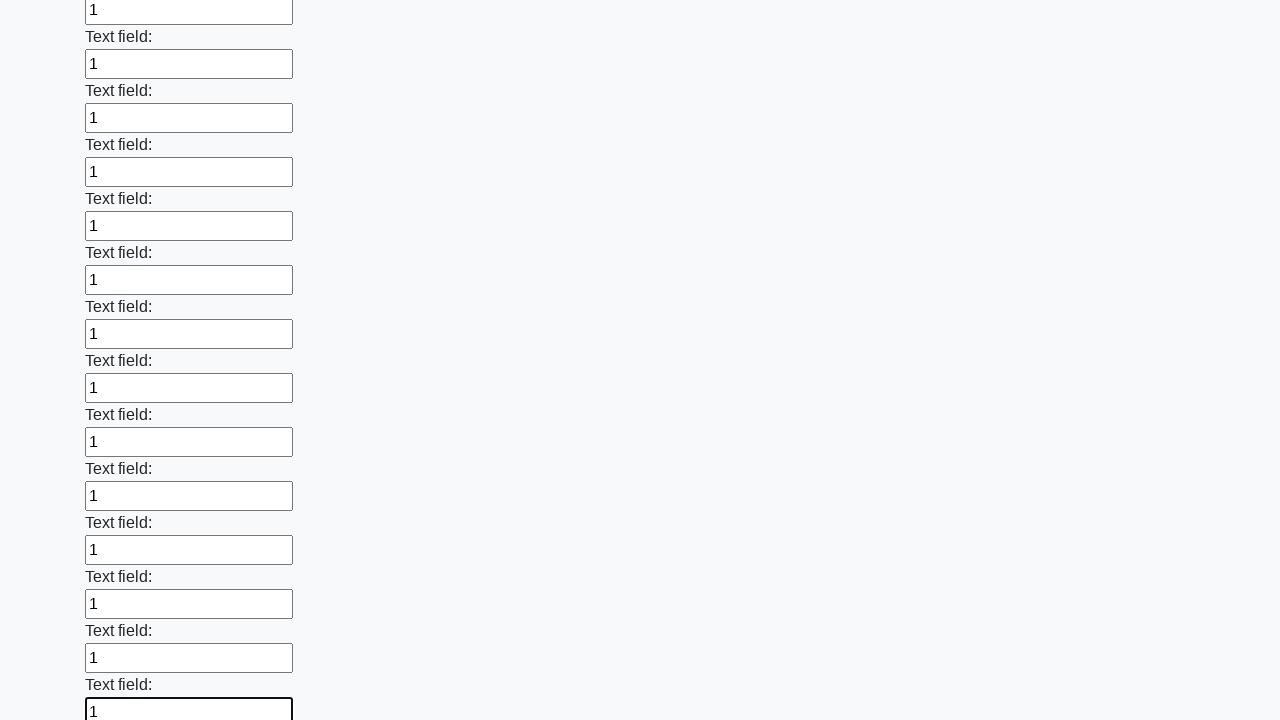

Filled an input field with '1' on input >> nth=48
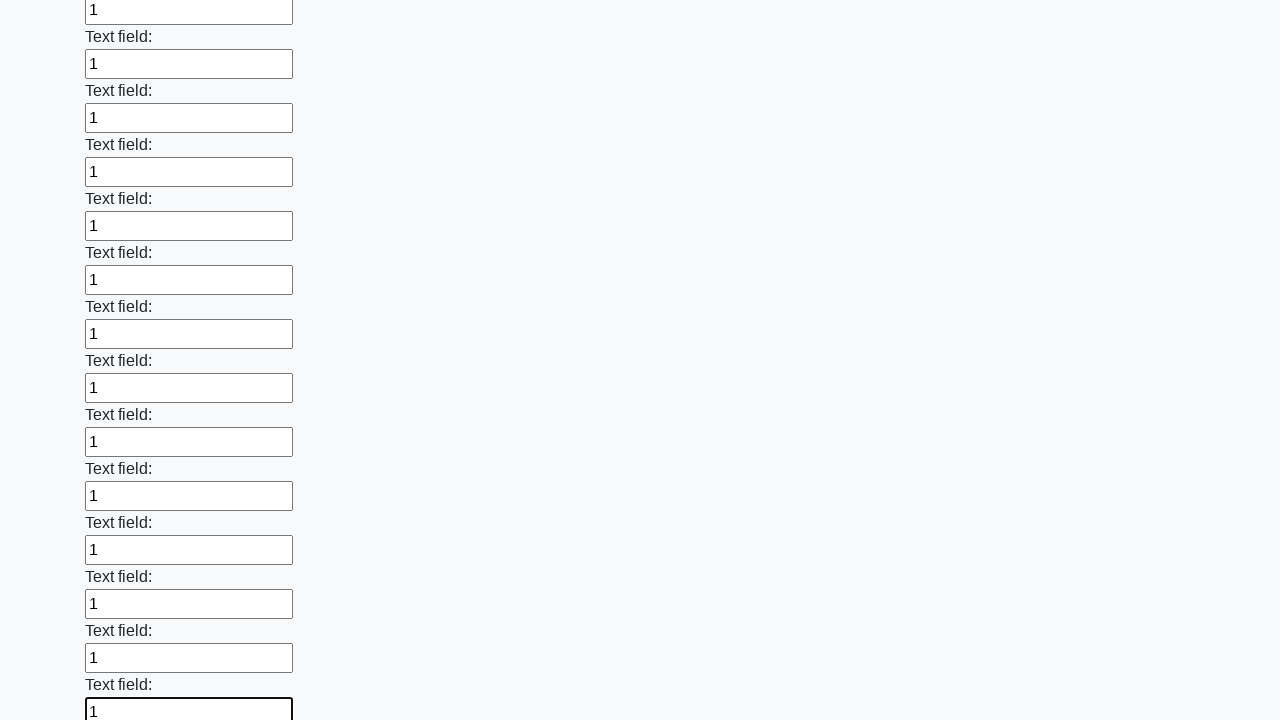

Filled an input field with '1' on input >> nth=49
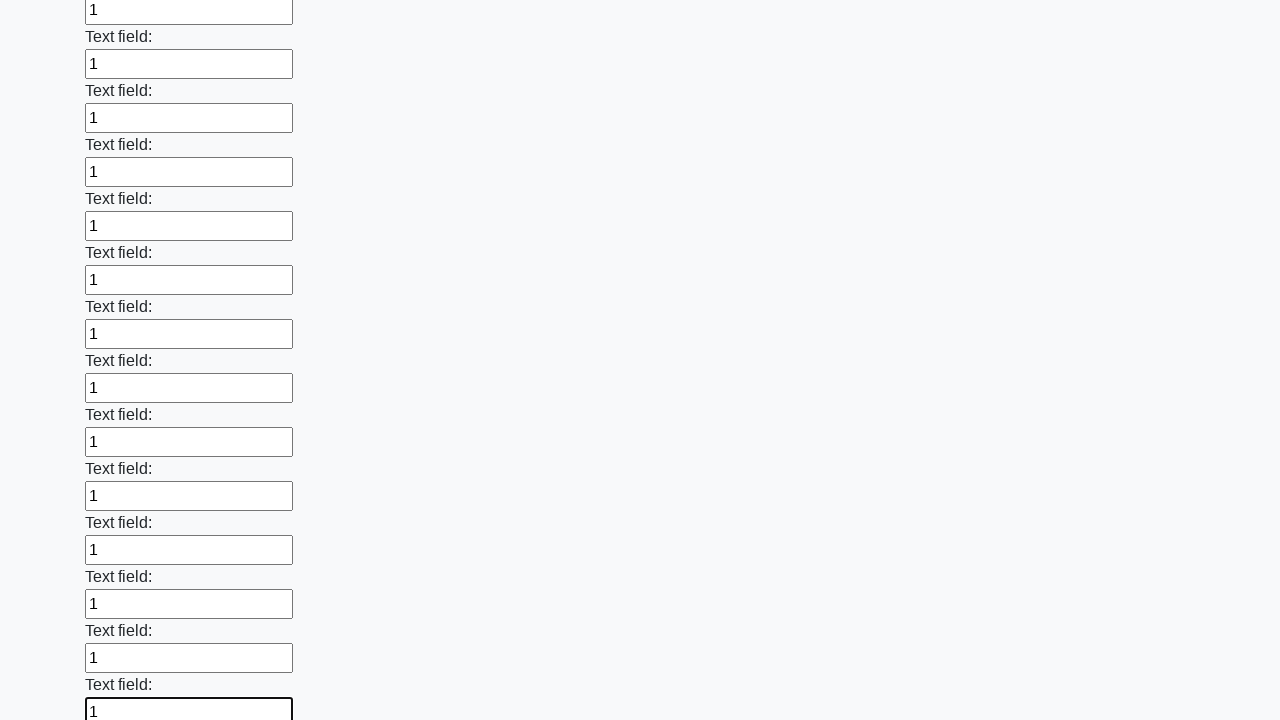

Filled an input field with '1' on input >> nth=50
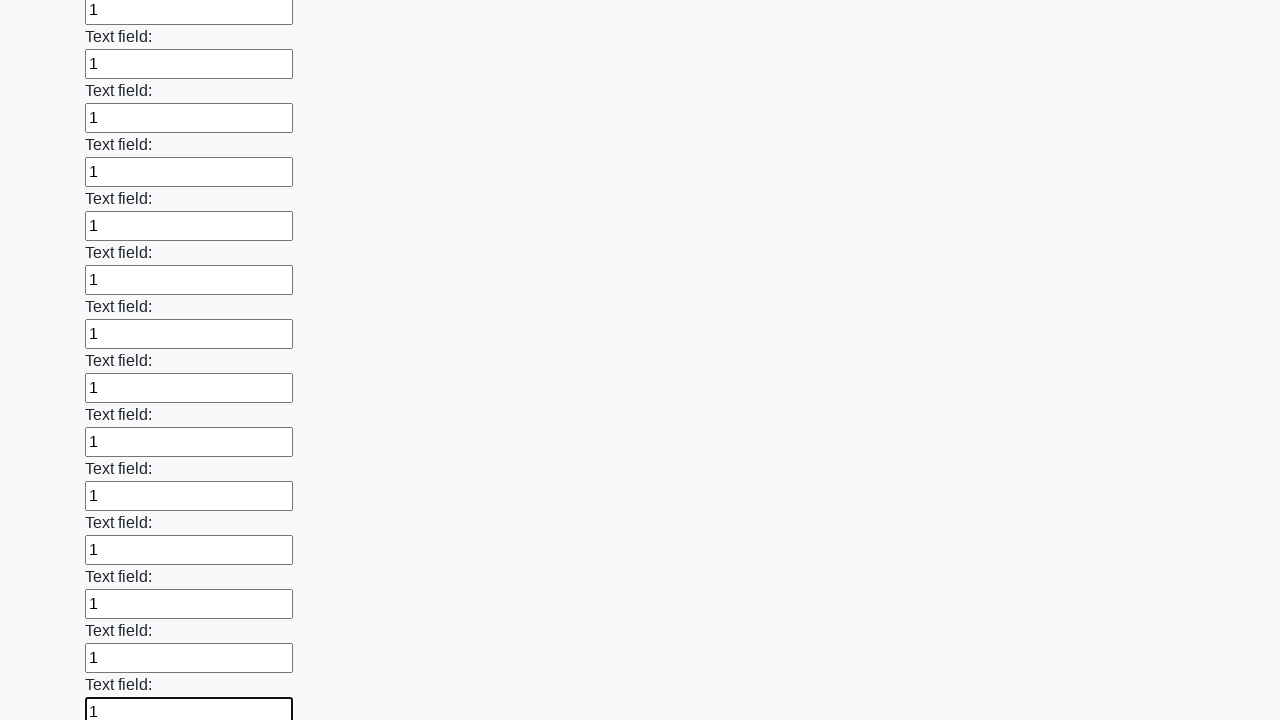

Filled an input field with '1' on input >> nth=51
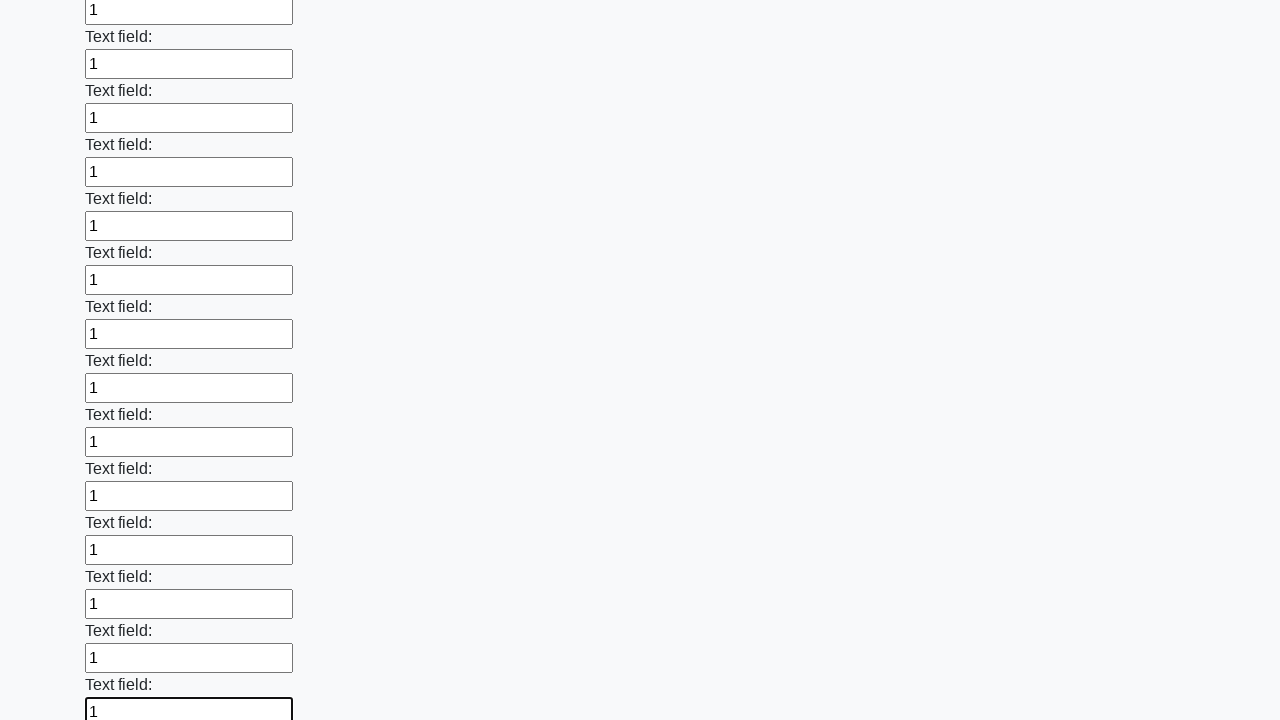

Filled an input field with '1' on input >> nth=52
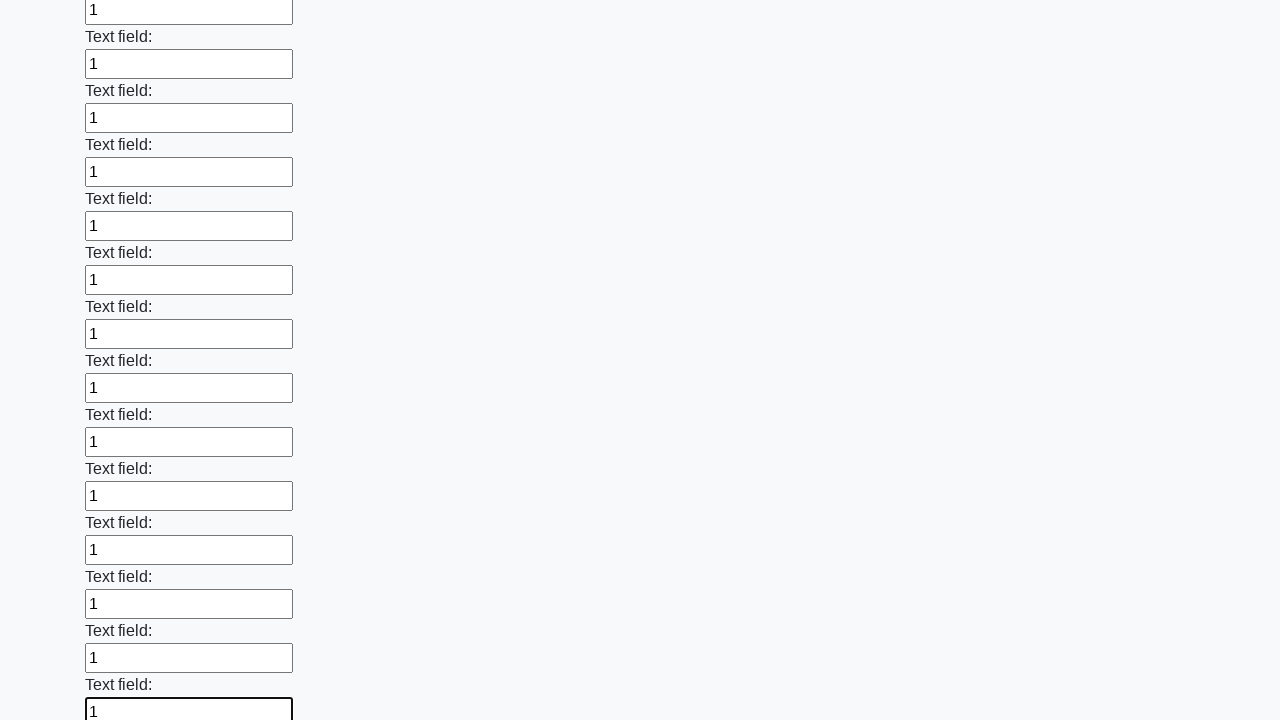

Filled an input field with '1' on input >> nth=53
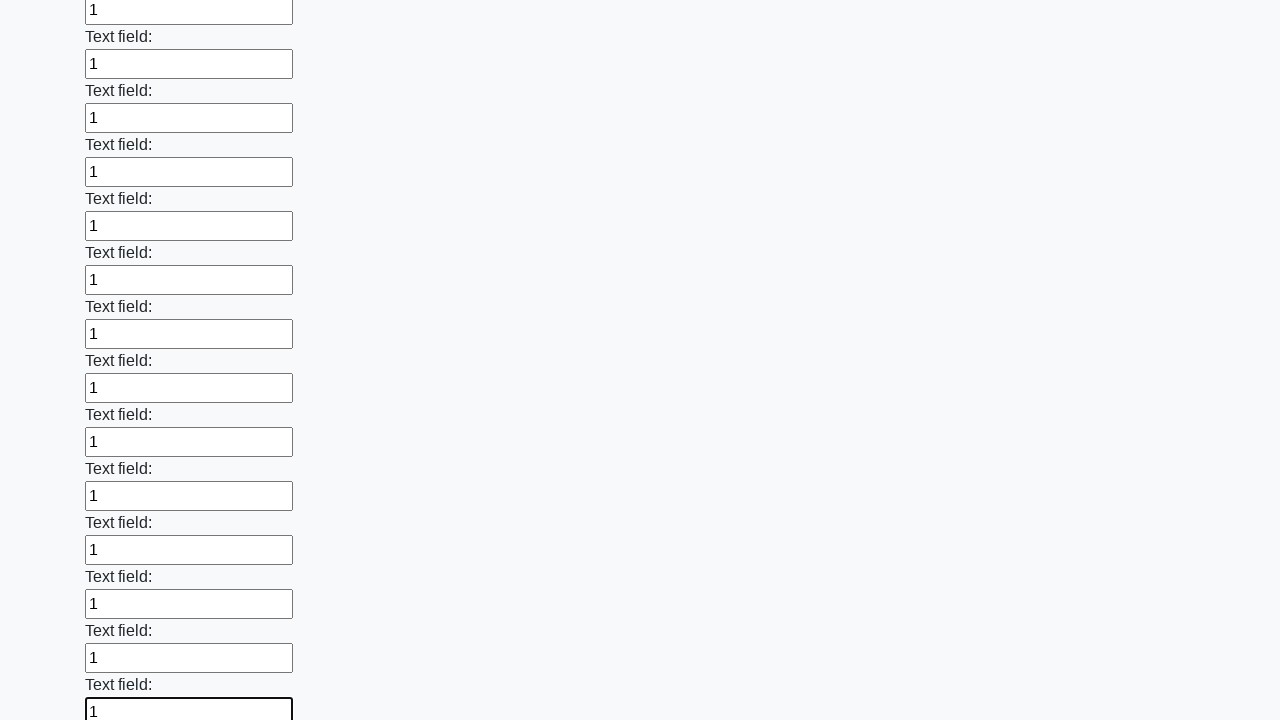

Filled an input field with '1' on input >> nth=54
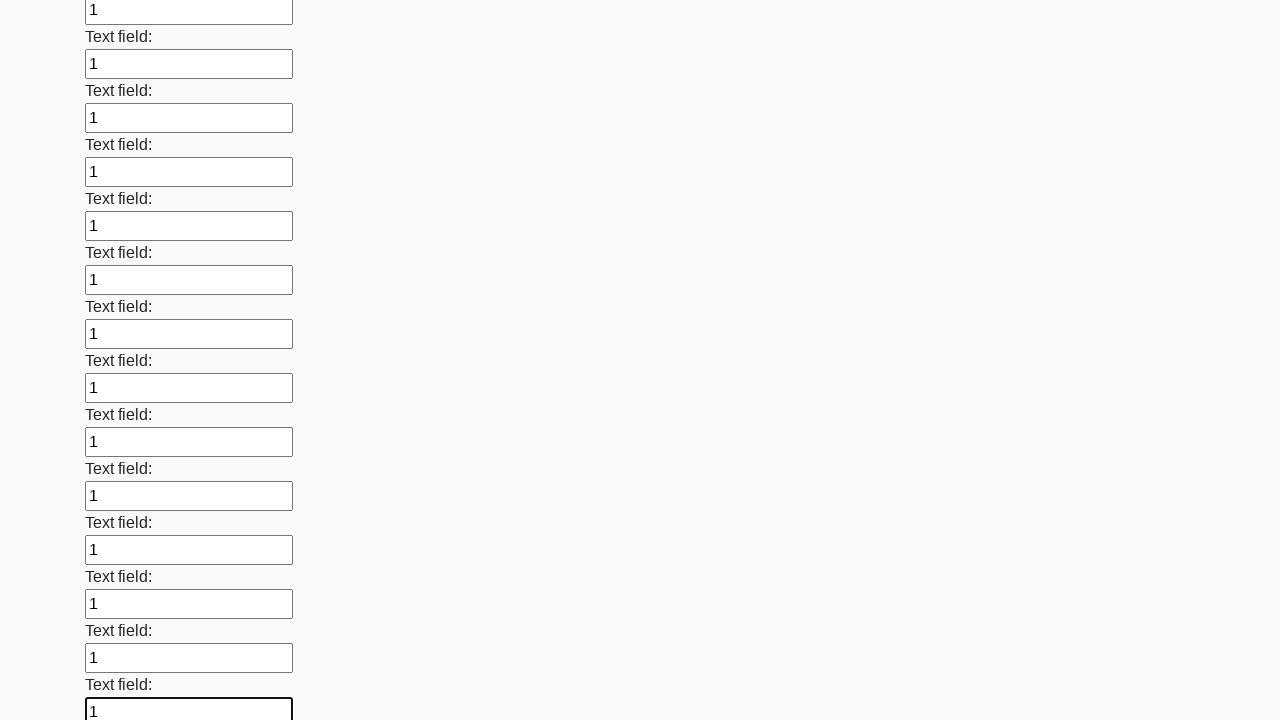

Filled an input field with '1' on input >> nth=55
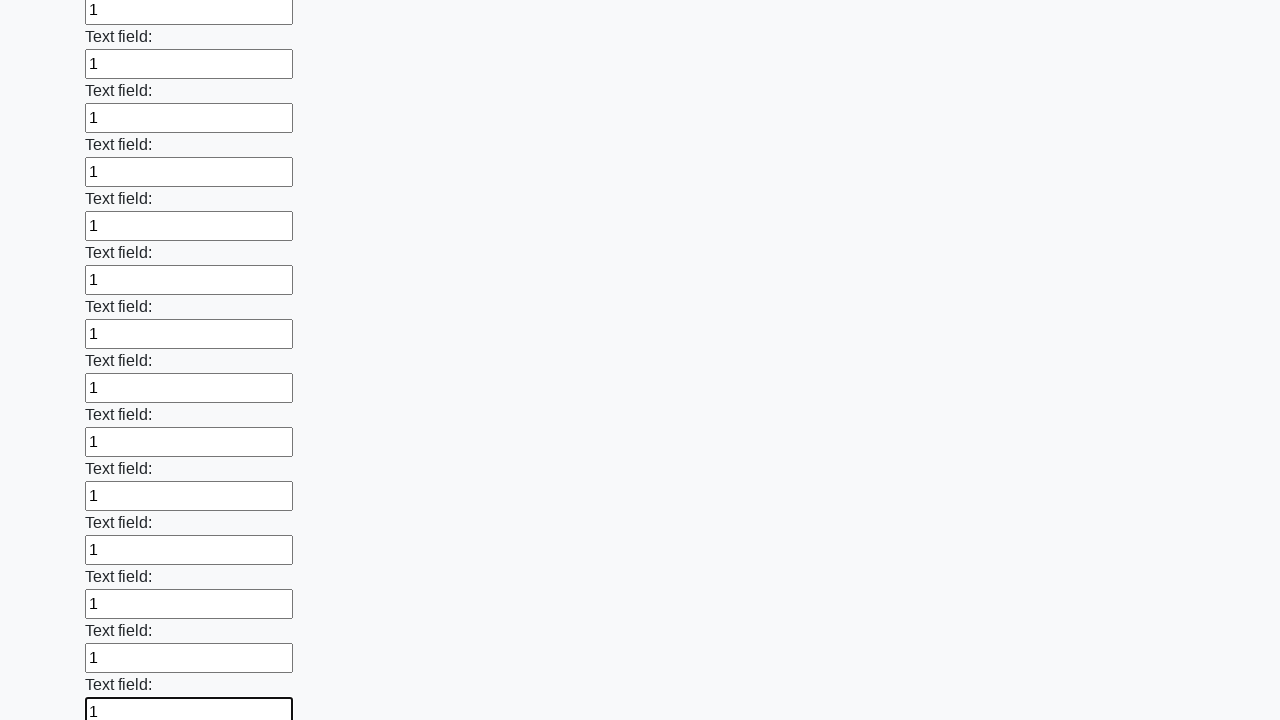

Filled an input field with '1' on input >> nth=56
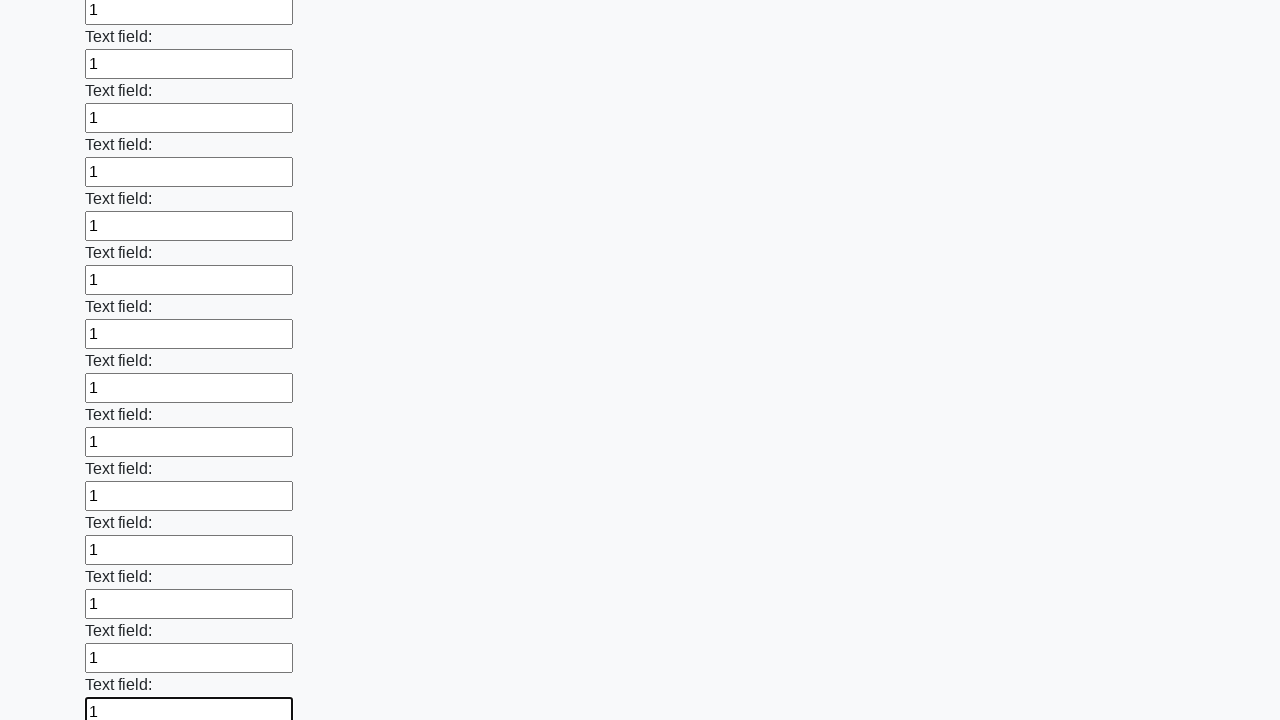

Filled an input field with '1' on input >> nth=57
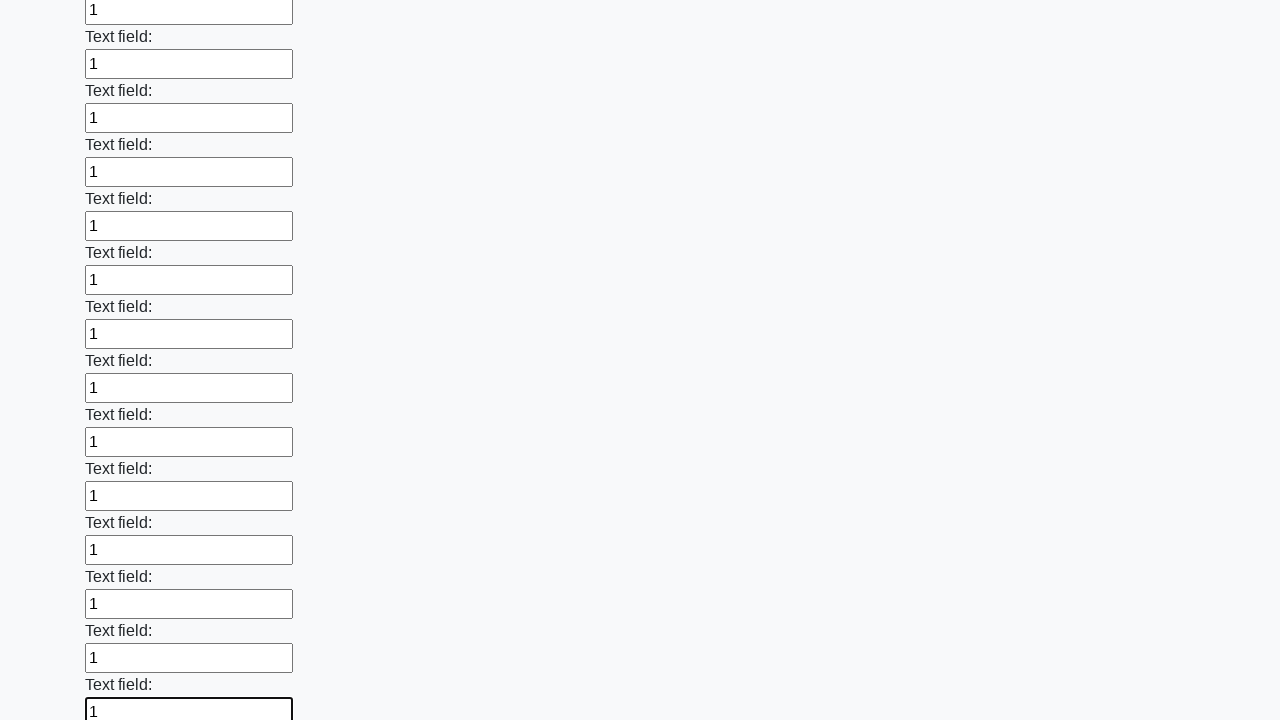

Filled an input field with '1' on input >> nth=58
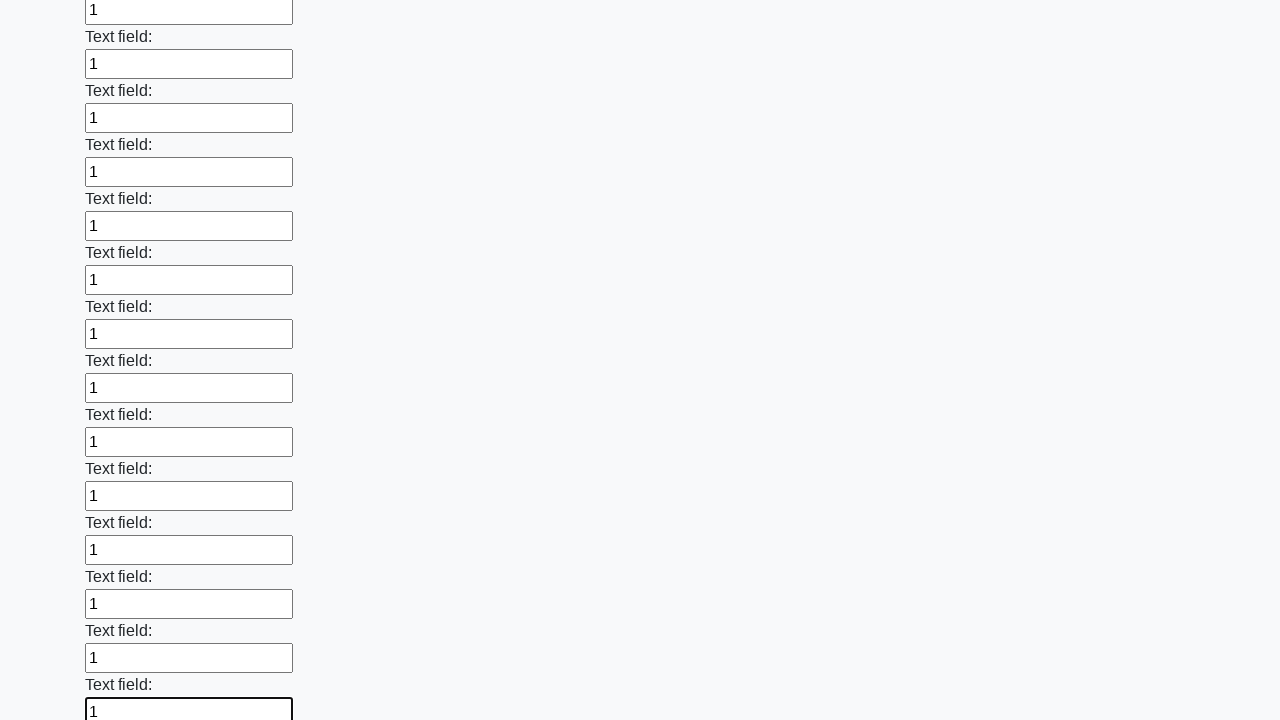

Filled an input field with '1' on input >> nth=59
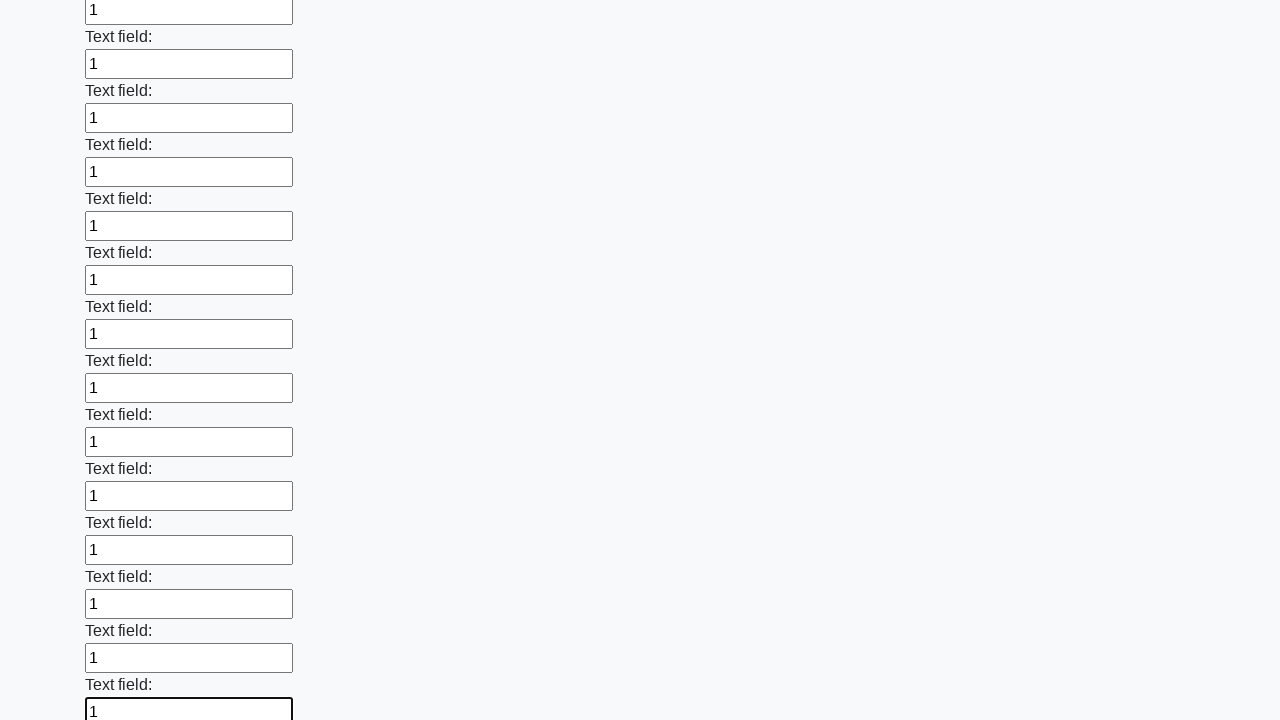

Filled an input field with '1' on input >> nth=60
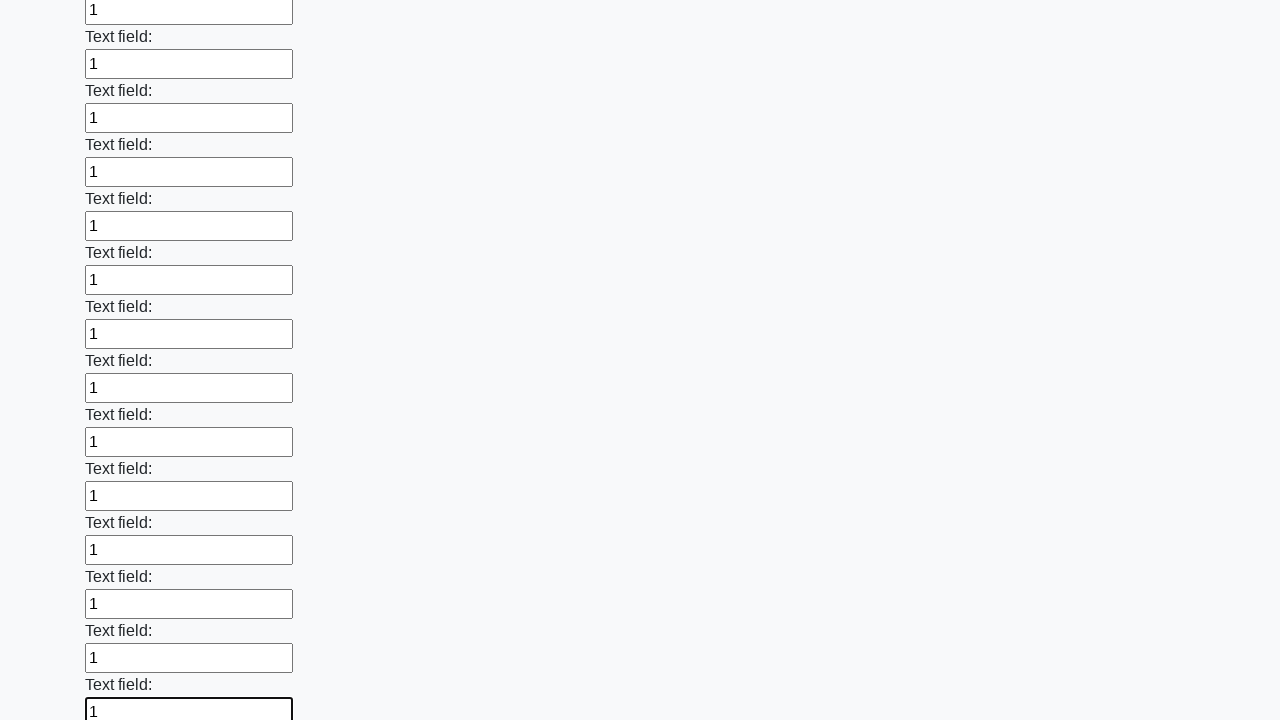

Filled an input field with '1' on input >> nth=61
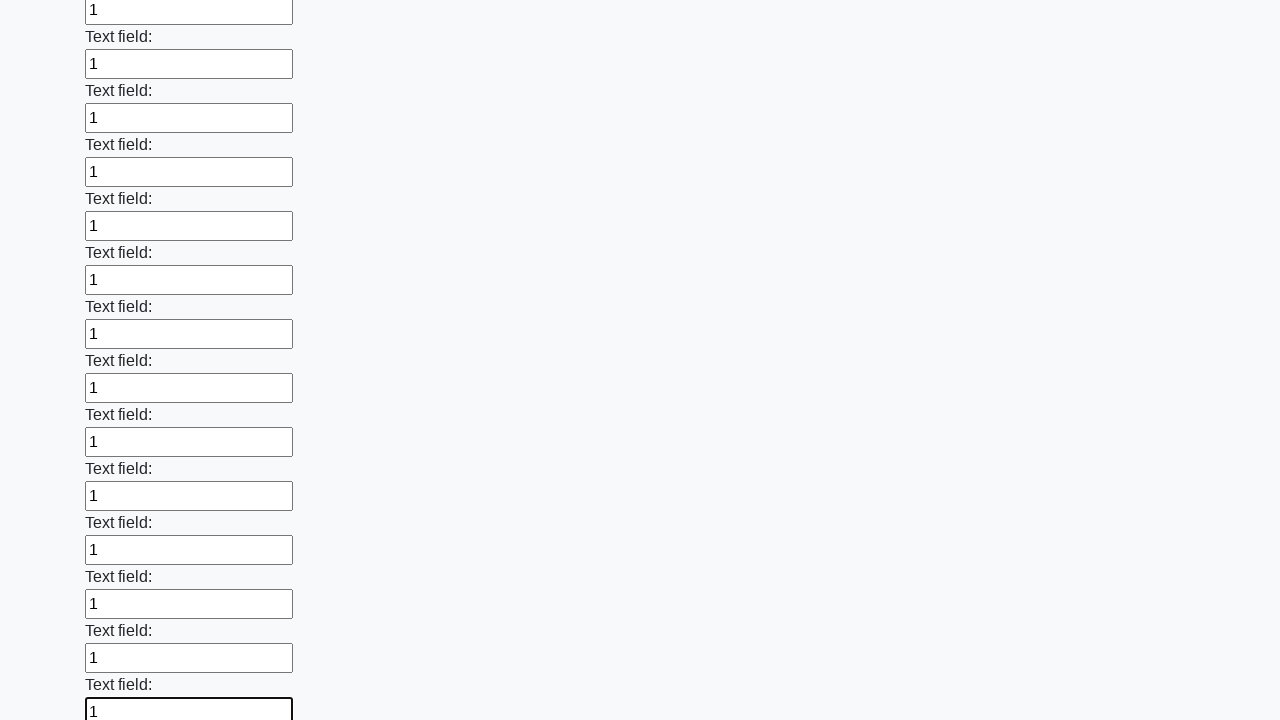

Filled an input field with '1' on input >> nth=62
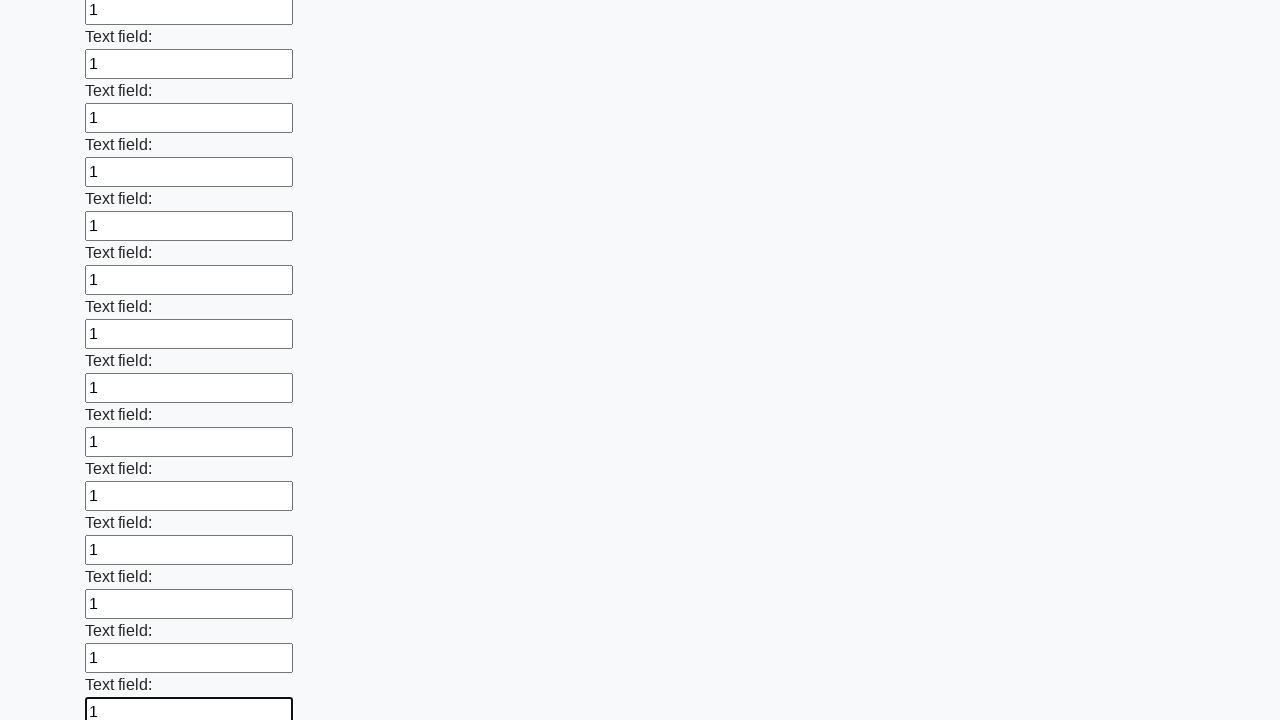

Filled an input field with '1' on input >> nth=63
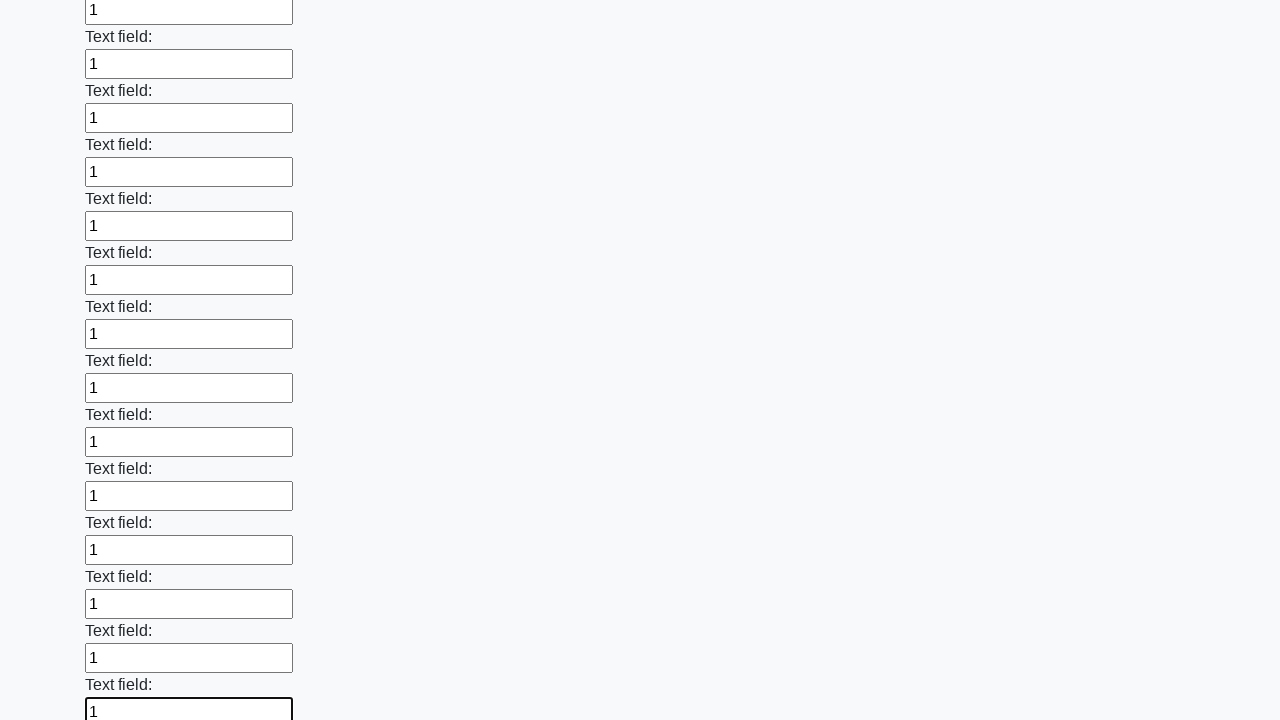

Filled an input field with '1' on input >> nth=64
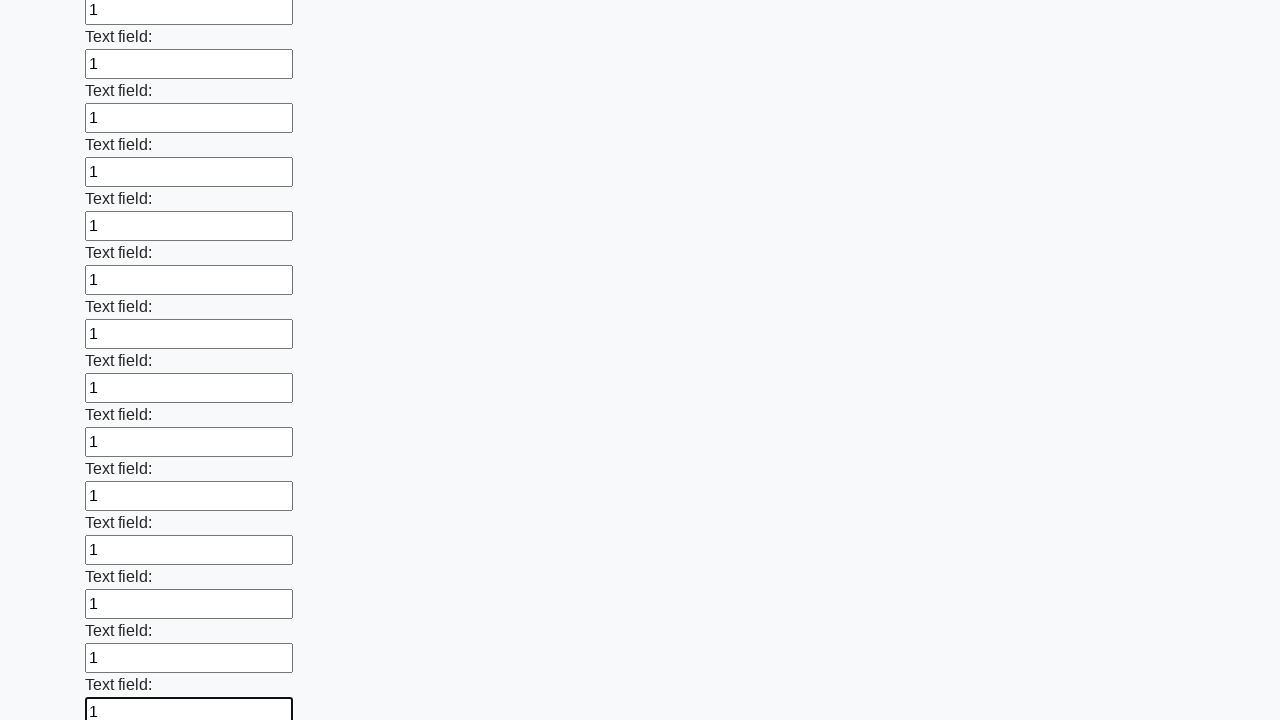

Filled an input field with '1' on input >> nth=65
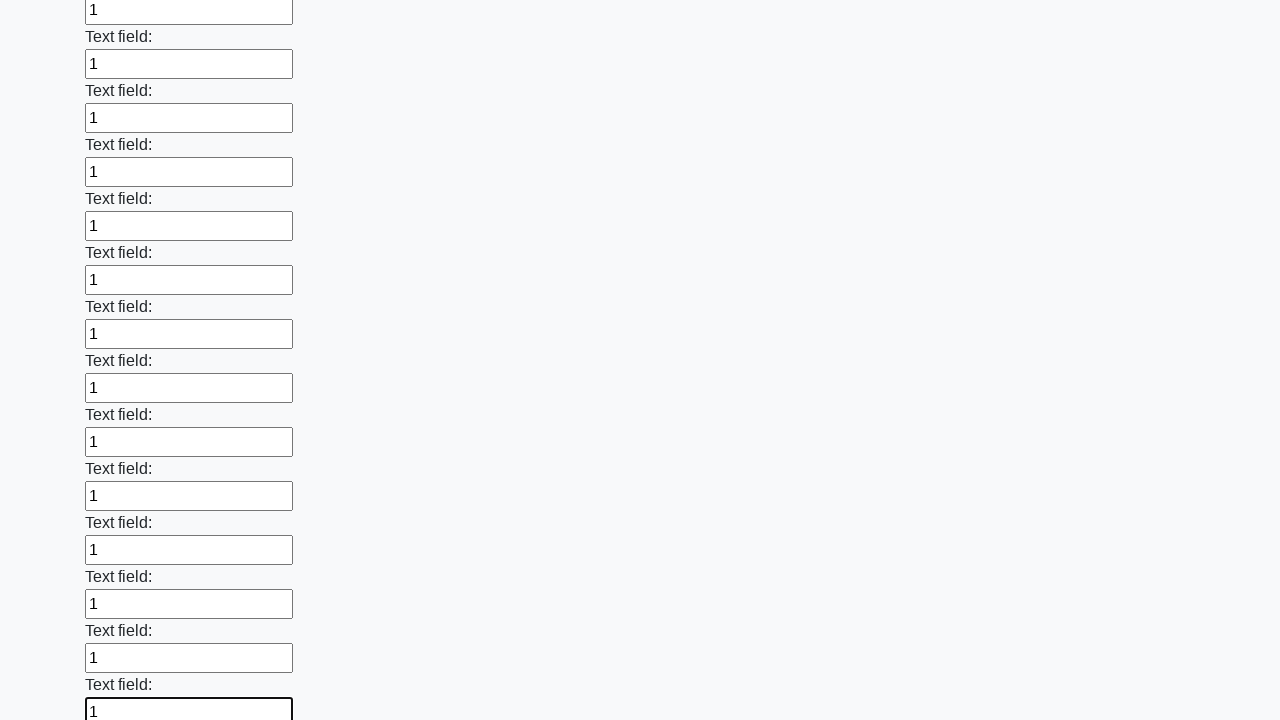

Filled an input field with '1' on input >> nth=66
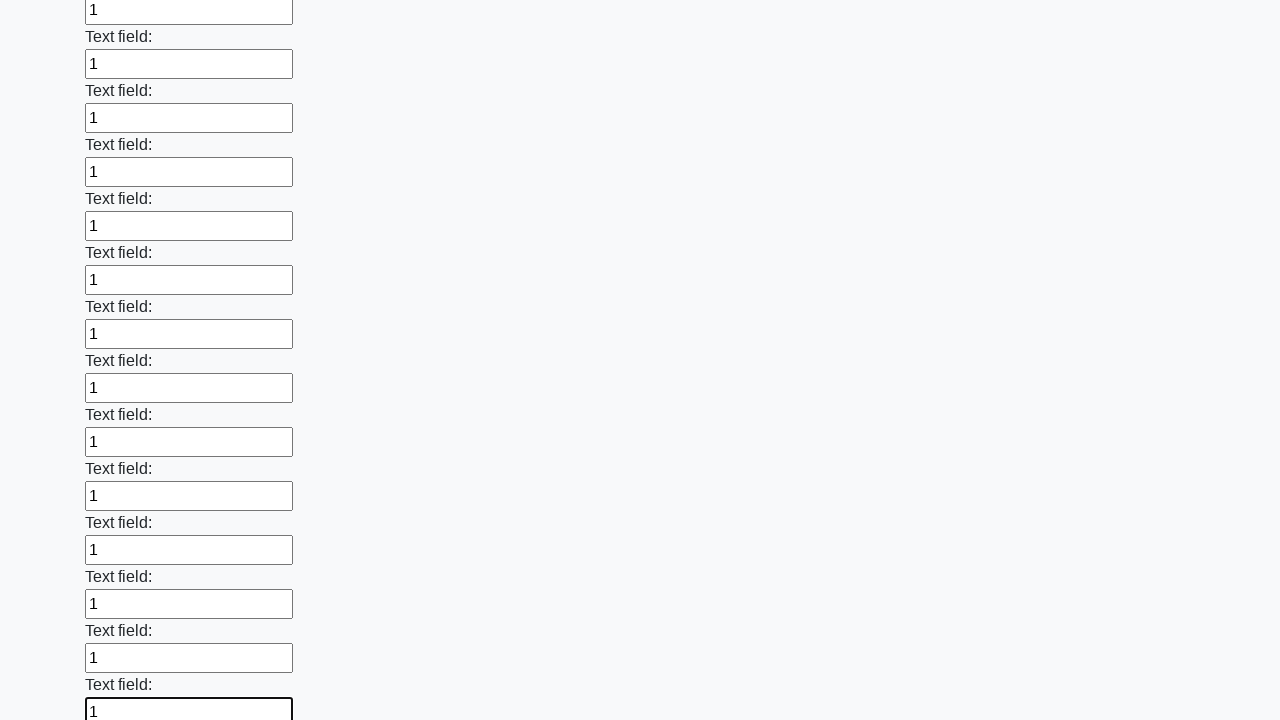

Filled an input field with '1' on input >> nth=67
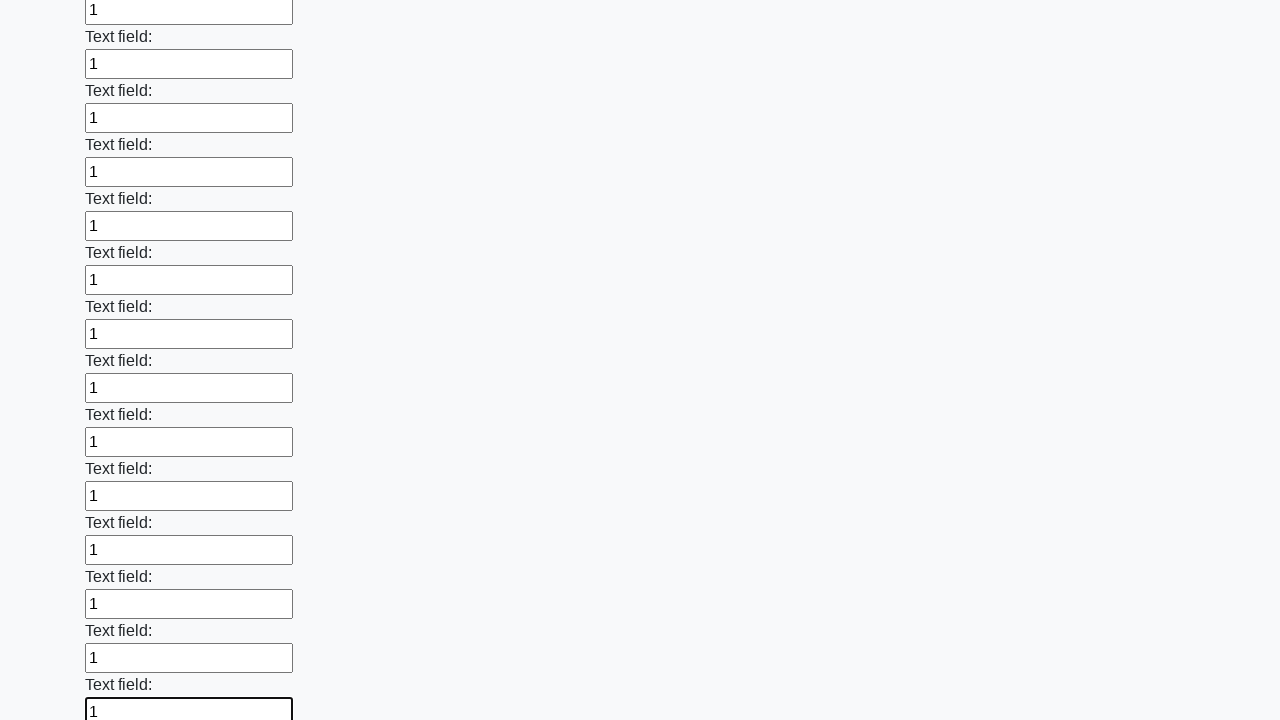

Filled an input field with '1' on input >> nth=68
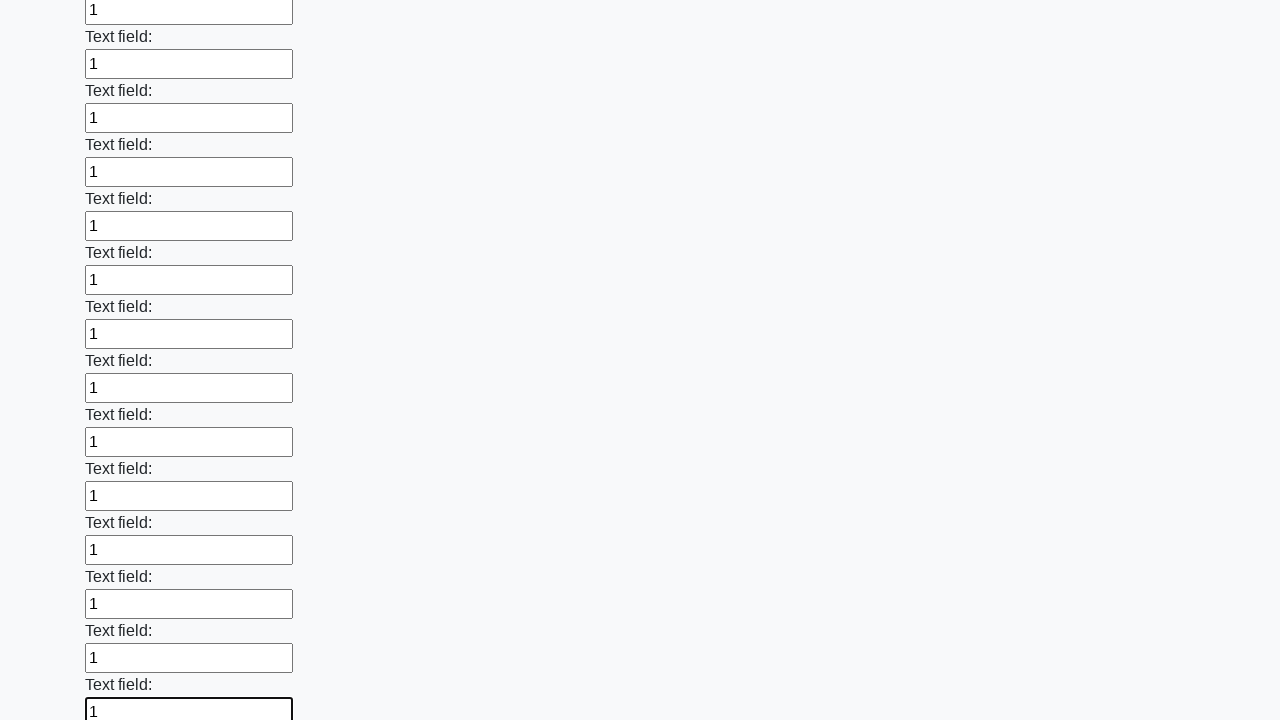

Filled an input field with '1' on input >> nth=69
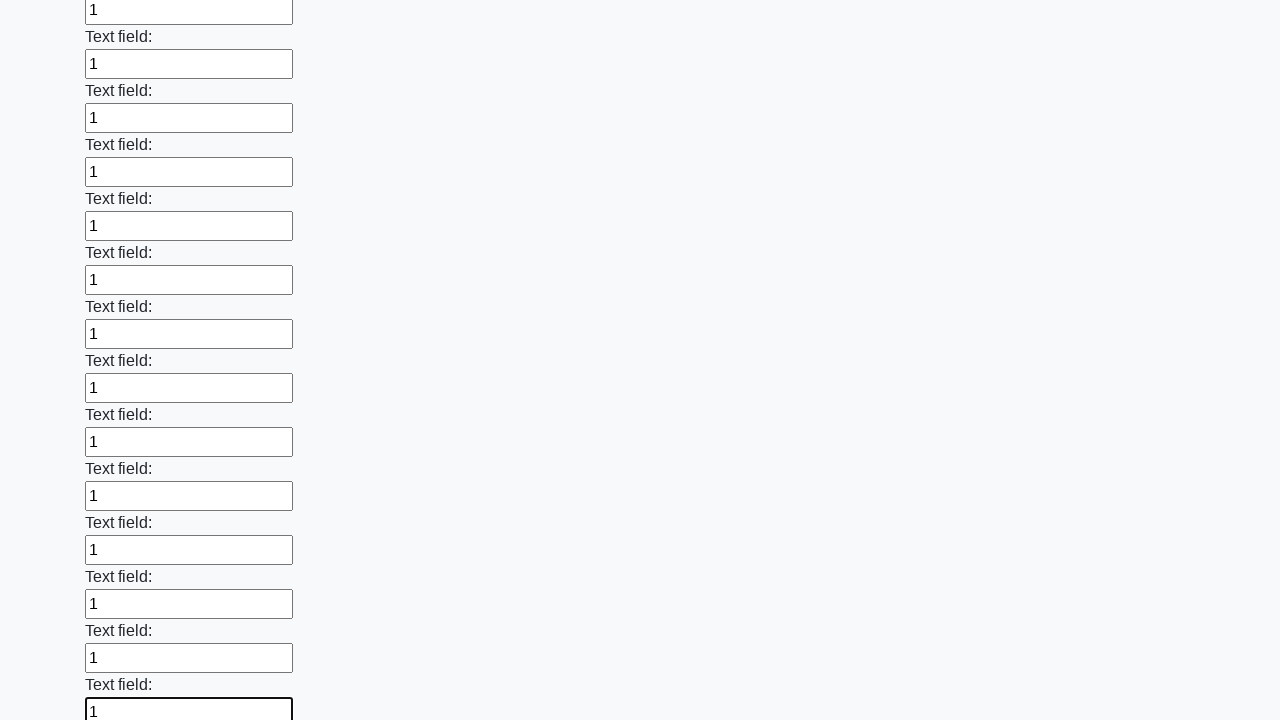

Filled an input field with '1' on input >> nth=70
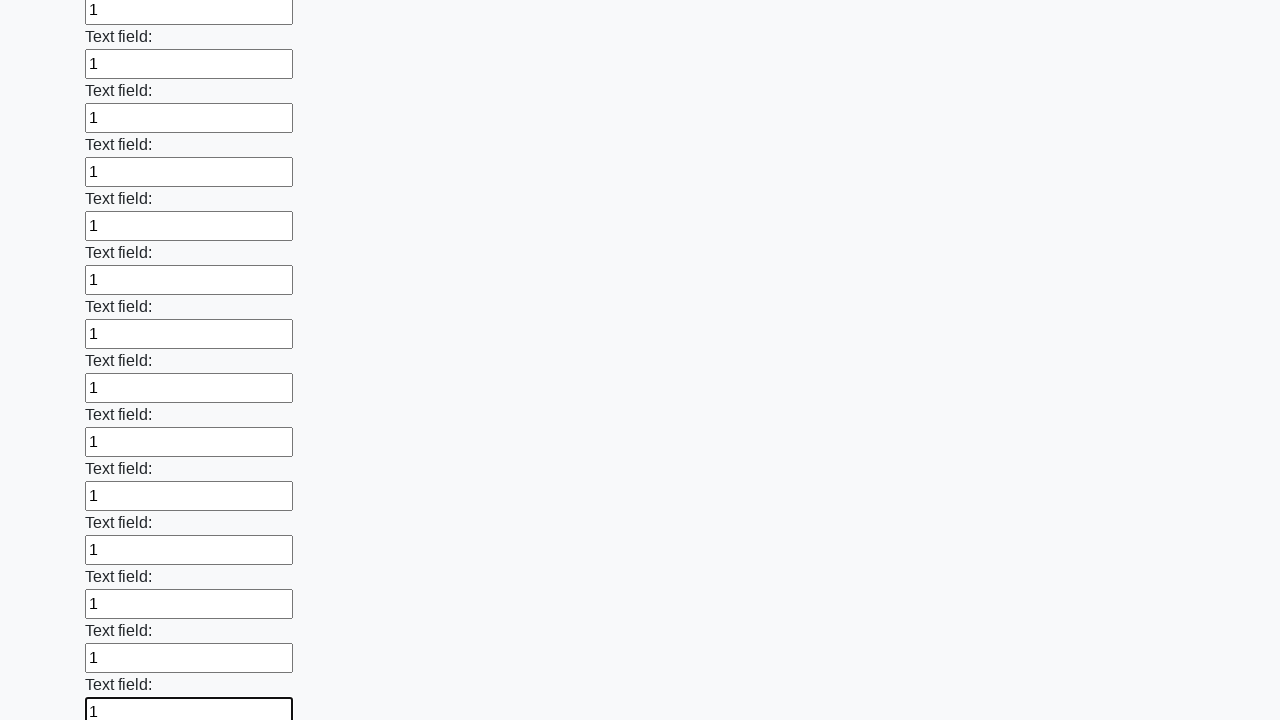

Filled an input field with '1' on input >> nth=71
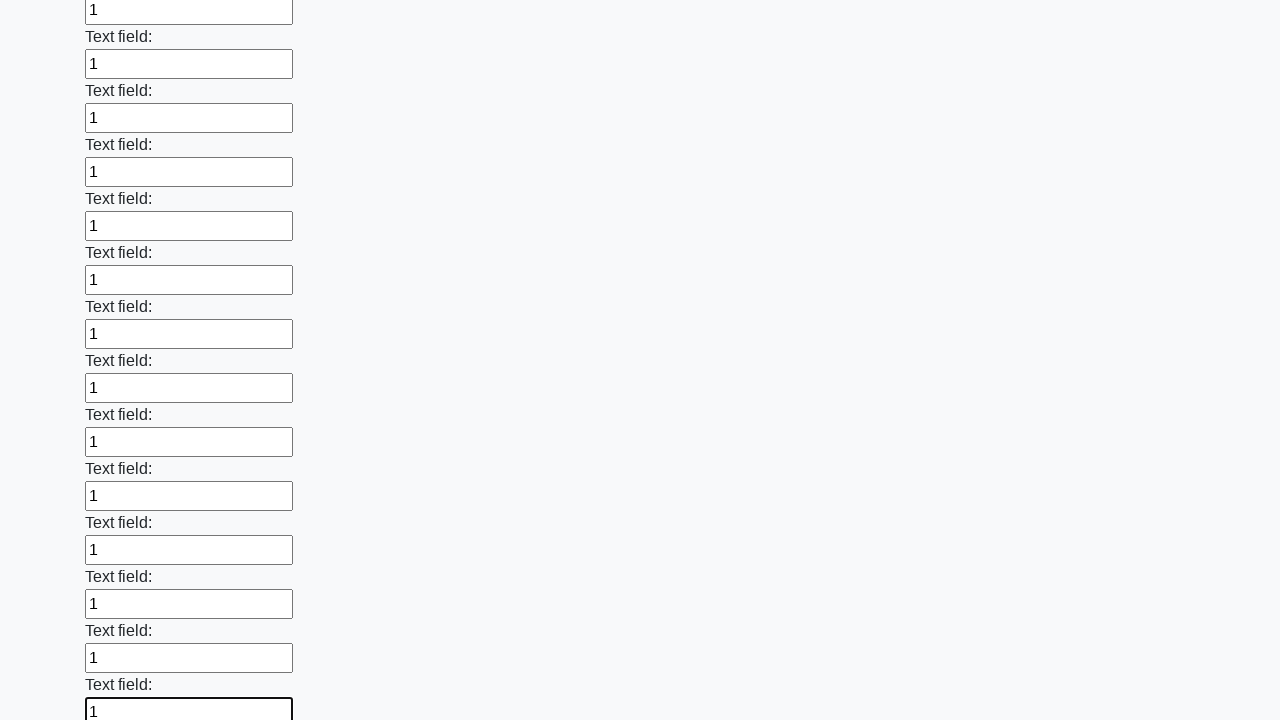

Filled an input field with '1' on input >> nth=72
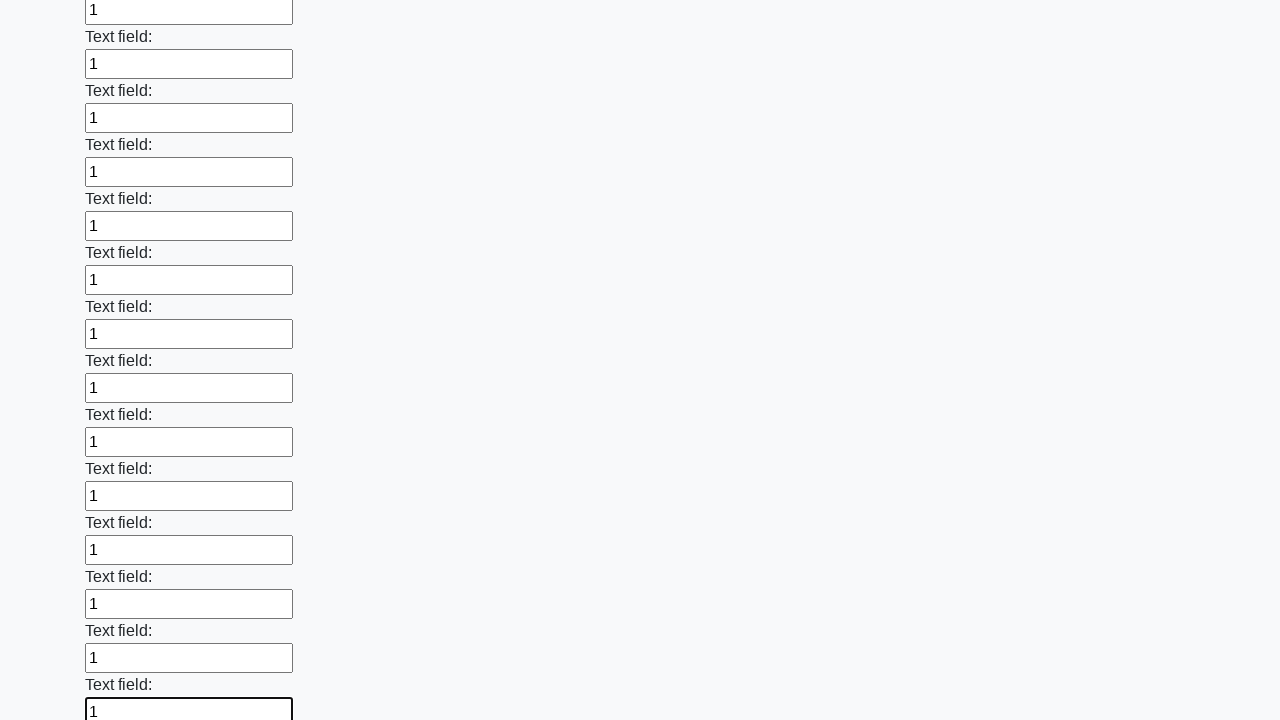

Filled an input field with '1' on input >> nth=73
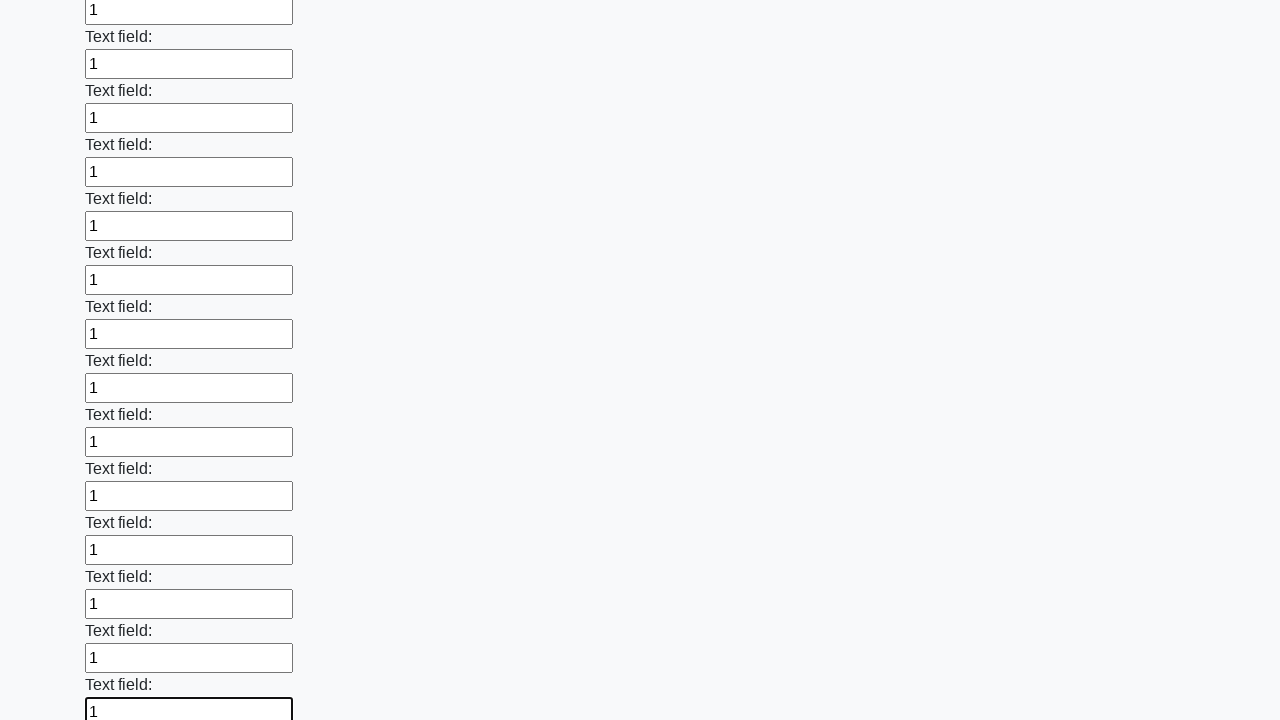

Filled an input field with '1' on input >> nth=74
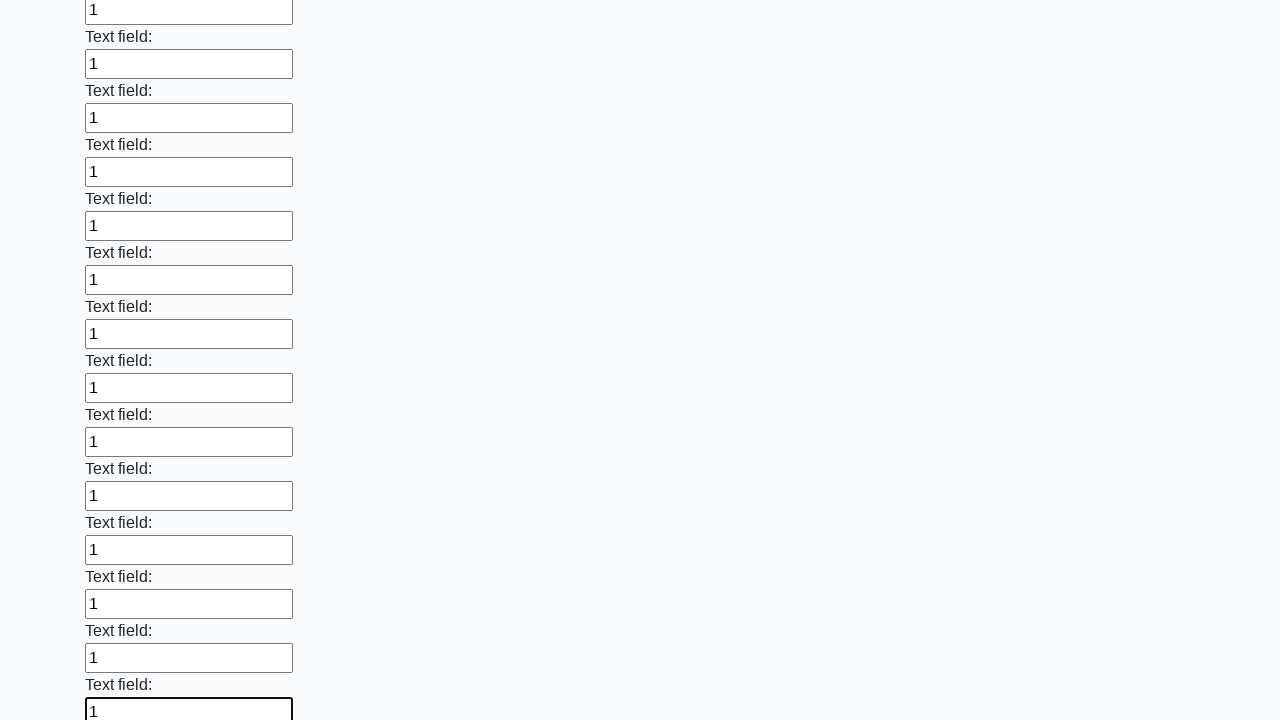

Filled an input field with '1' on input >> nth=75
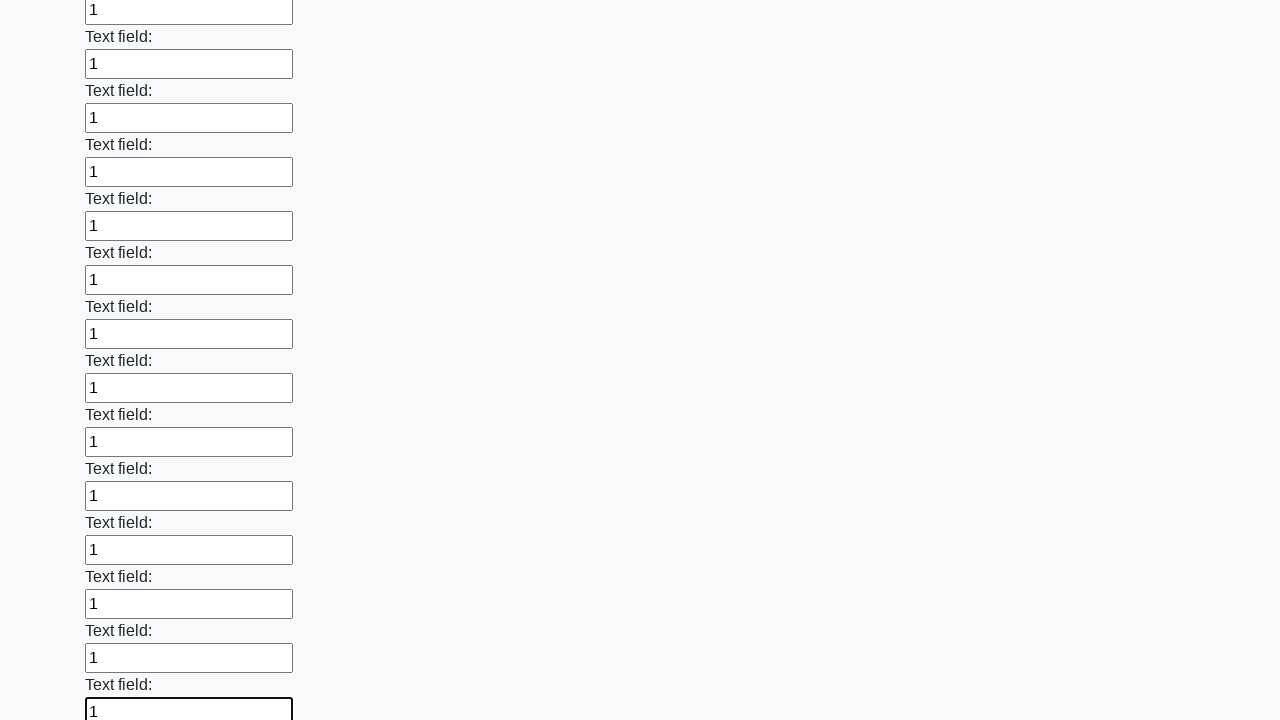

Filled an input field with '1' on input >> nth=76
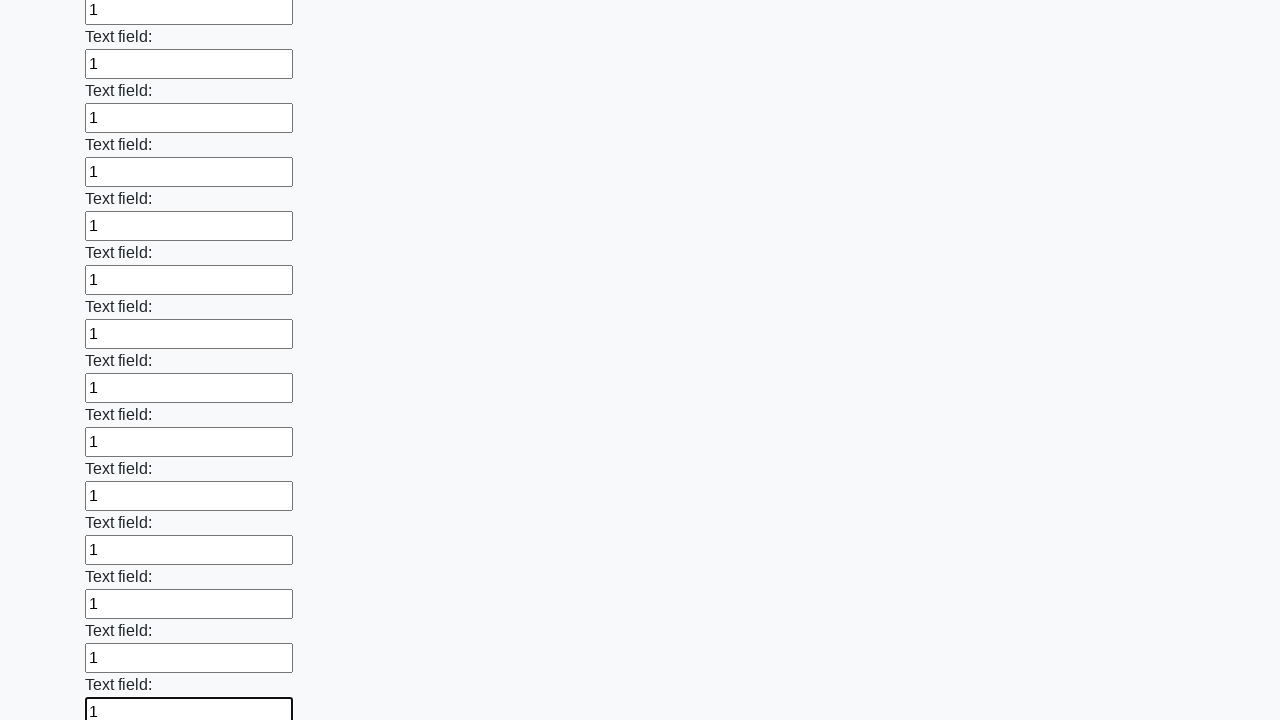

Filled an input field with '1' on input >> nth=77
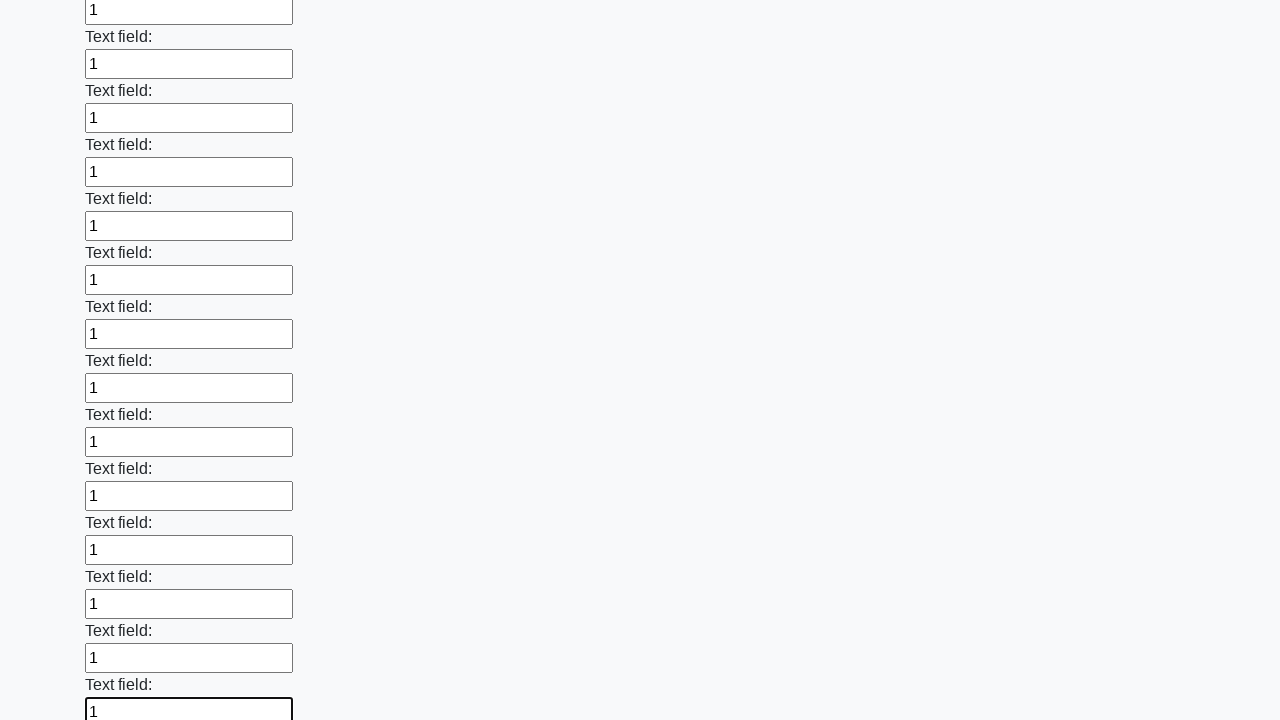

Filled an input field with '1' on input >> nth=78
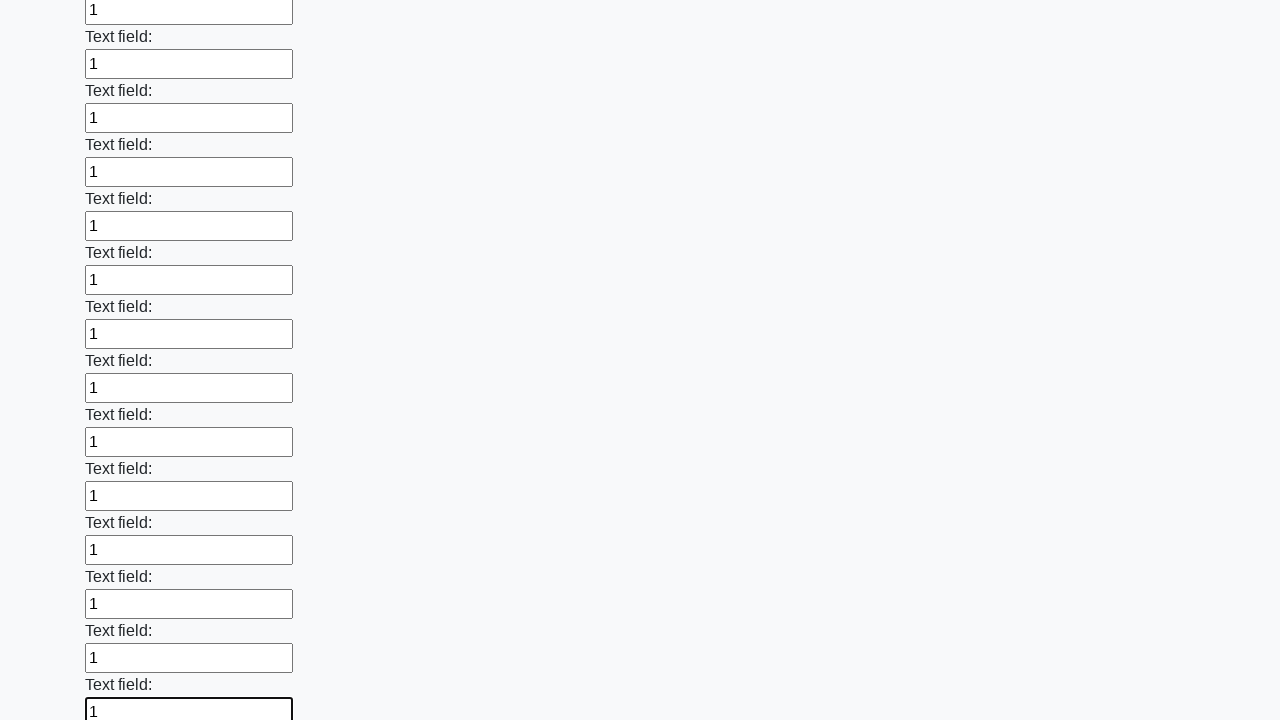

Filled an input field with '1' on input >> nth=79
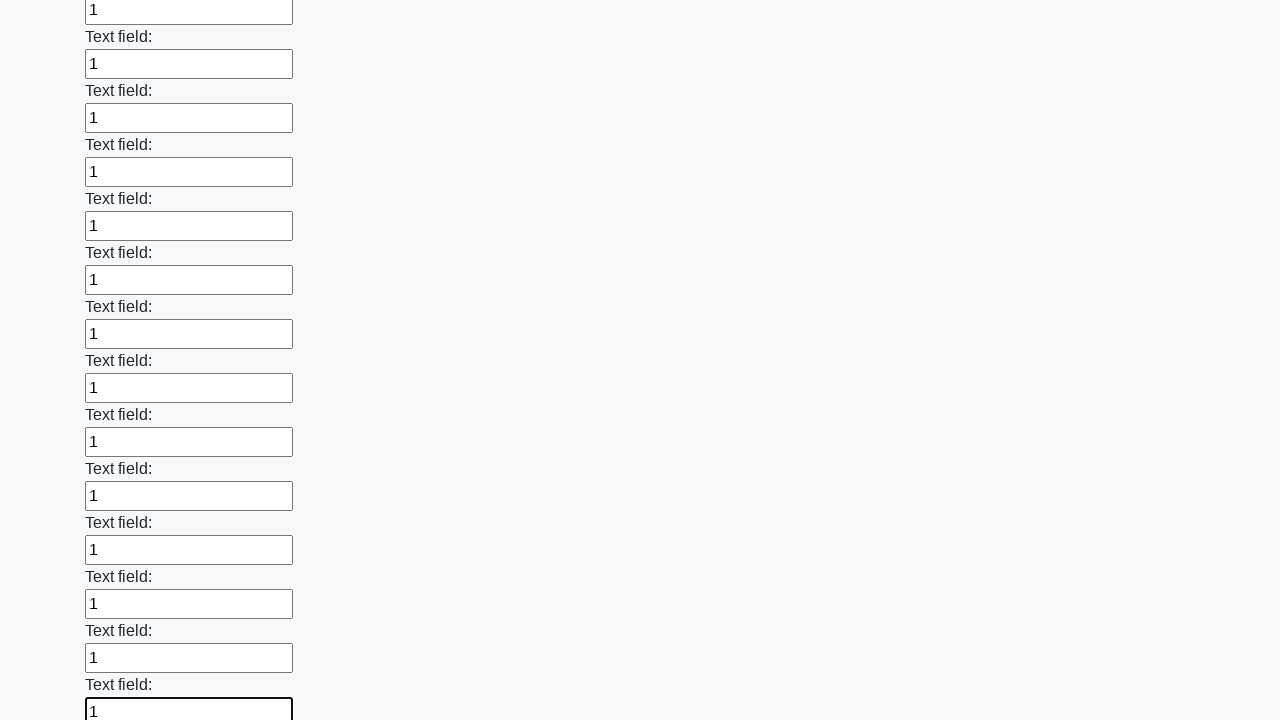

Filled an input field with '1' on input >> nth=80
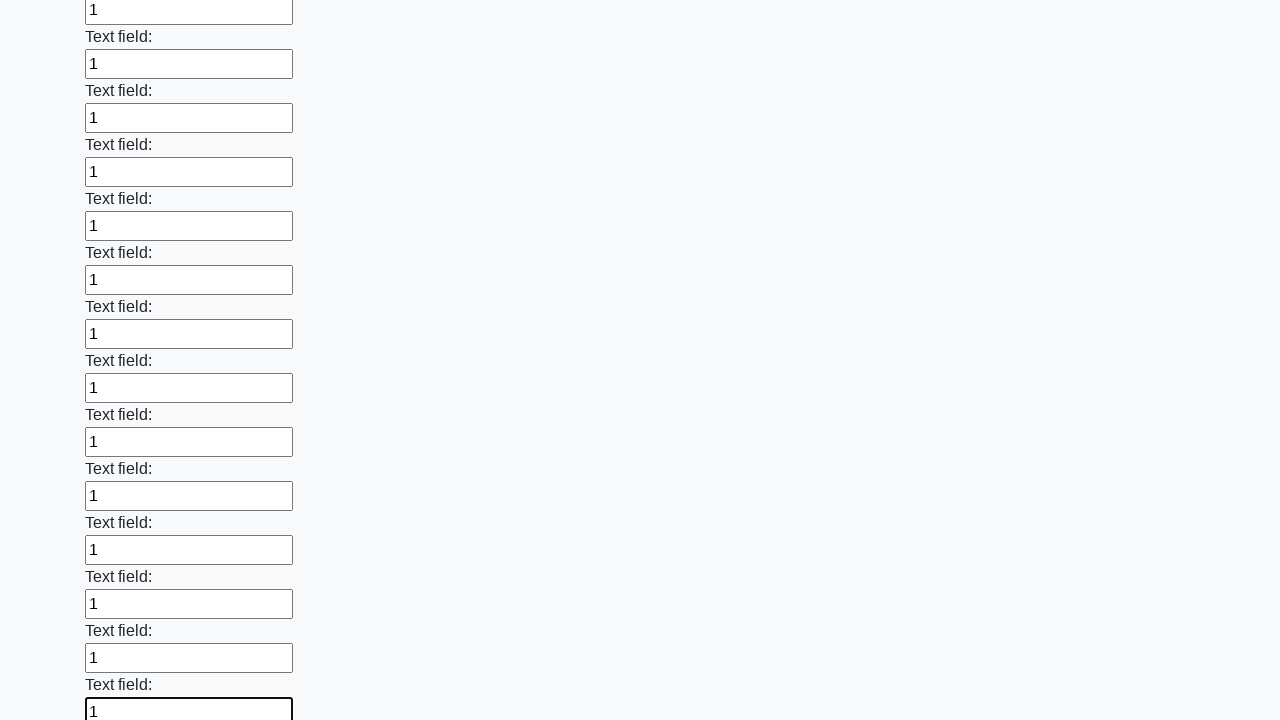

Filled an input field with '1' on input >> nth=81
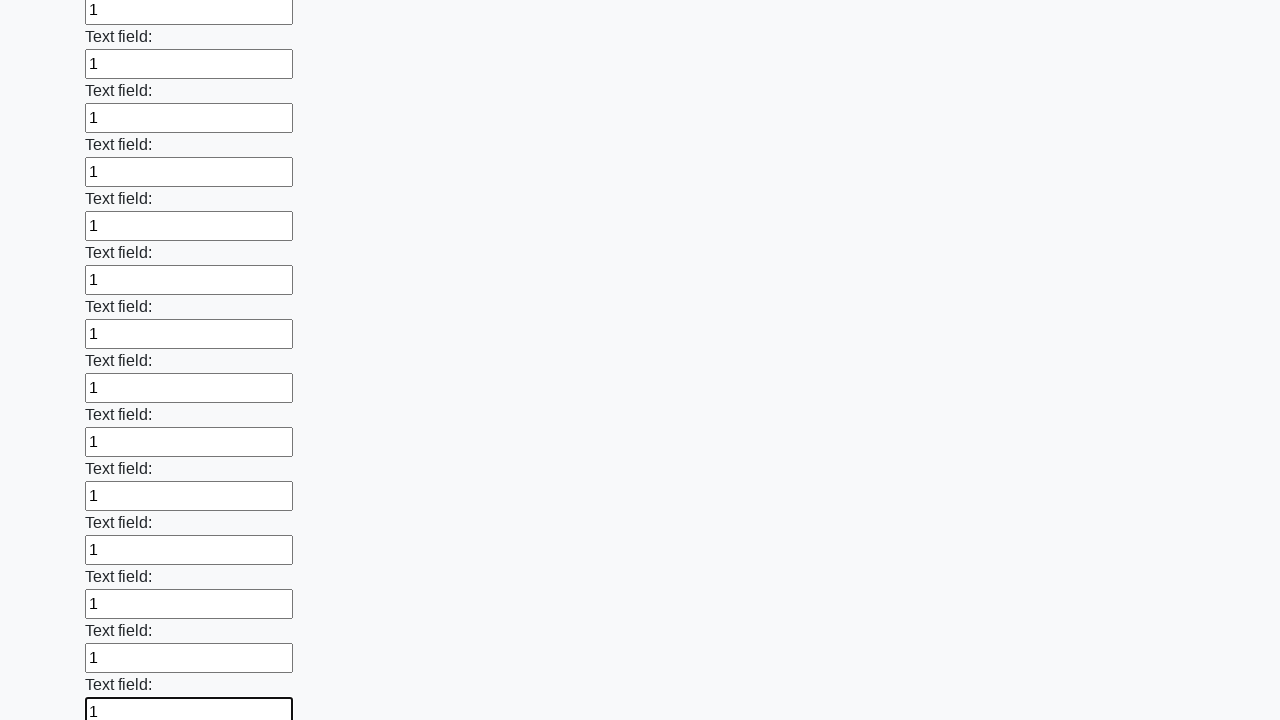

Filled an input field with '1' on input >> nth=82
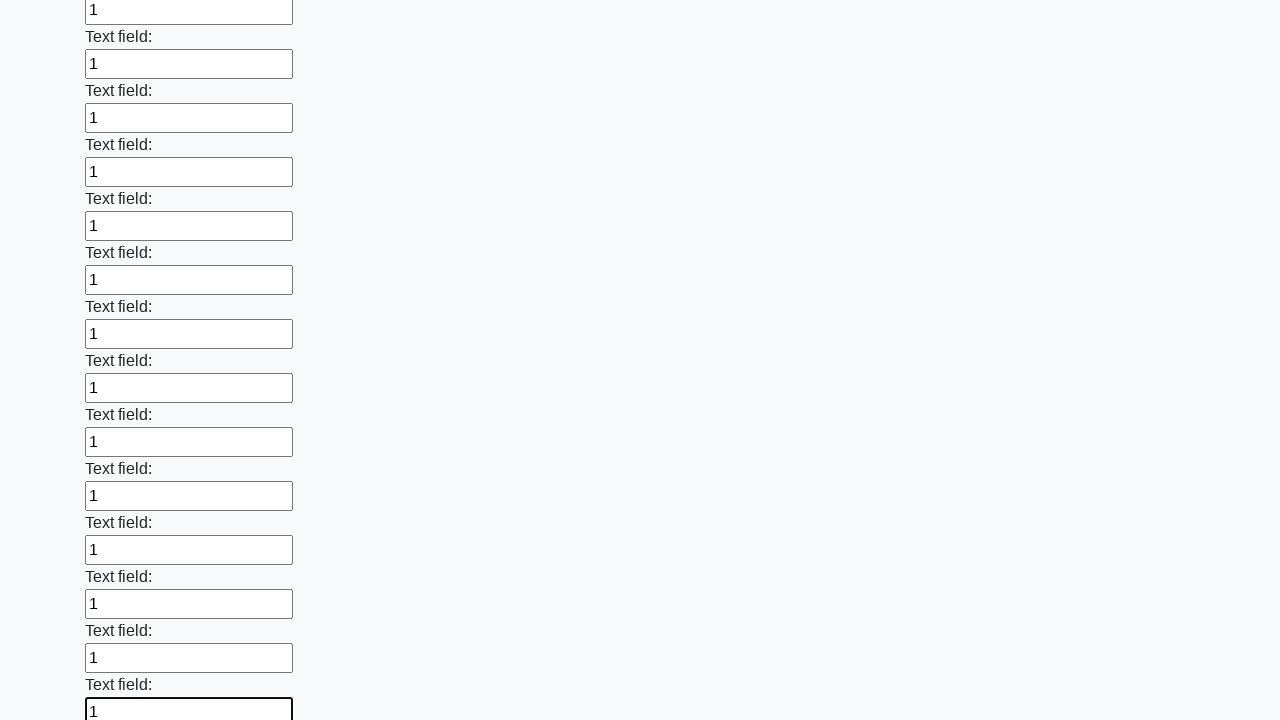

Filled an input field with '1' on input >> nth=83
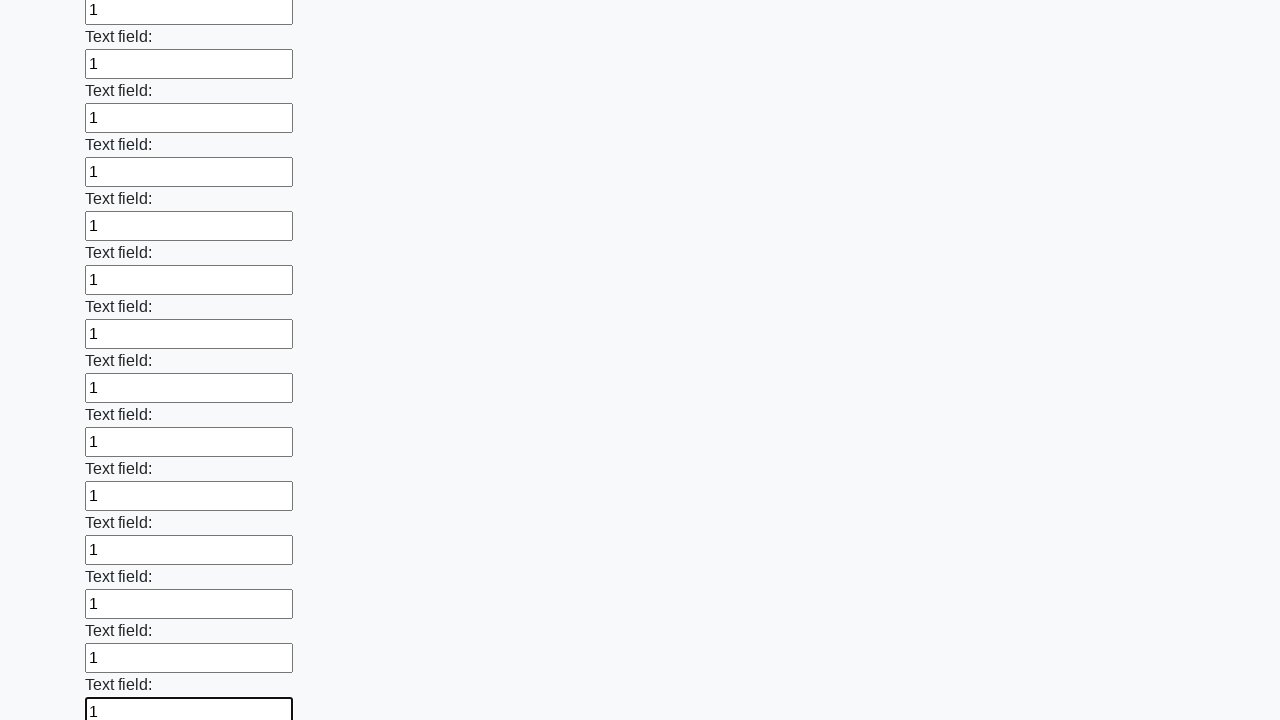

Filled an input field with '1' on input >> nth=84
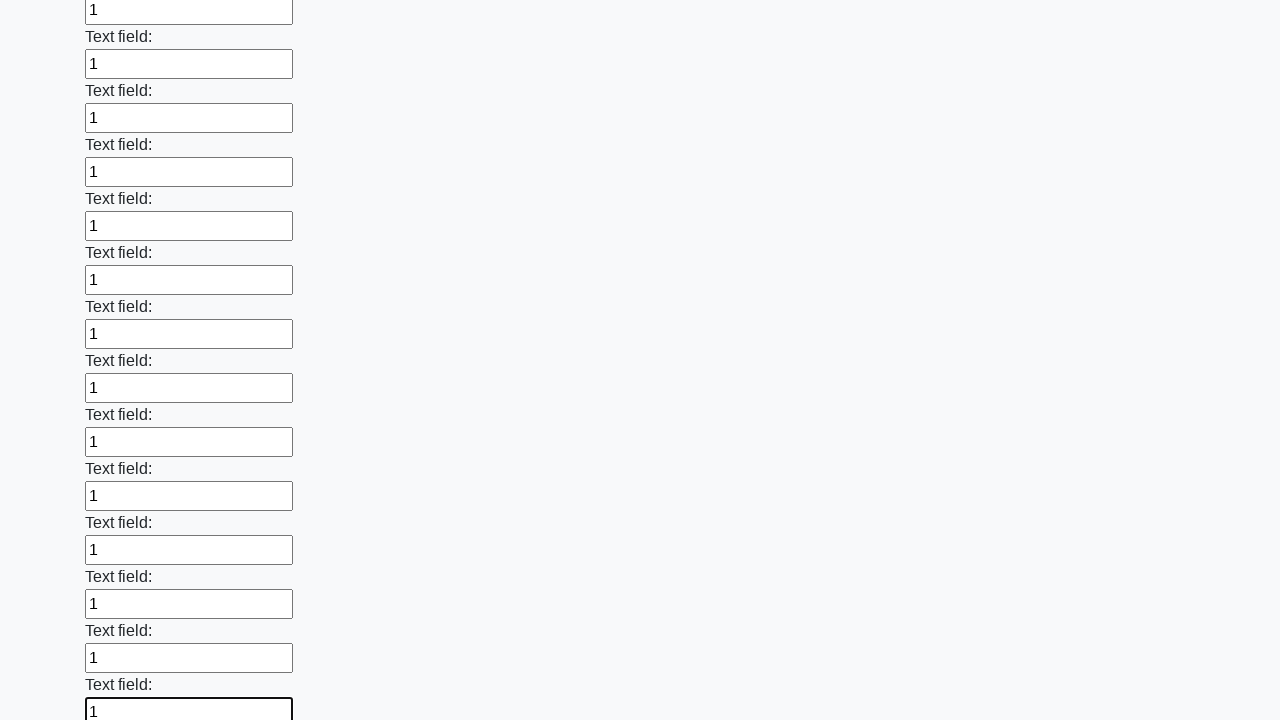

Filled an input field with '1' on input >> nth=85
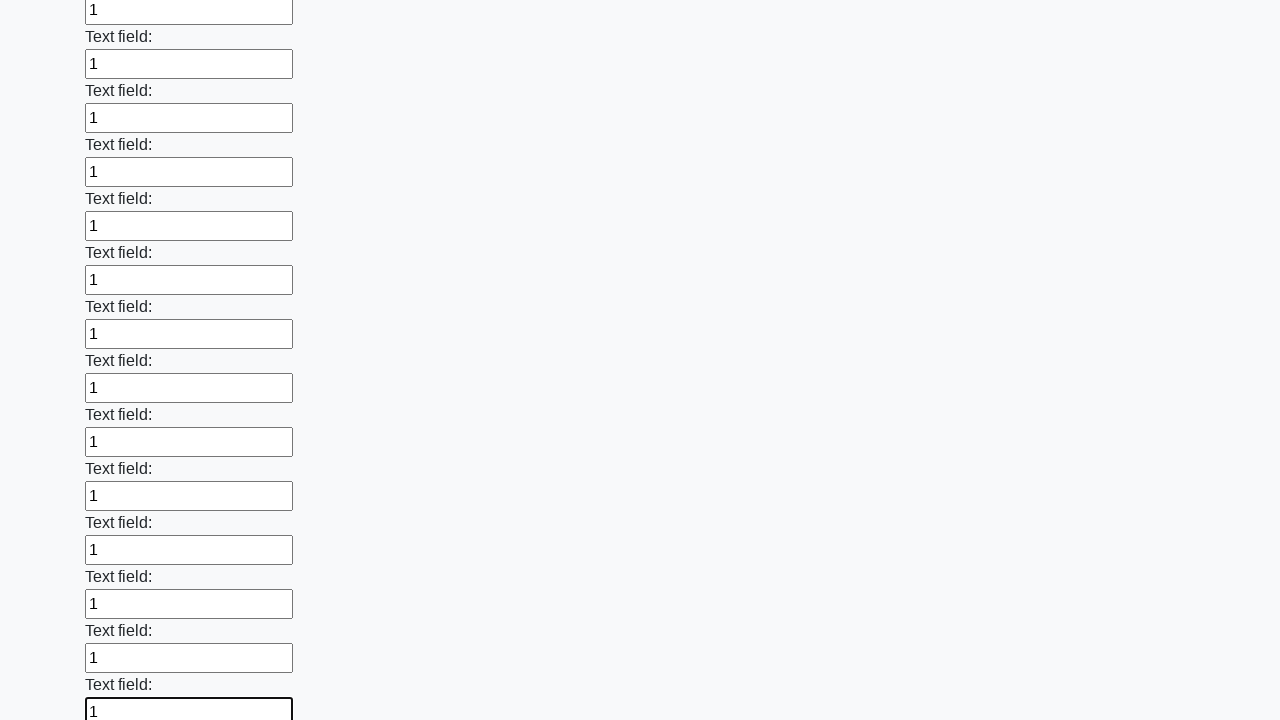

Filled an input field with '1' on input >> nth=86
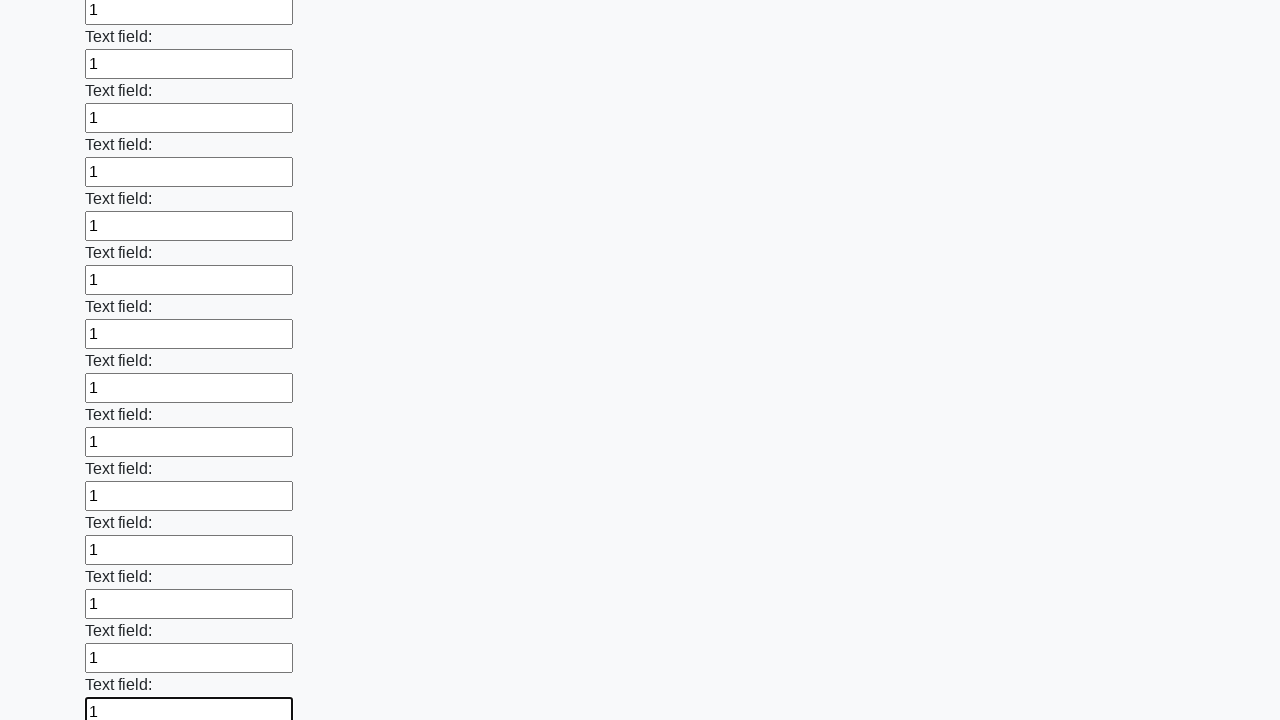

Filled an input field with '1' on input >> nth=87
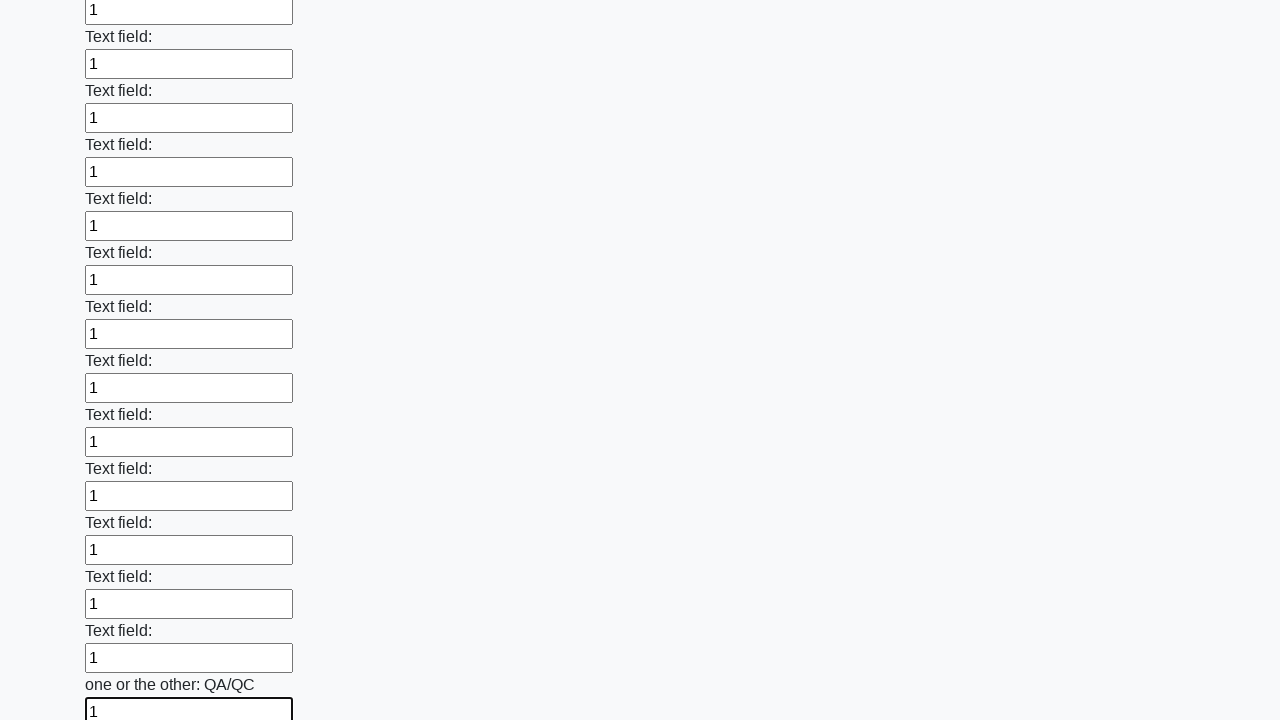

Filled an input field with '1' on input >> nth=88
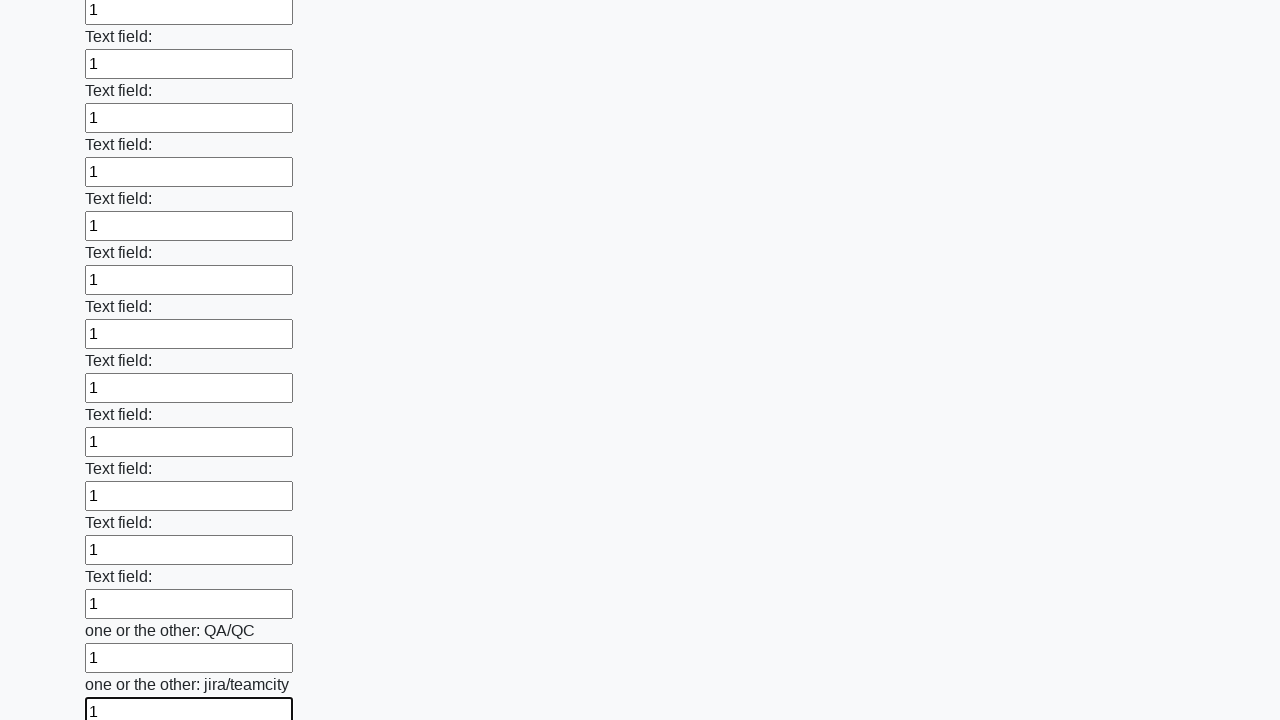

Filled an input field with '1' on input >> nth=89
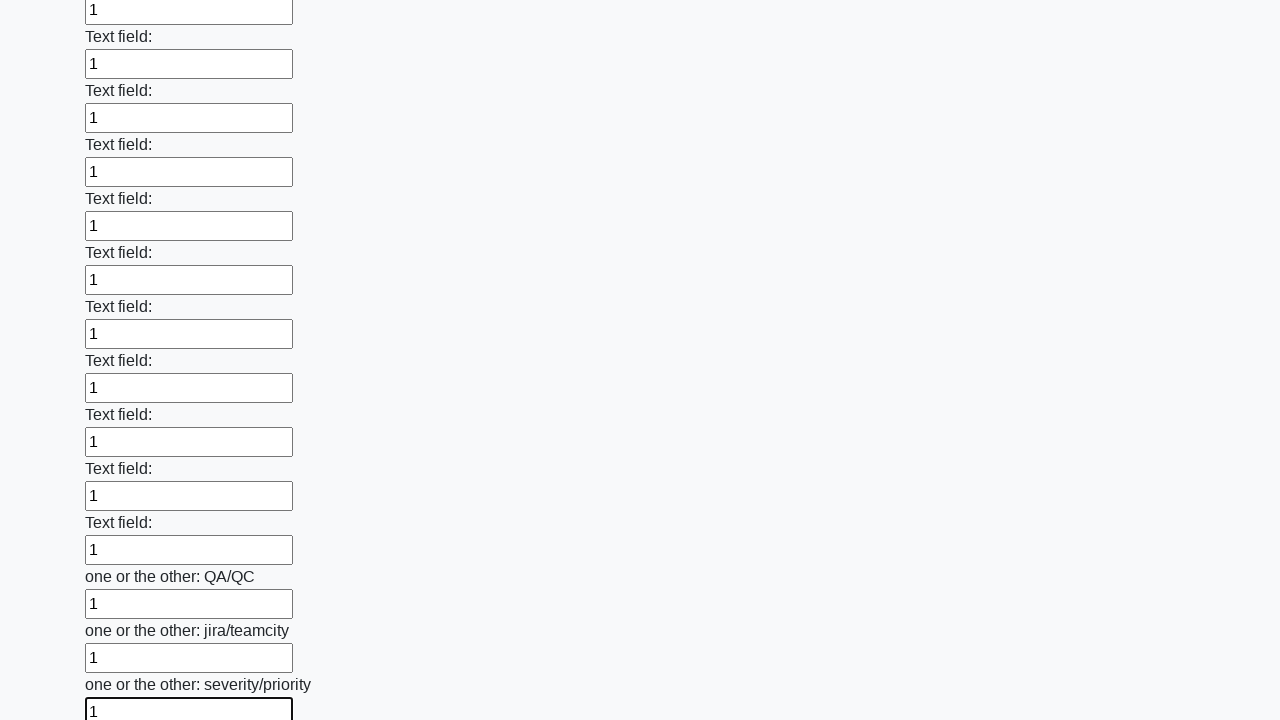

Filled an input field with '1' on input >> nth=90
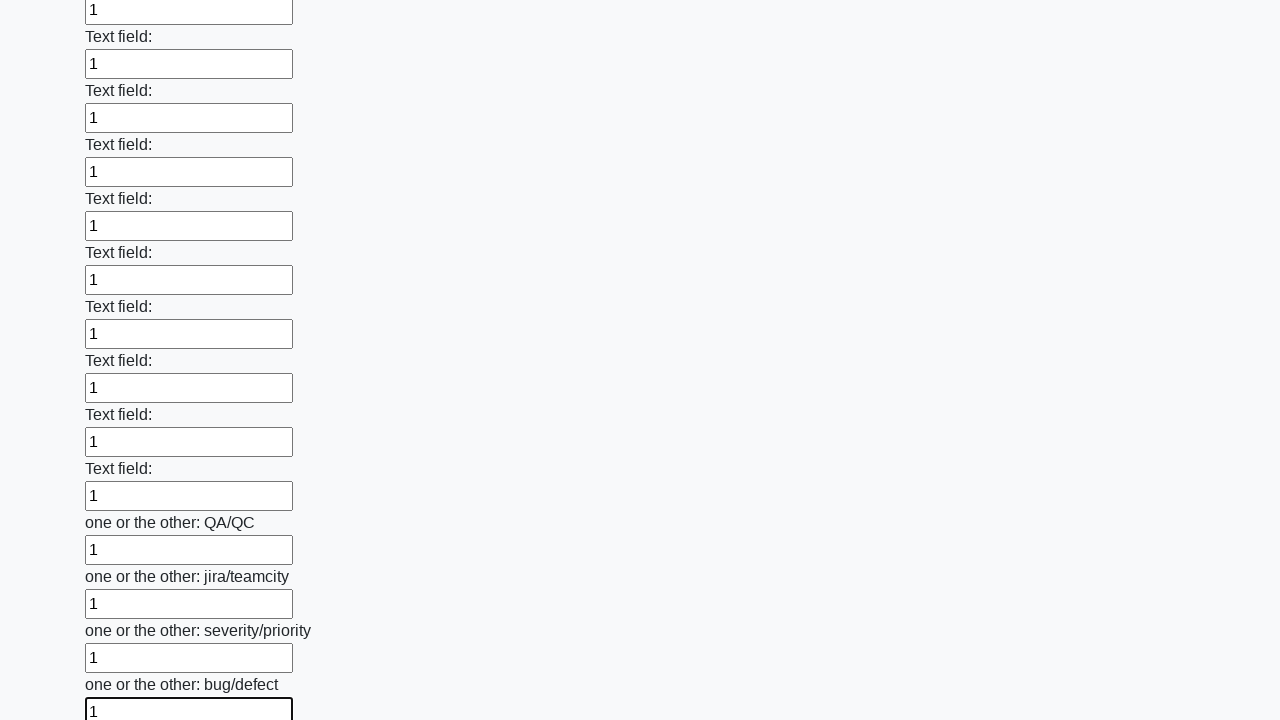

Filled an input field with '1' on input >> nth=91
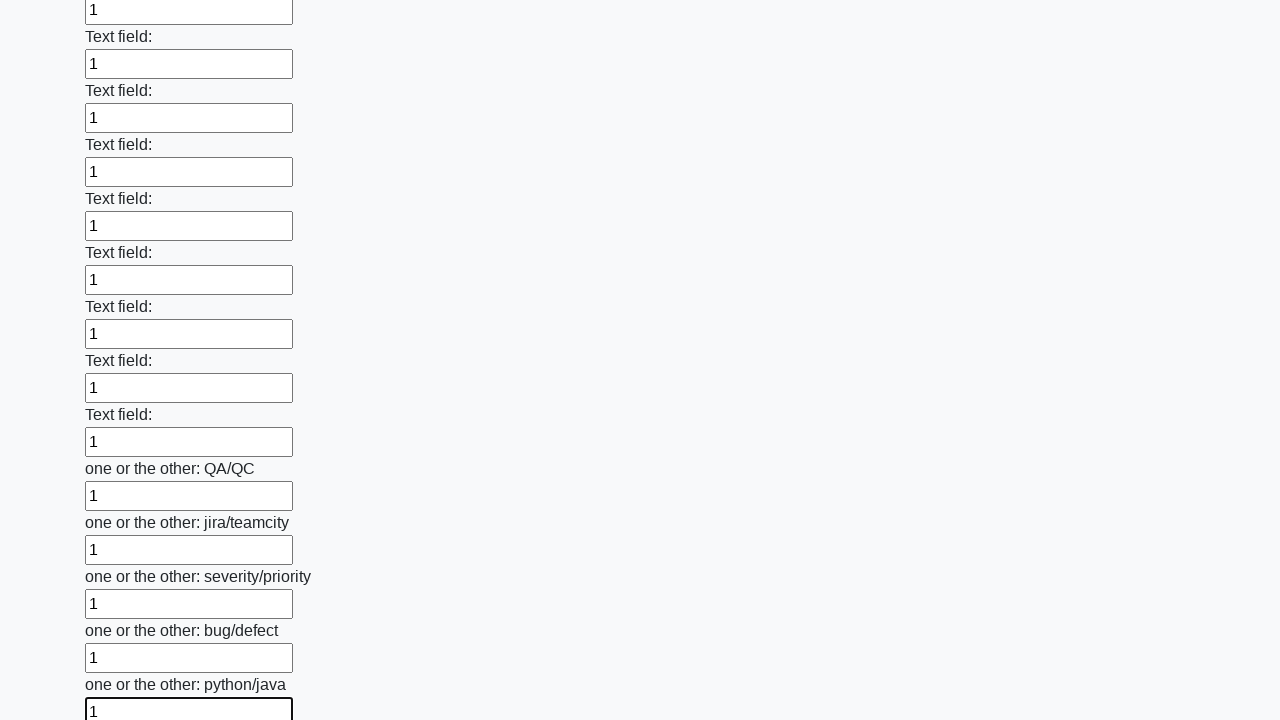

Filled an input field with '1' on input >> nth=92
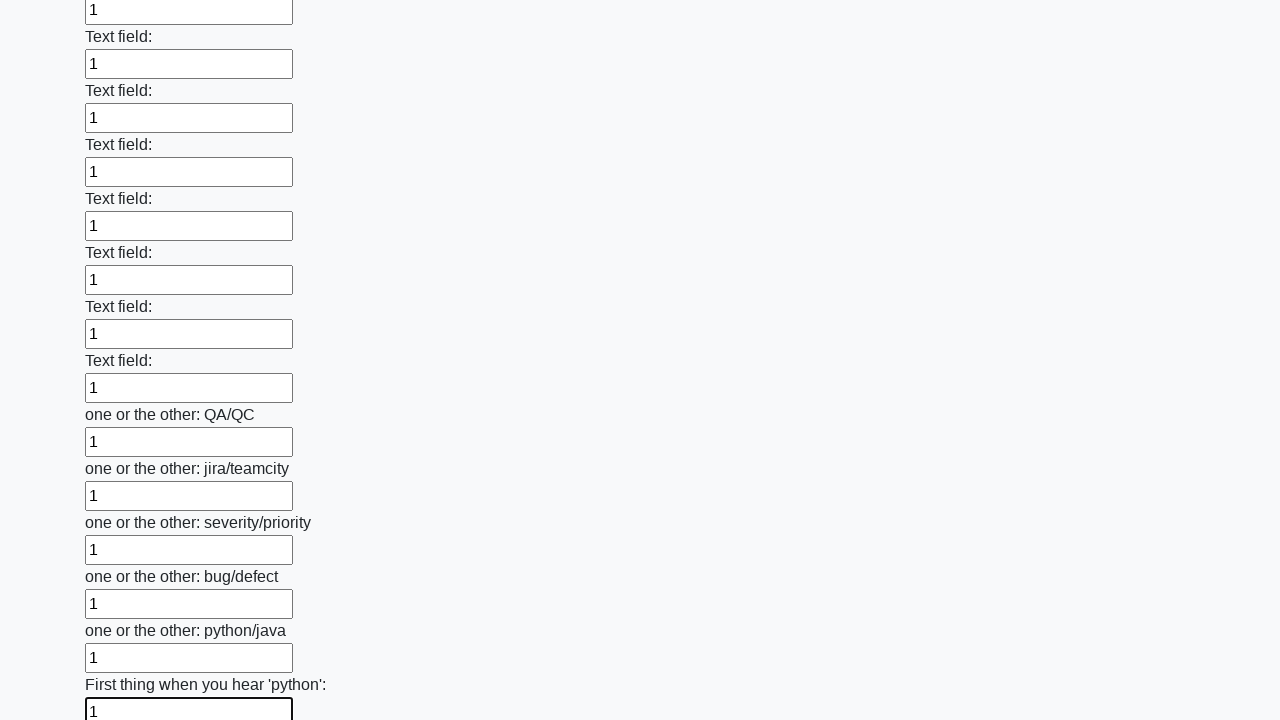

Filled an input field with '1' on input >> nth=93
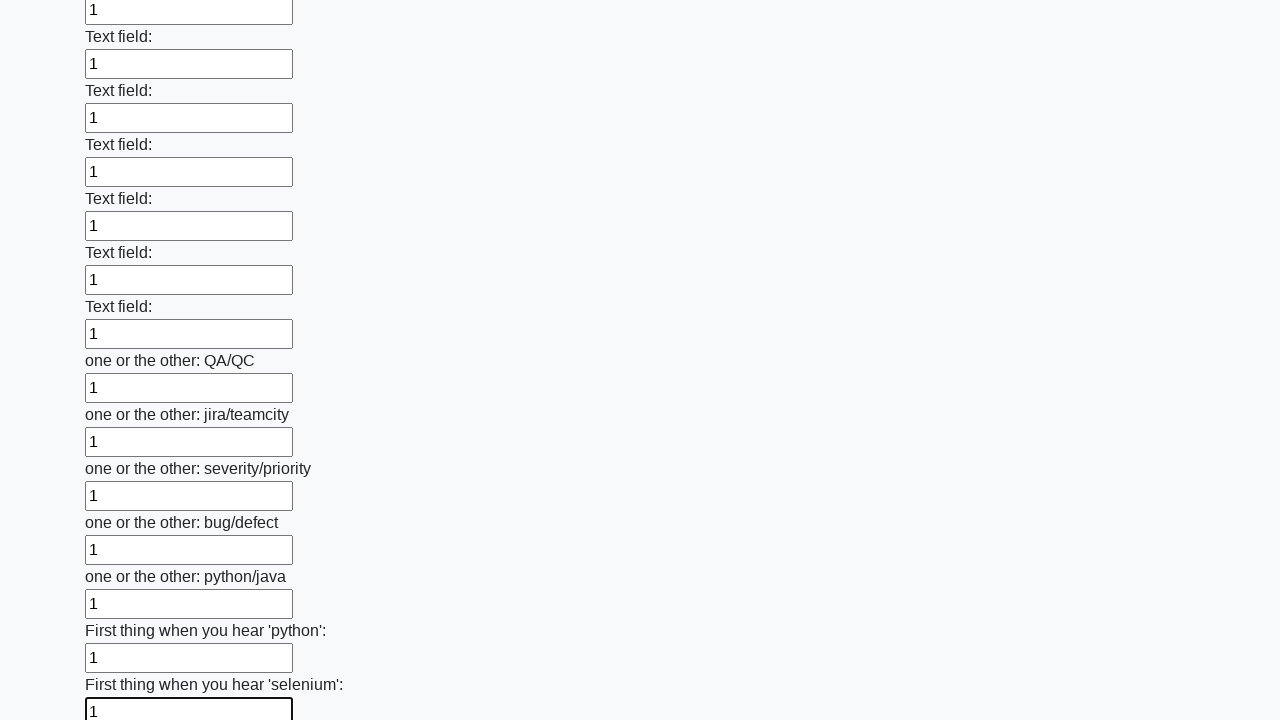

Filled an input field with '1' on input >> nth=94
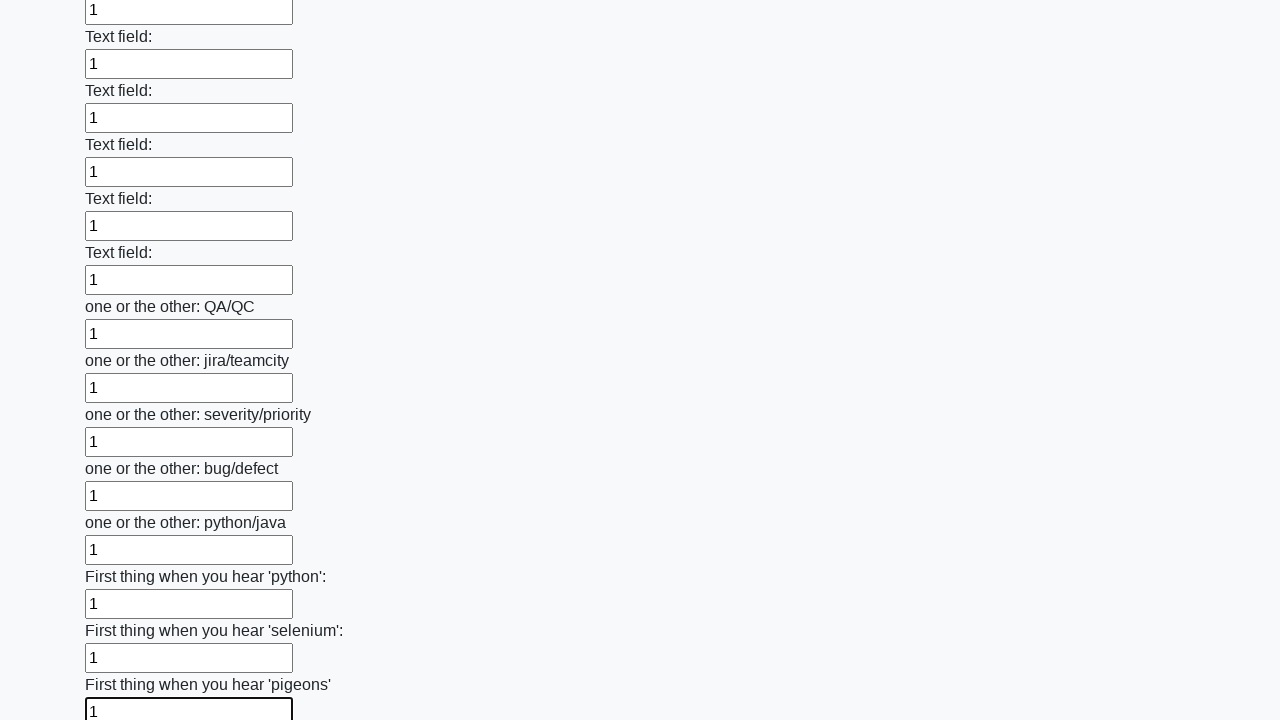

Filled an input field with '1' on input >> nth=95
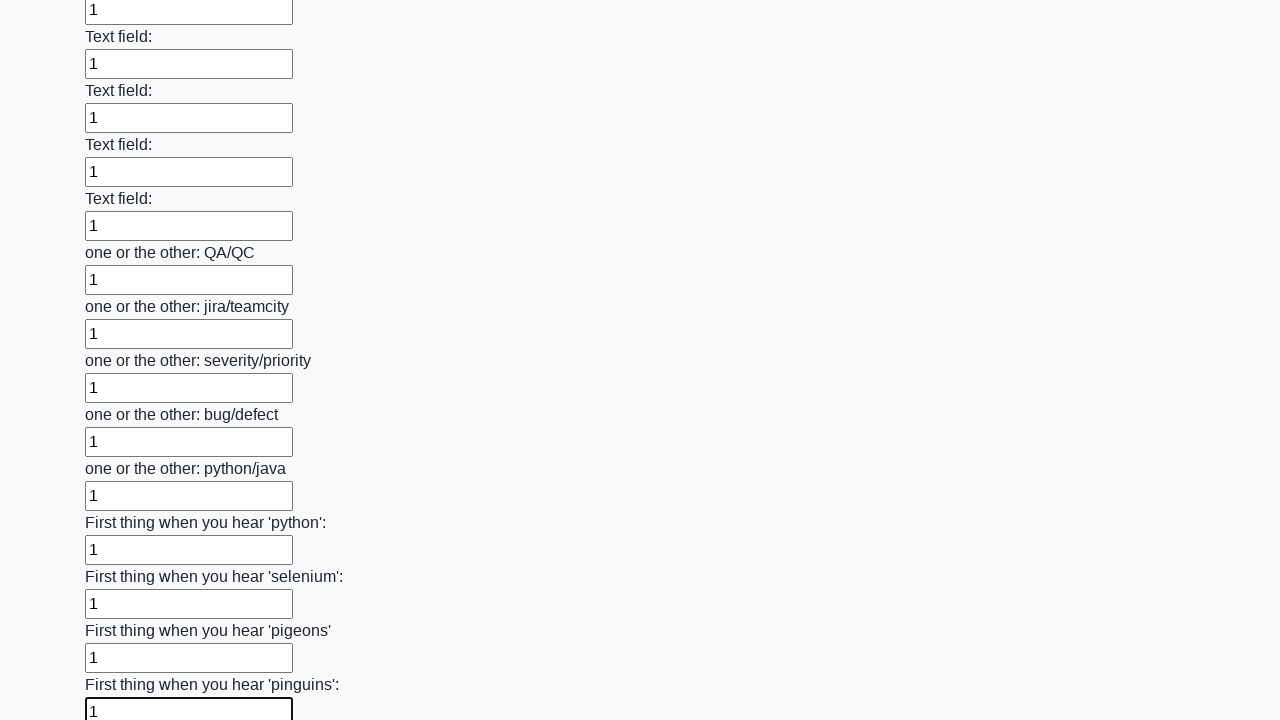

Filled an input field with '1' on input >> nth=96
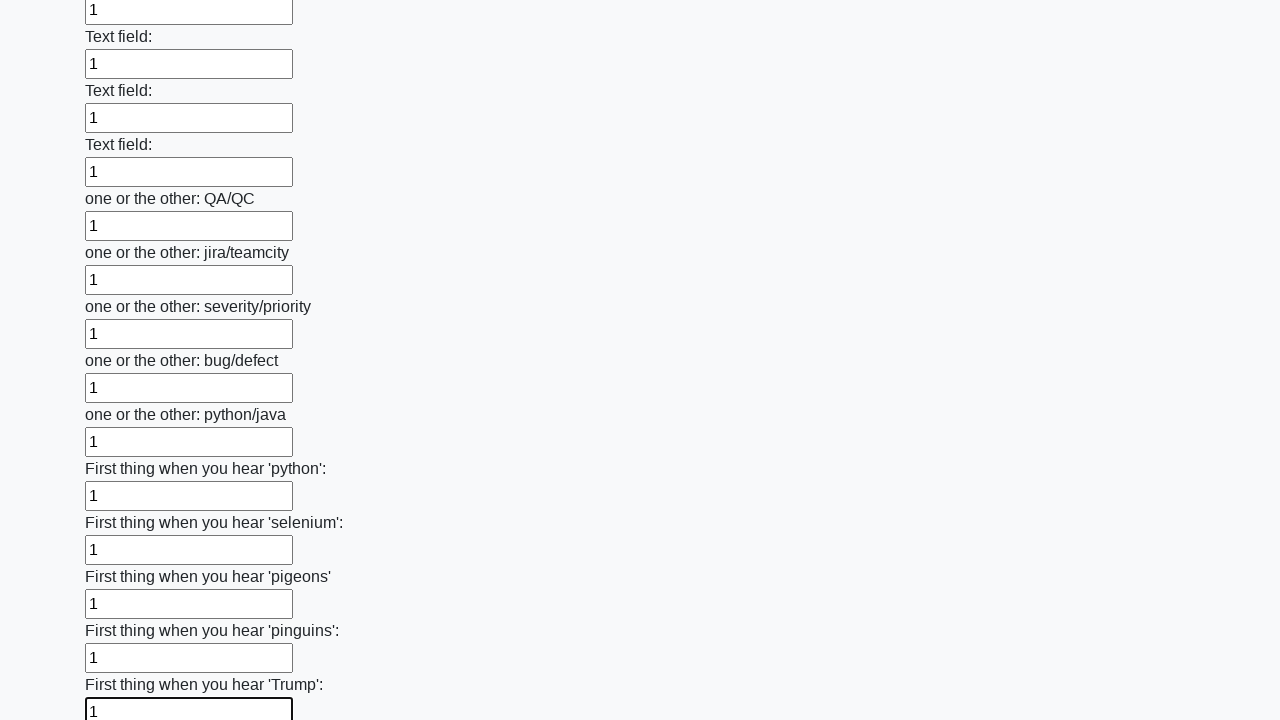

Filled an input field with '1' on input >> nth=97
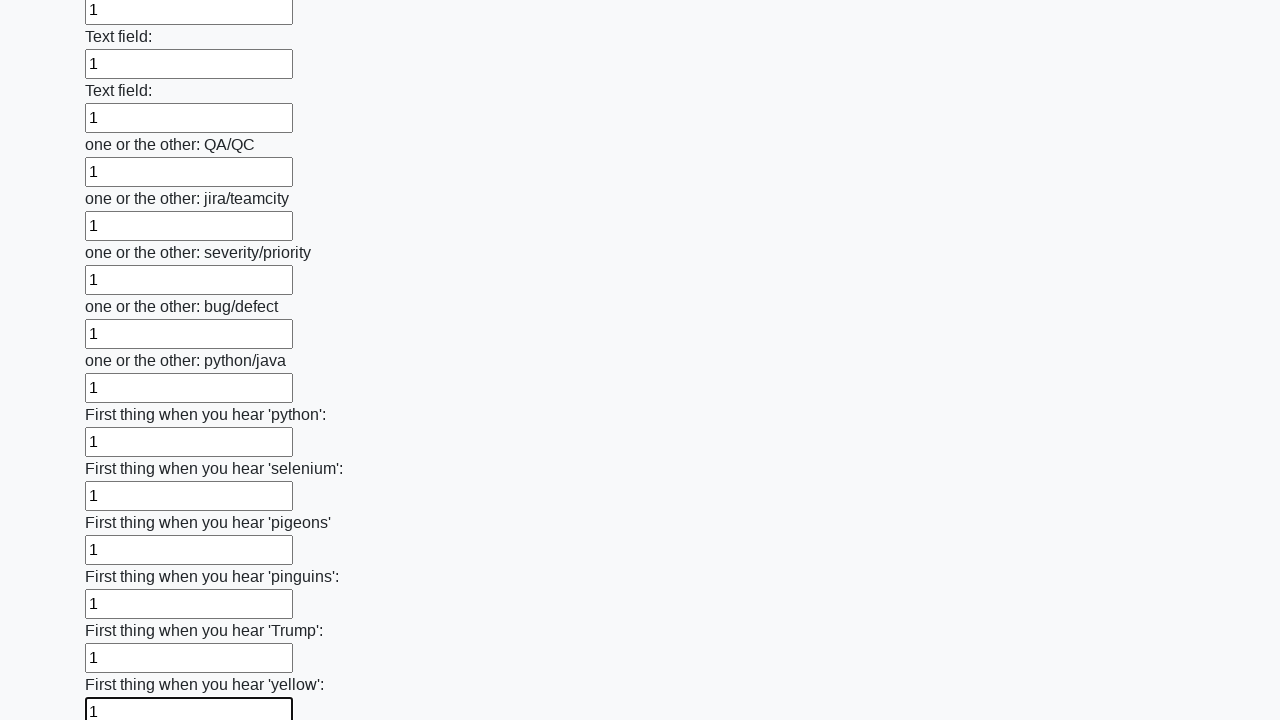

Filled an input field with '1' on input >> nth=98
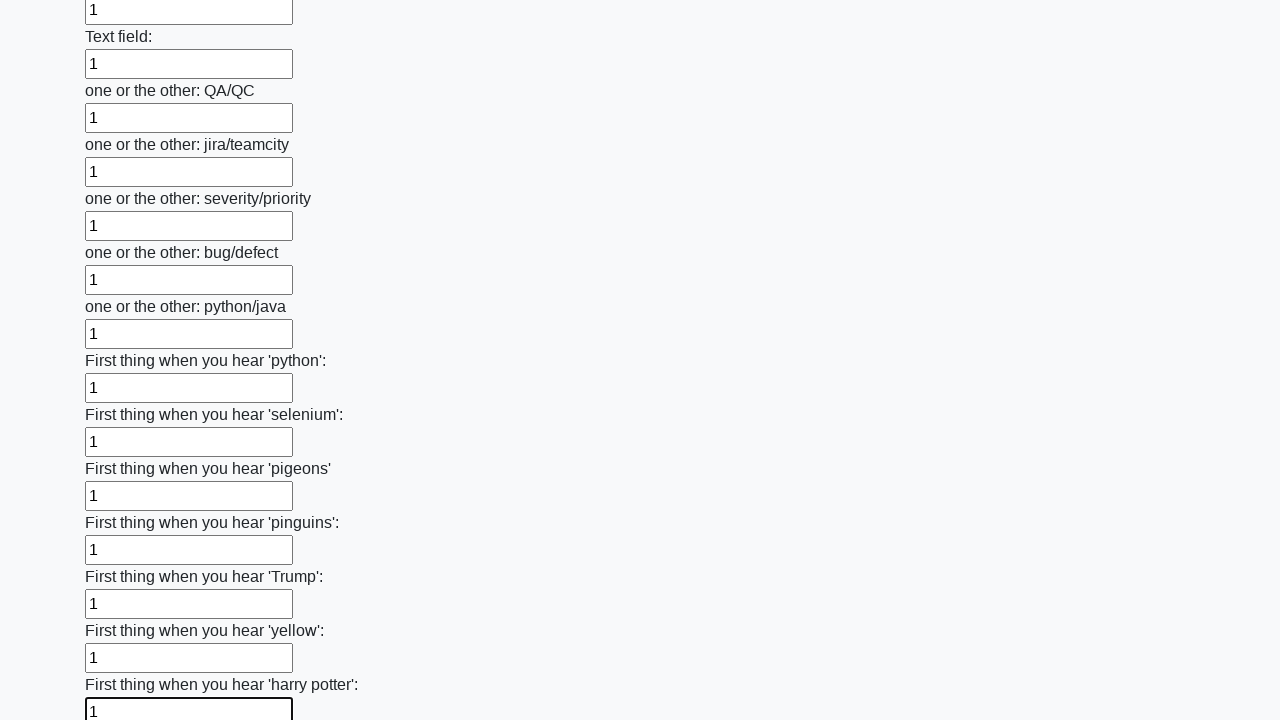

Filled an input field with '1' on input >> nth=99
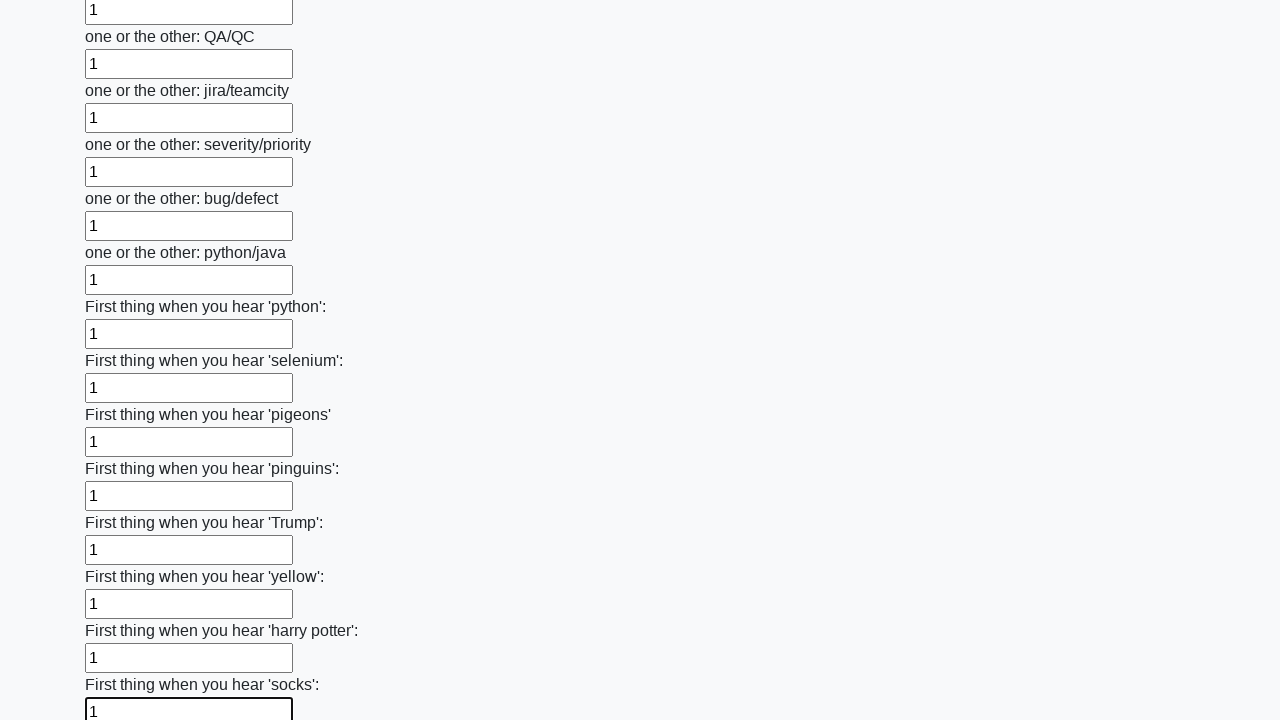

Clicked the submit button at (123, 611) on button.btn
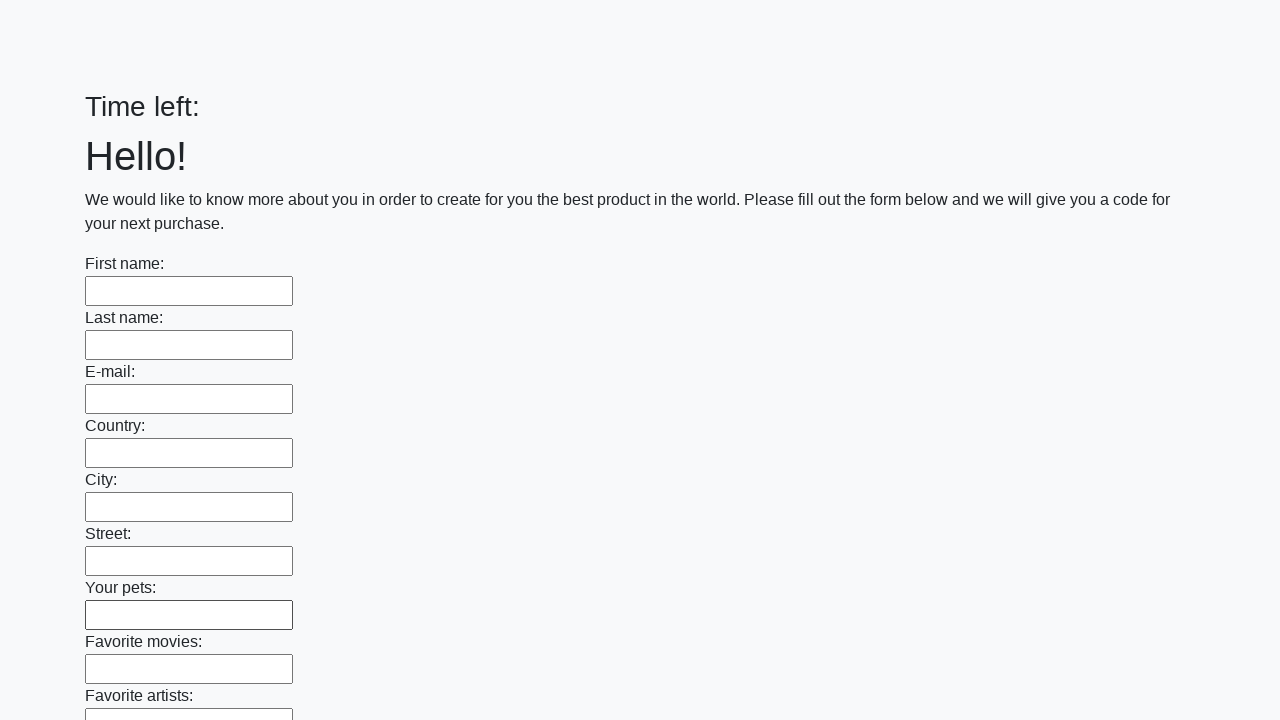

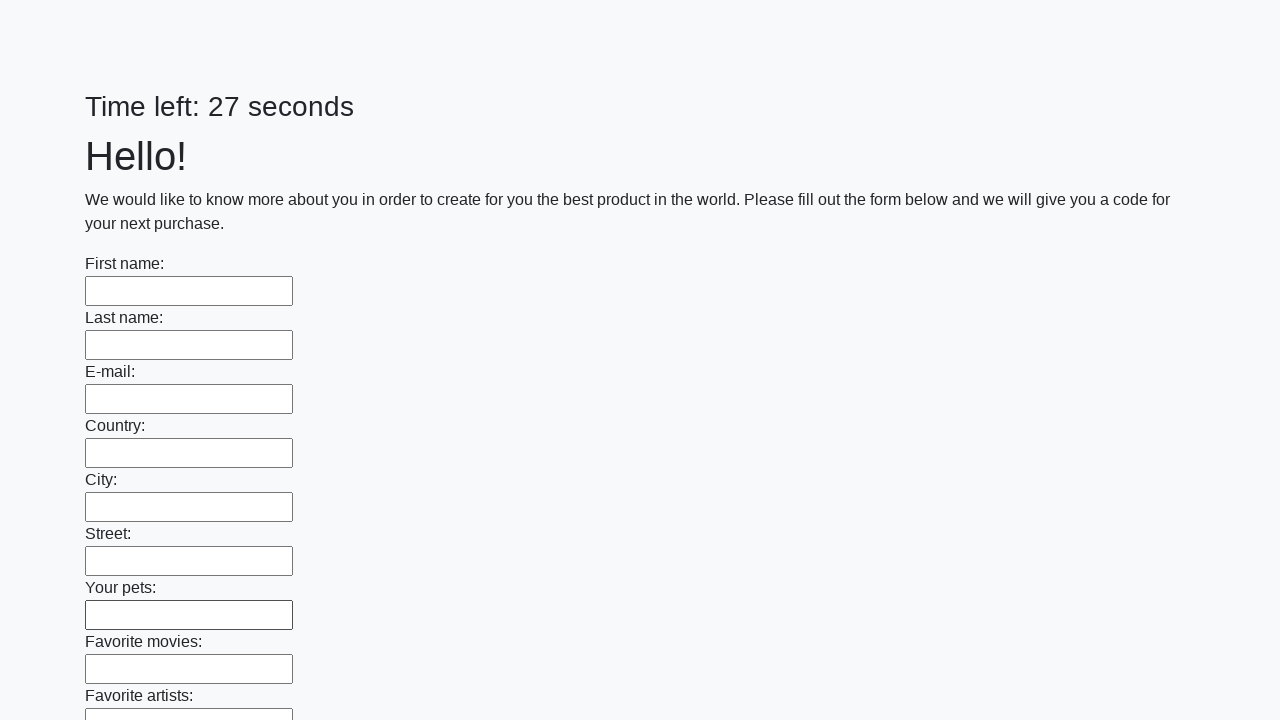